Tests date picker functionality by clicking through the calendar navigation to select a specific date (April 24, 2024), navigating backwards through months until reaching the target month/year.

Starting URL: https://testautomationpractice.blogspot.com/

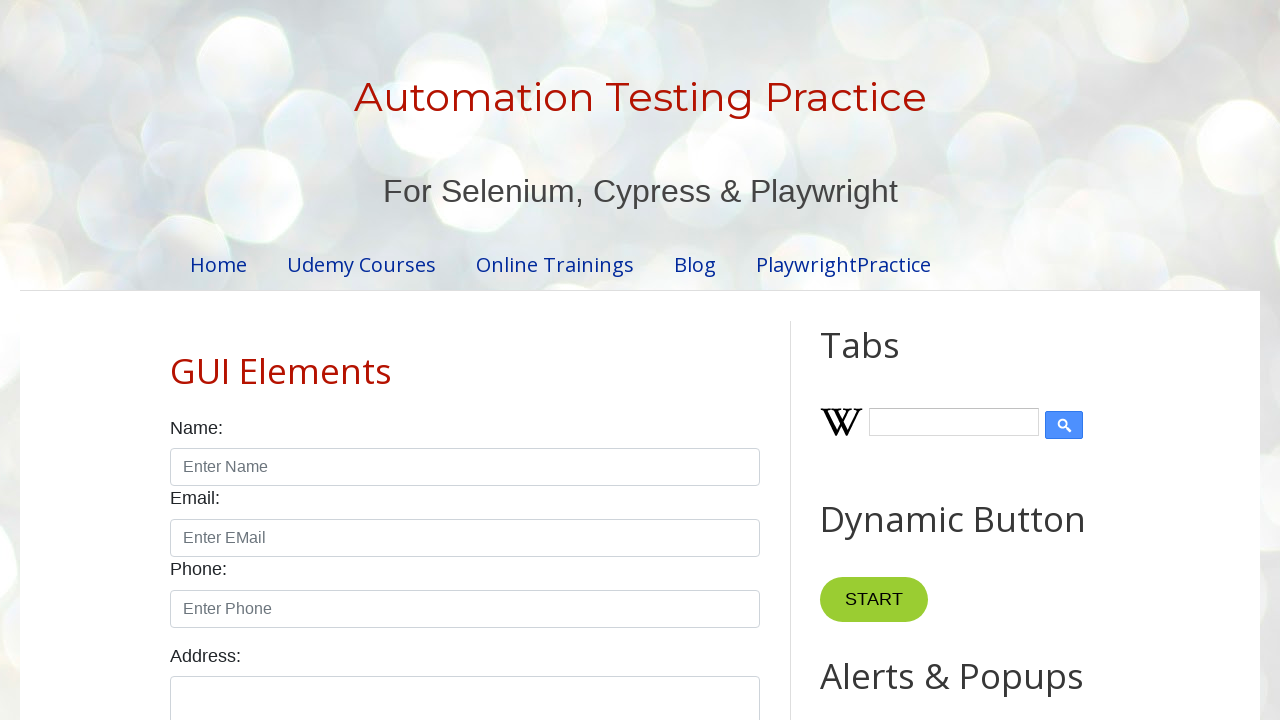

Clicked on datepicker to open calendar at (515, 360) on #datepicker
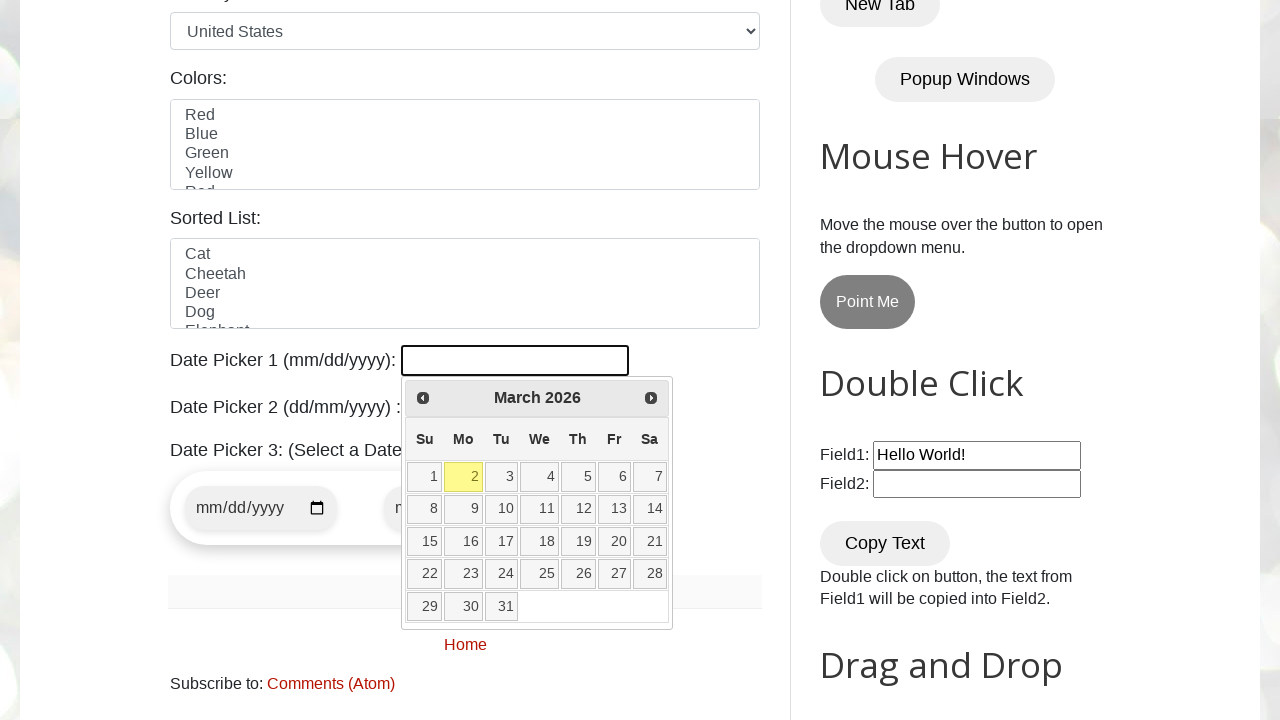

Retrieved current year: 2026
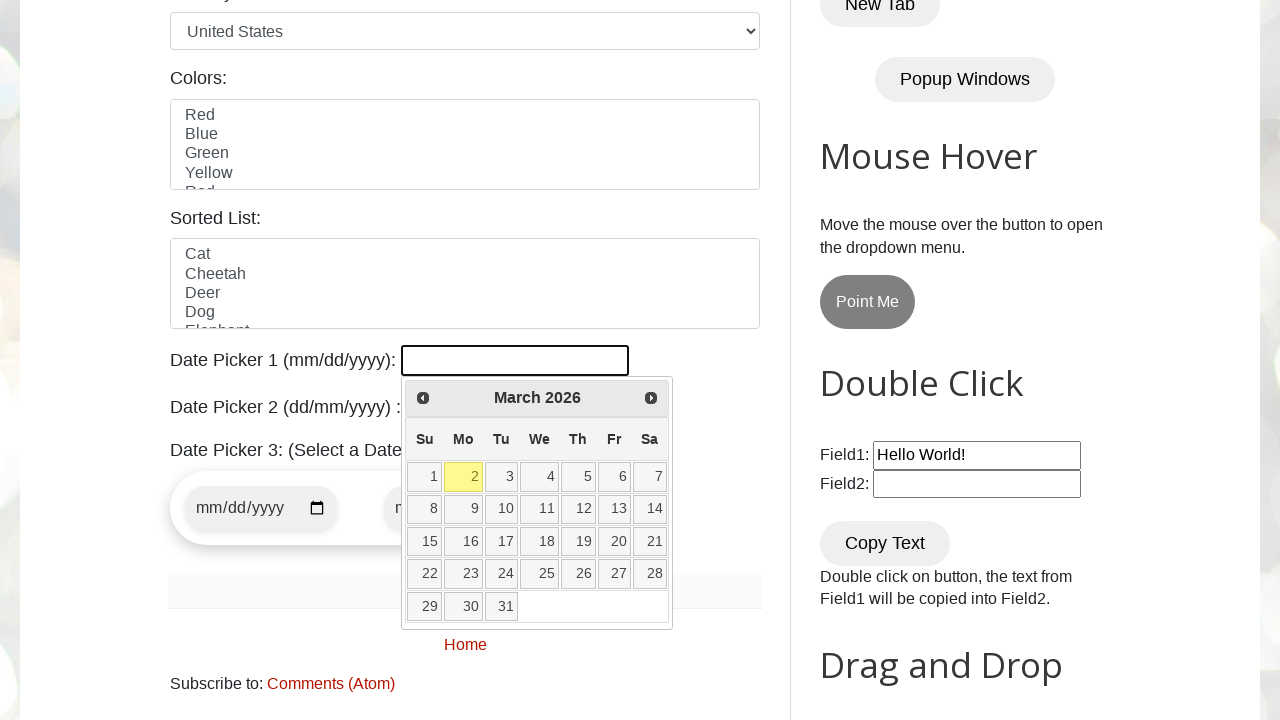

Retrieved current month: March
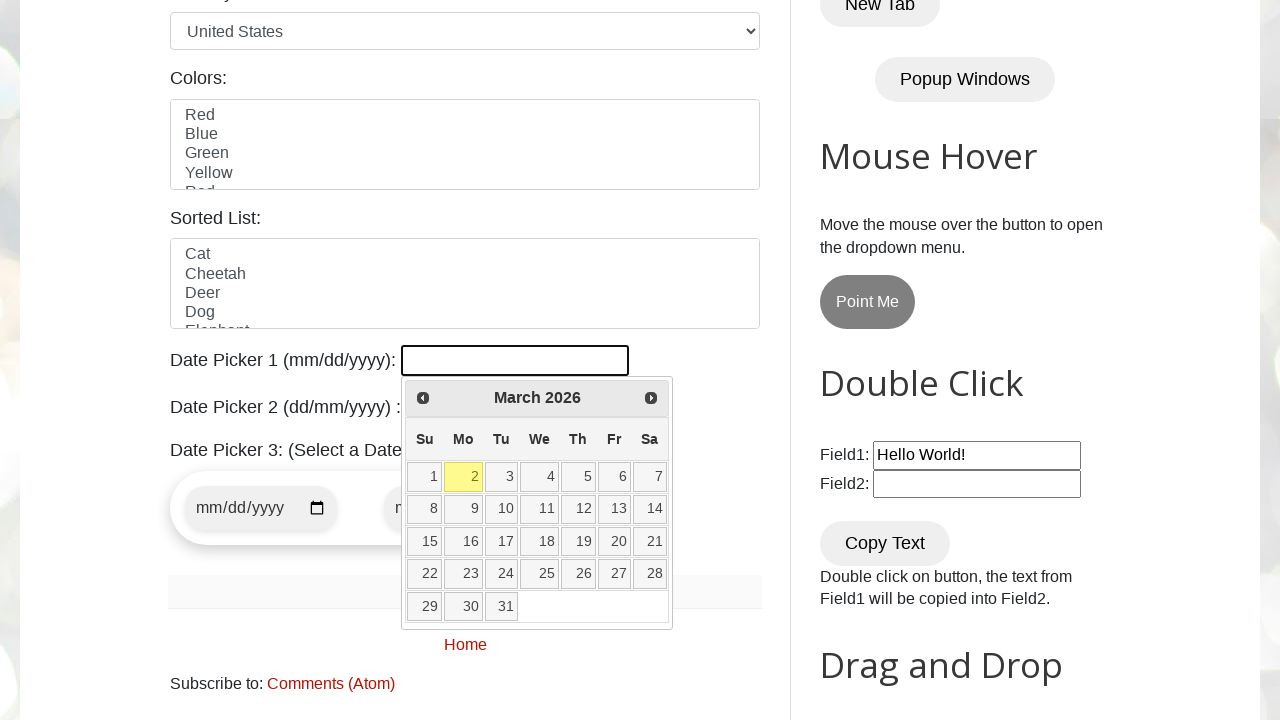

Clicked previous button to navigate backwards (target: April 2024) at (423, 398) on xpath=//a[@title='Prev']
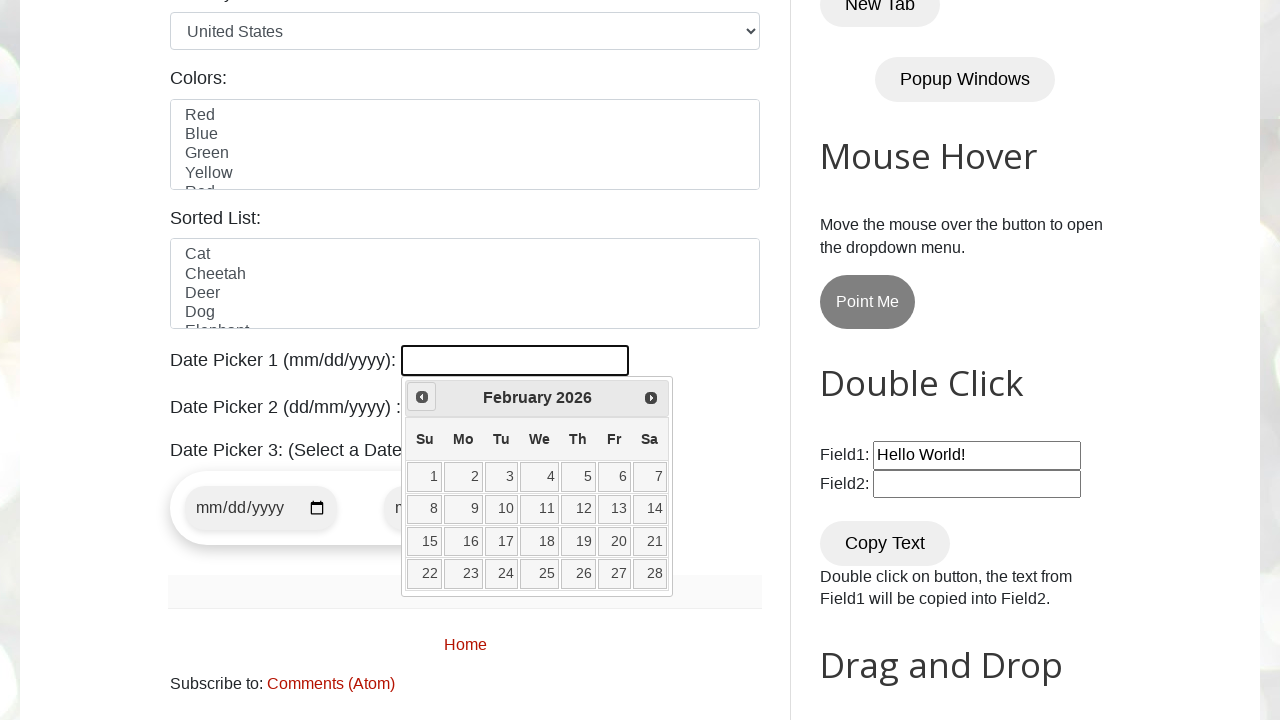

Retrieved current year: 2026
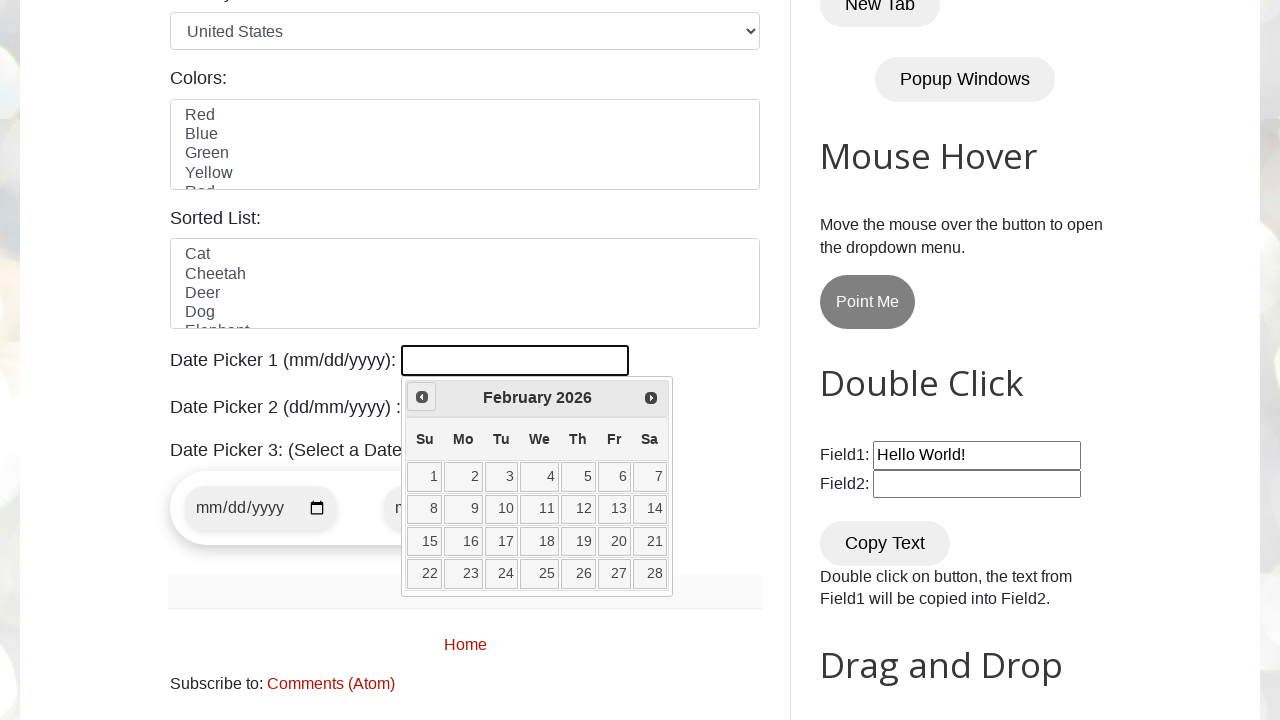

Retrieved current month: February
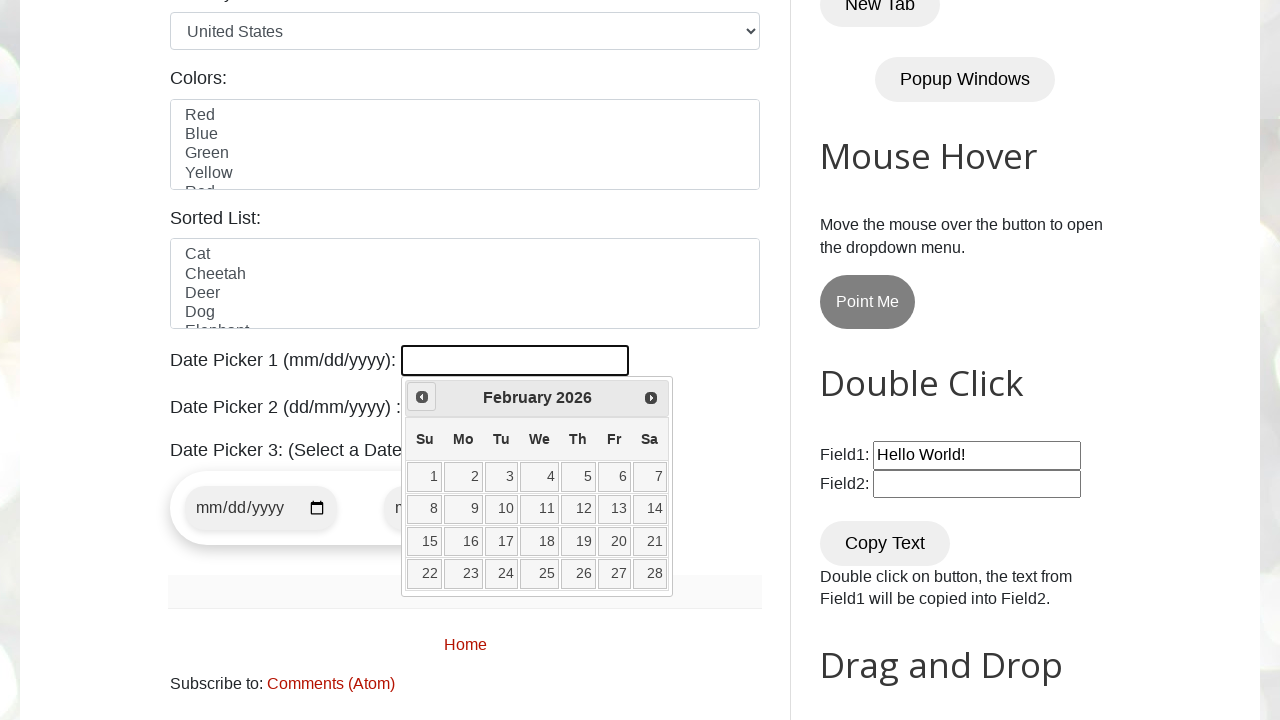

Clicked previous button to navigate backwards (target: April 2024) at (422, 397) on xpath=//a[@title='Prev']
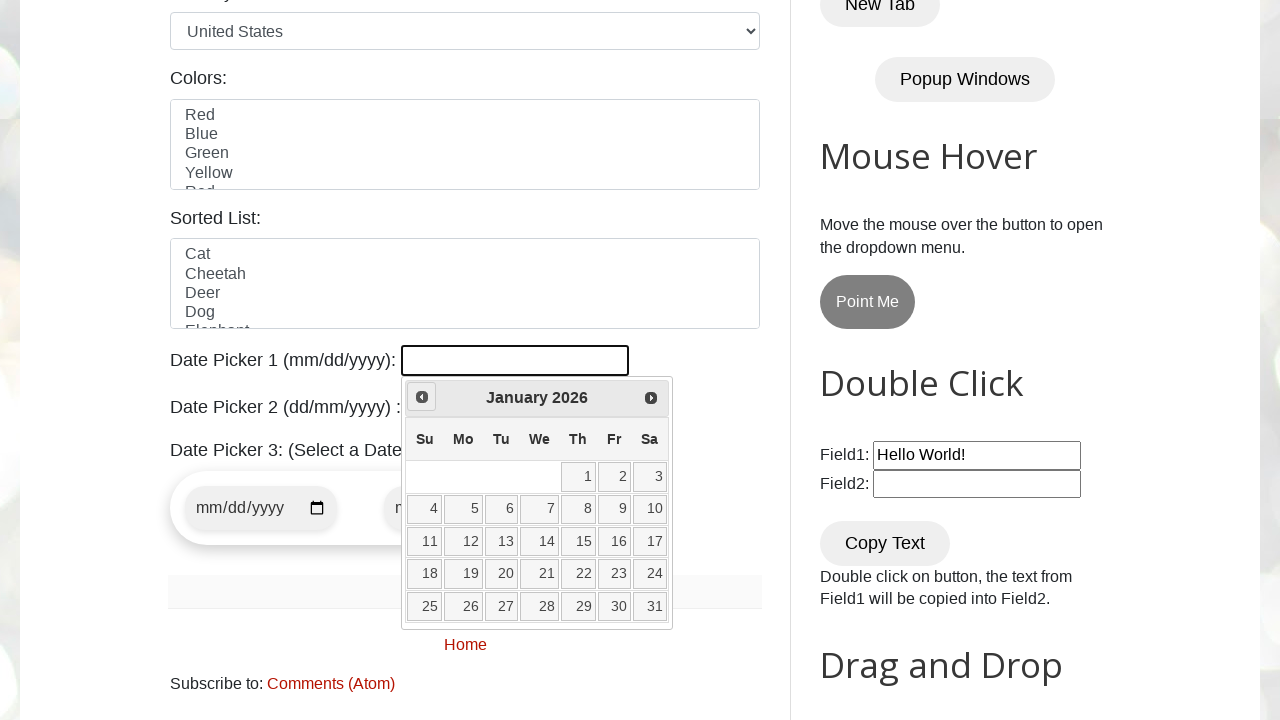

Retrieved current year: 2026
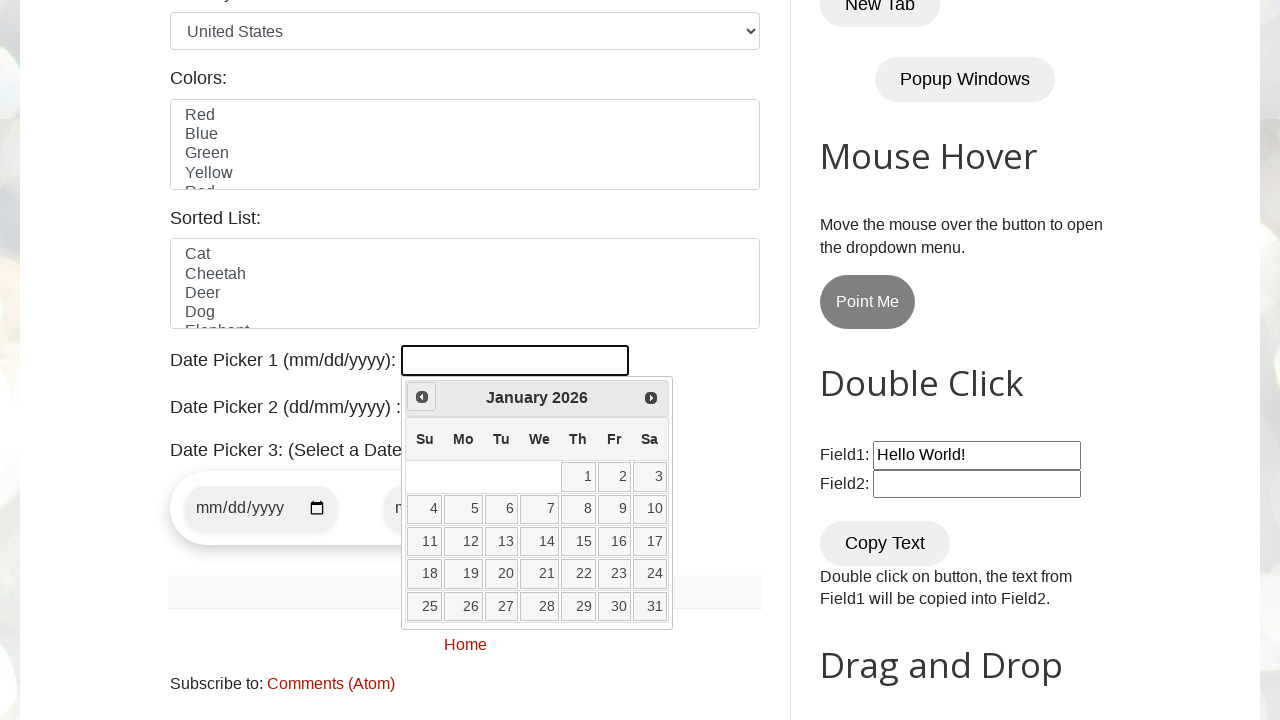

Retrieved current month: January
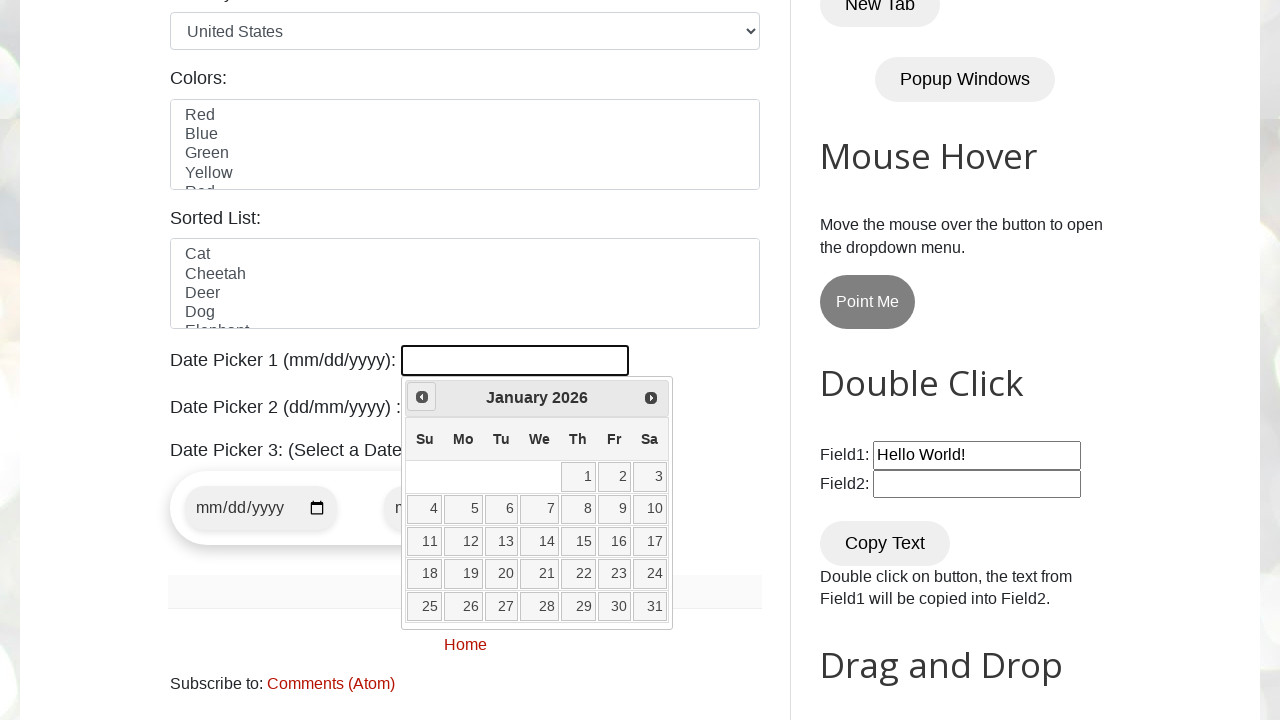

Clicked previous button to navigate backwards (target: April 2024) at (422, 397) on xpath=//a[@title='Prev']
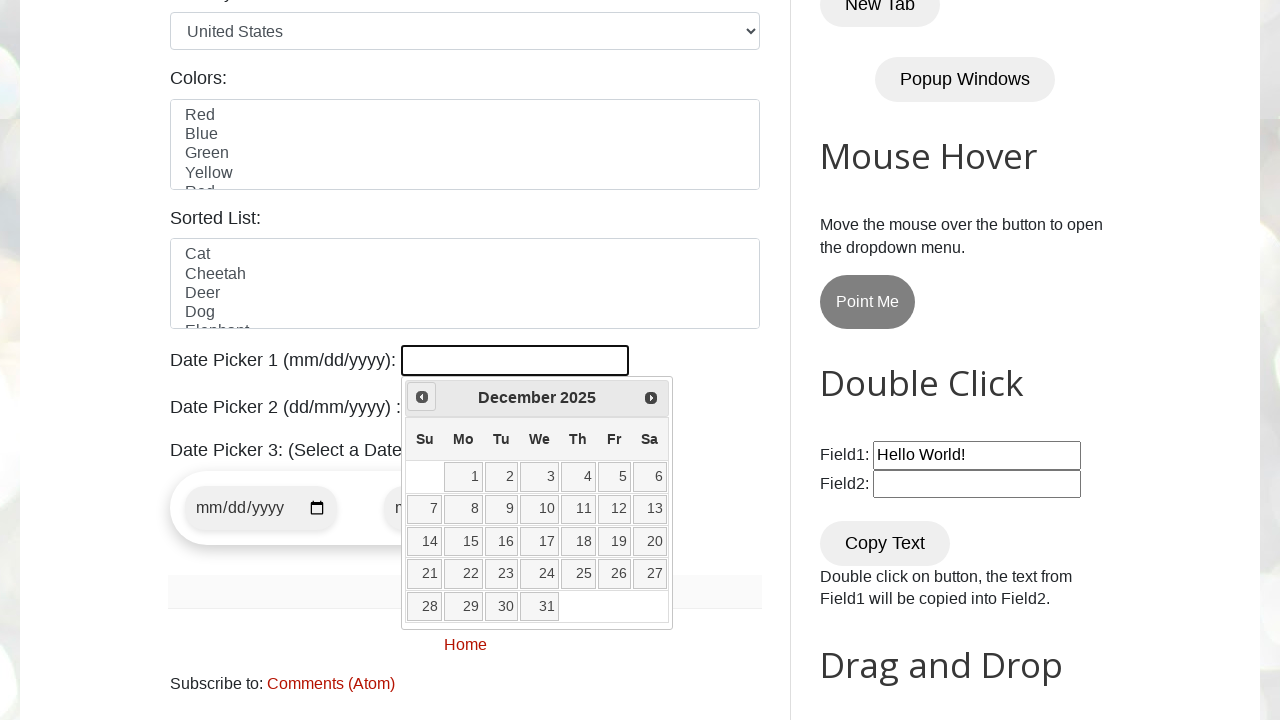

Retrieved current year: 2025
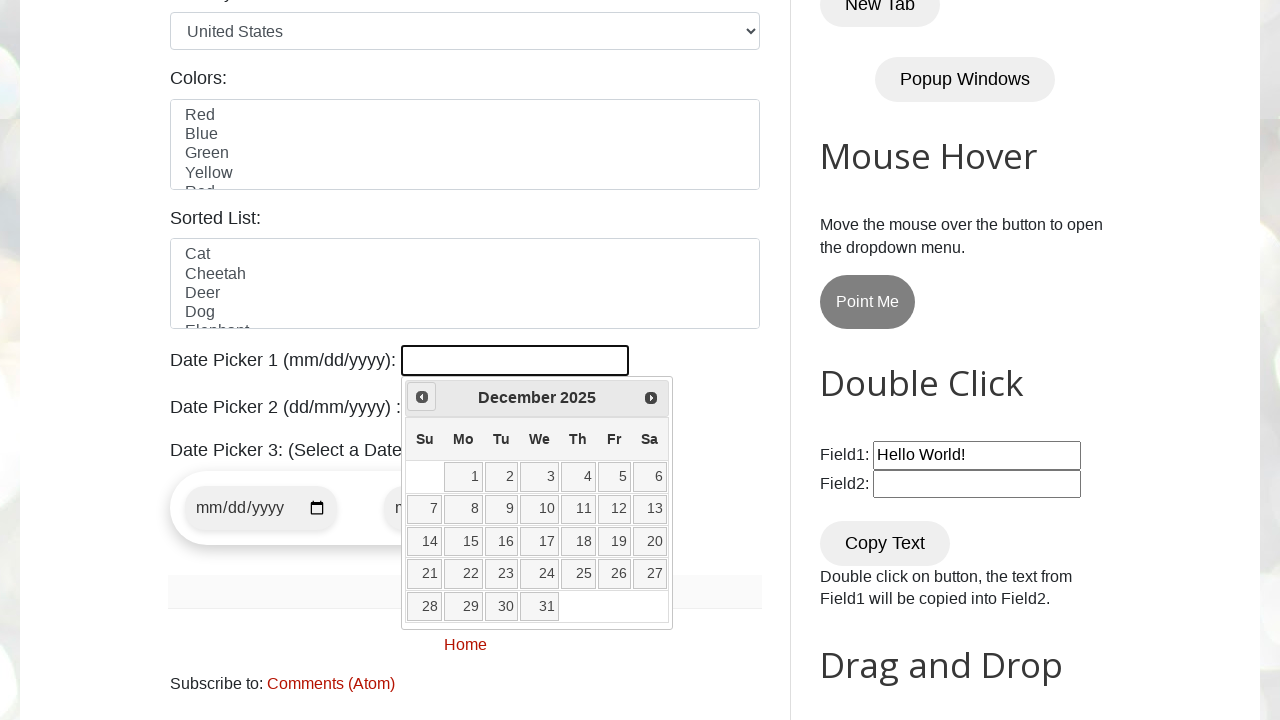

Retrieved current month: December
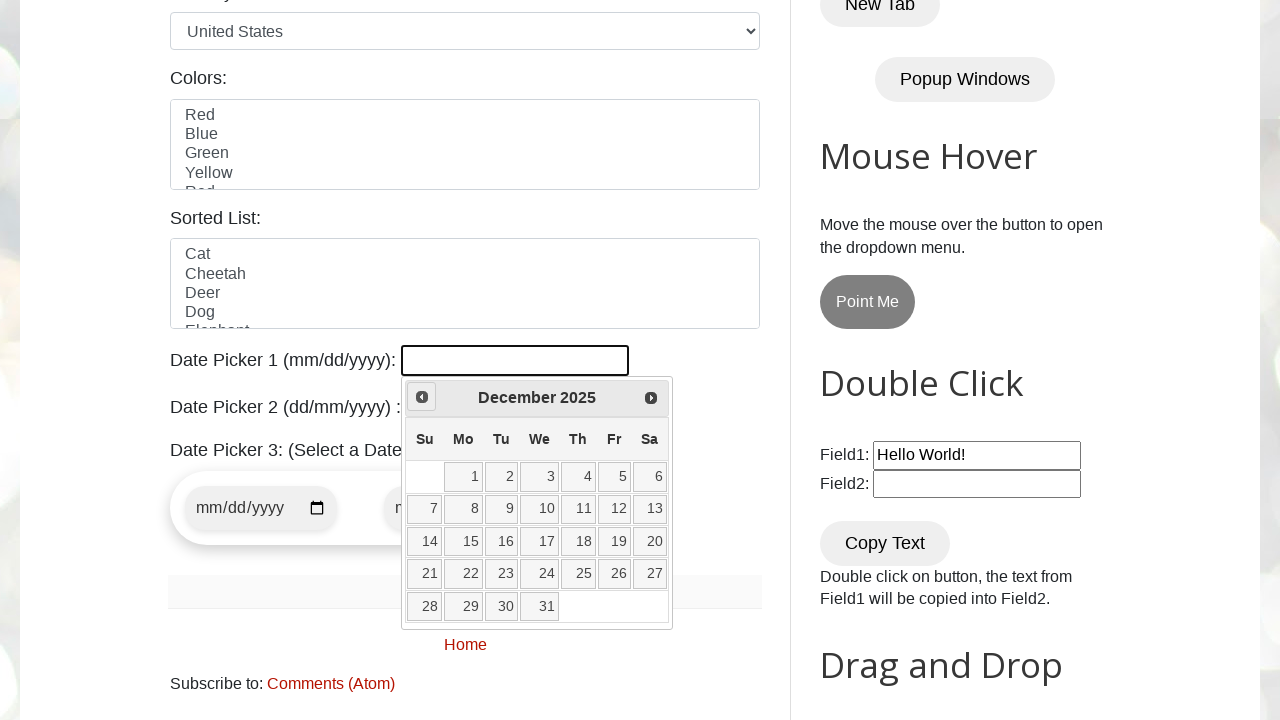

Clicked previous button to navigate backwards (target: April 2024) at (422, 397) on xpath=//a[@title='Prev']
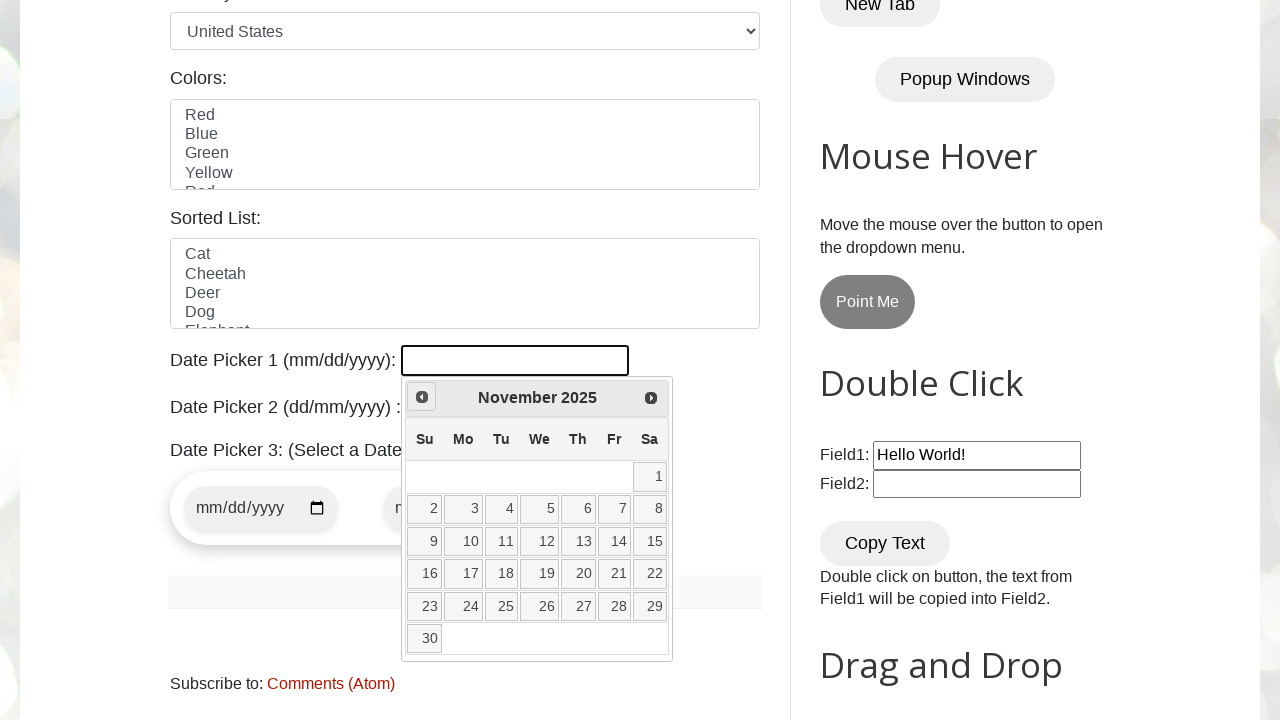

Retrieved current year: 2025
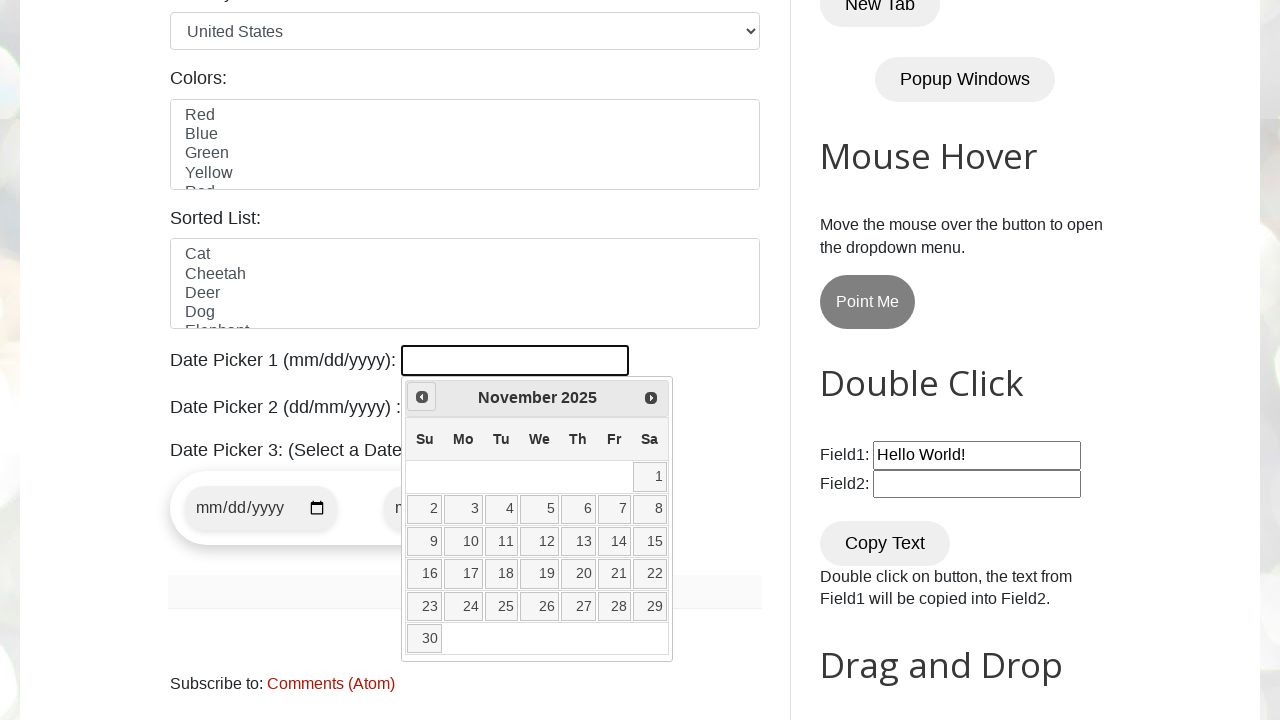

Retrieved current month: November
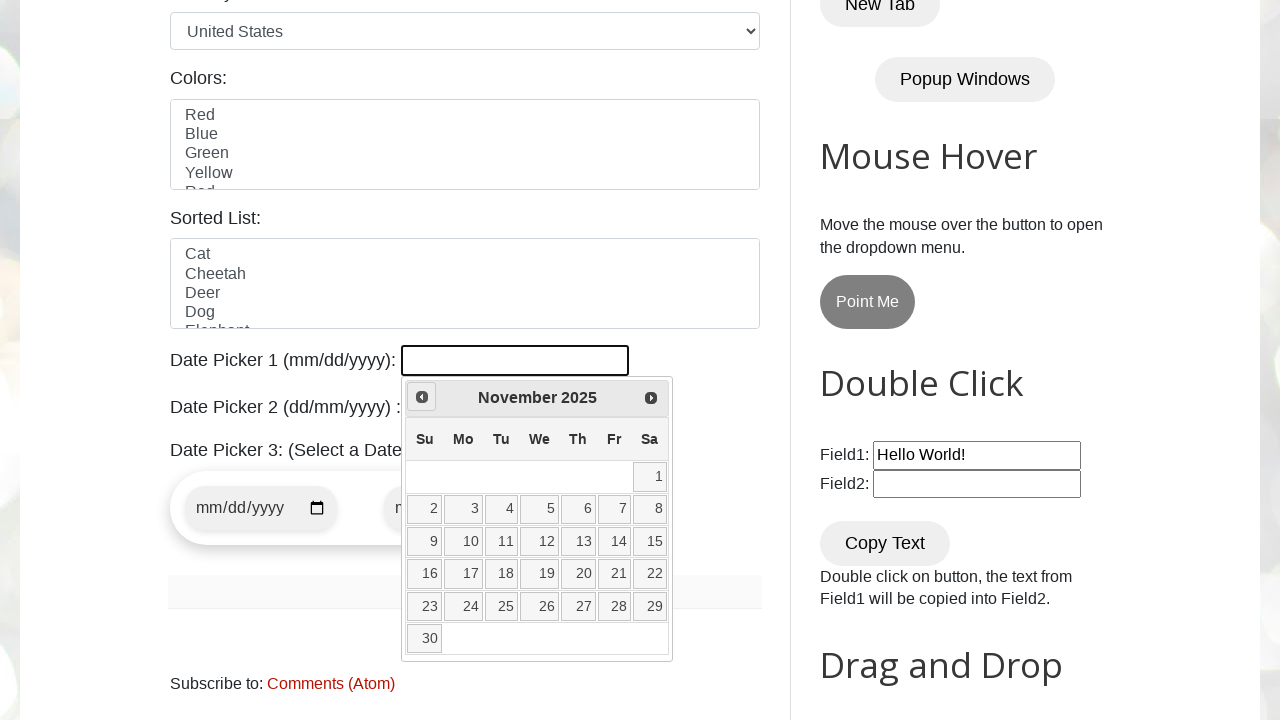

Clicked previous button to navigate backwards (target: April 2024) at (422, 397) on xpath=//a[@title='Prev']
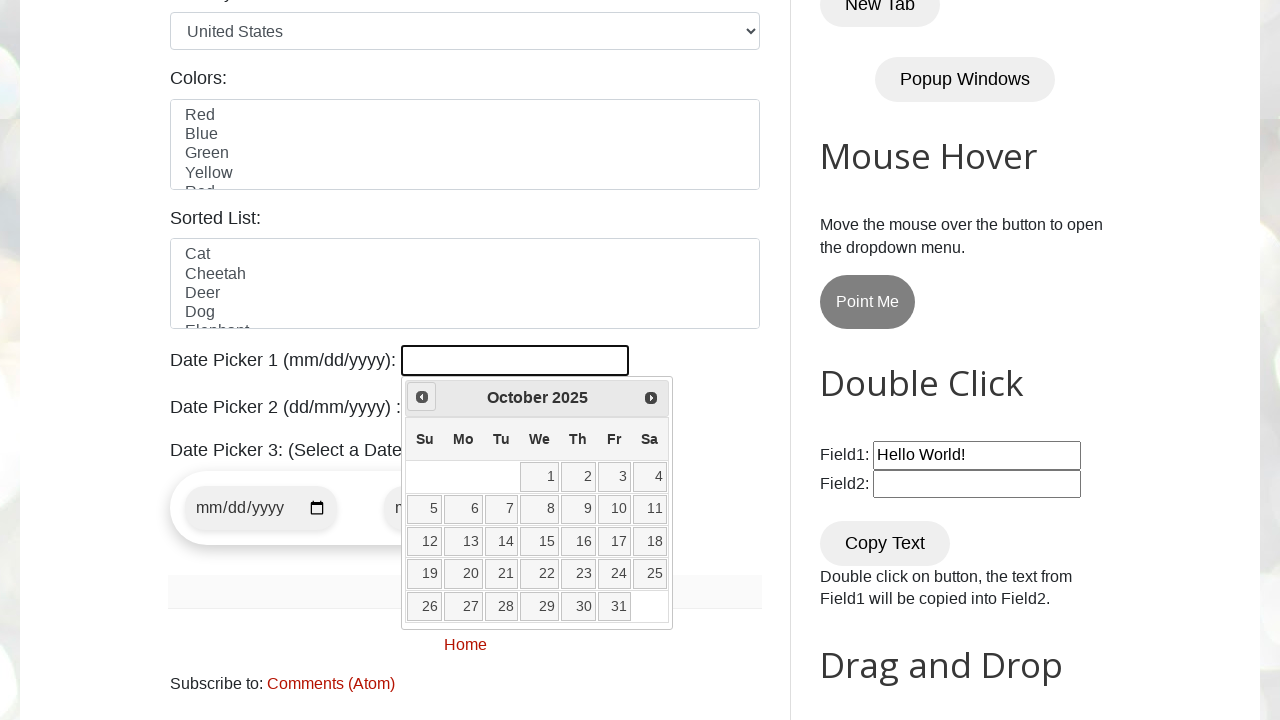

Retrieved current year: 2025
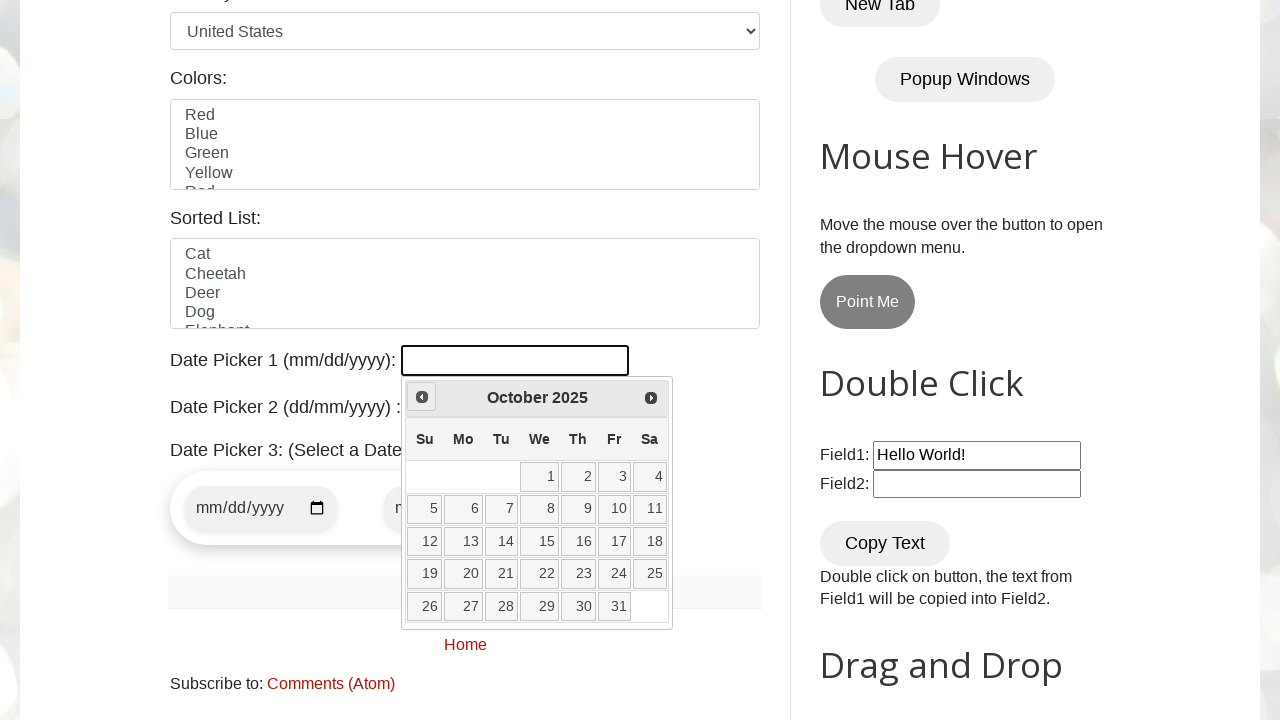

Retrieved current month: October
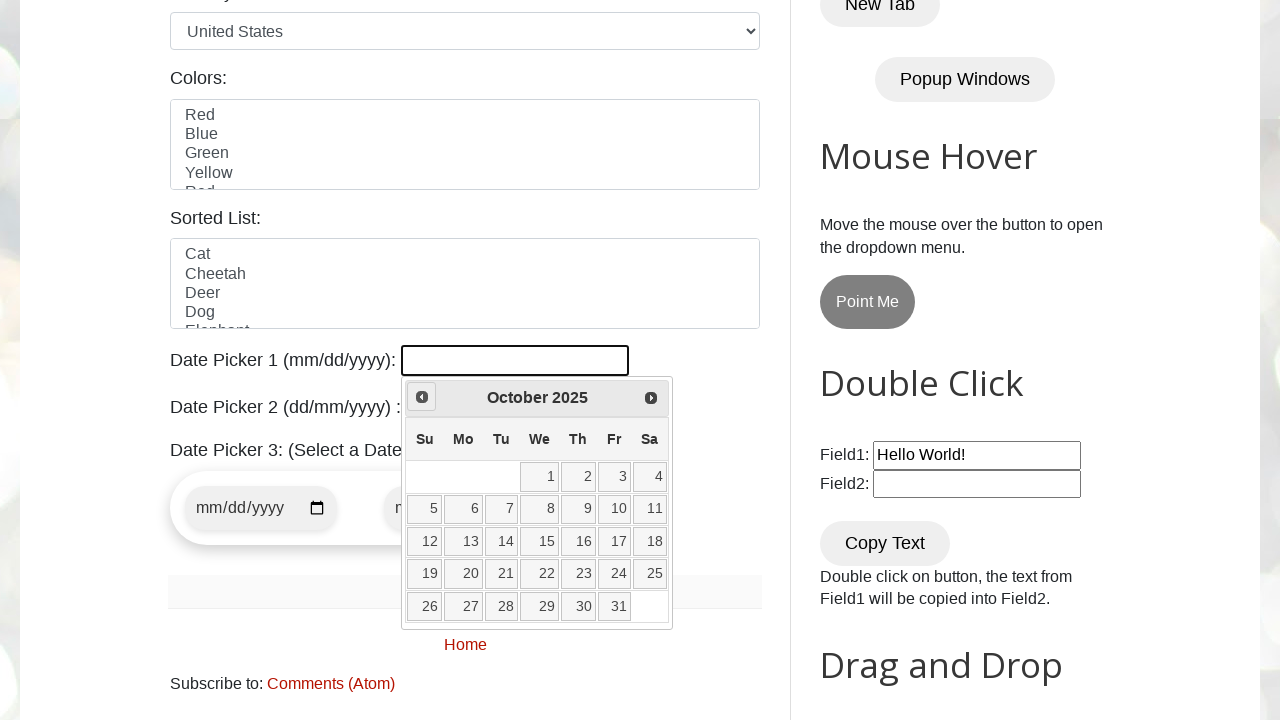

Clicked previous button to navigate backwards (target: April 2024) at (422, 397) on xpath=//a[@title='Prev']
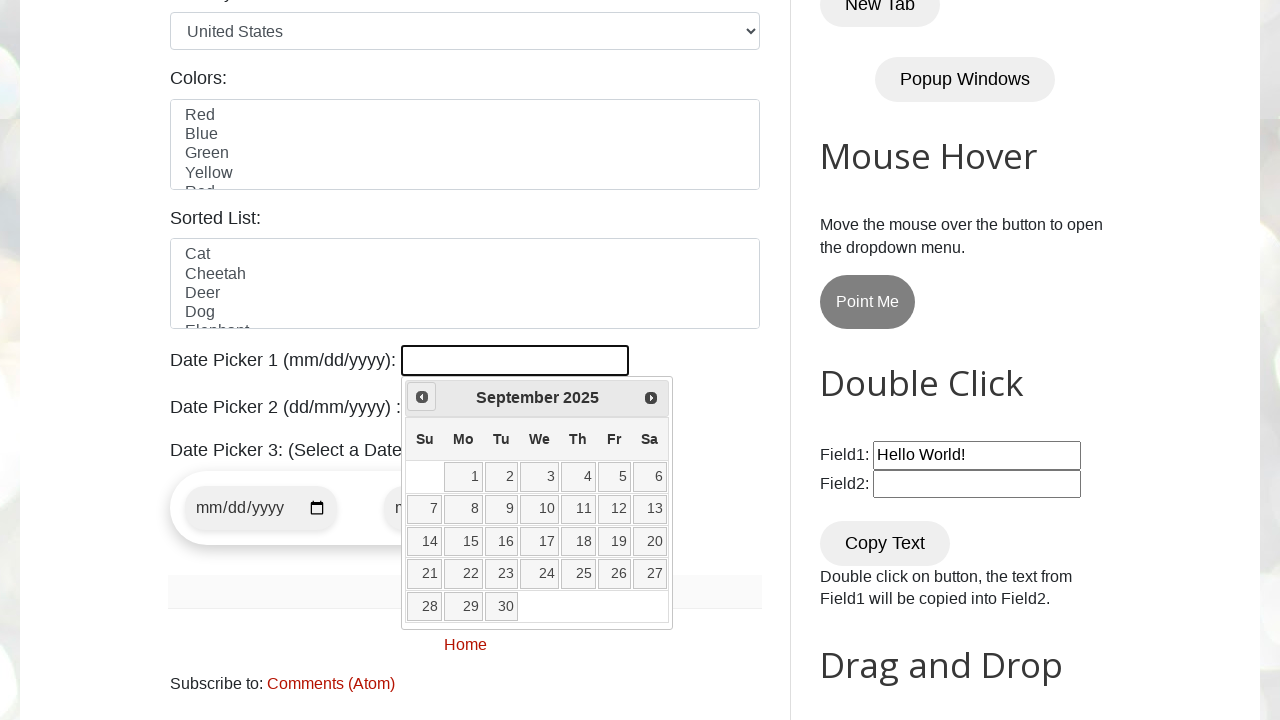

Retrieved current year: 2025
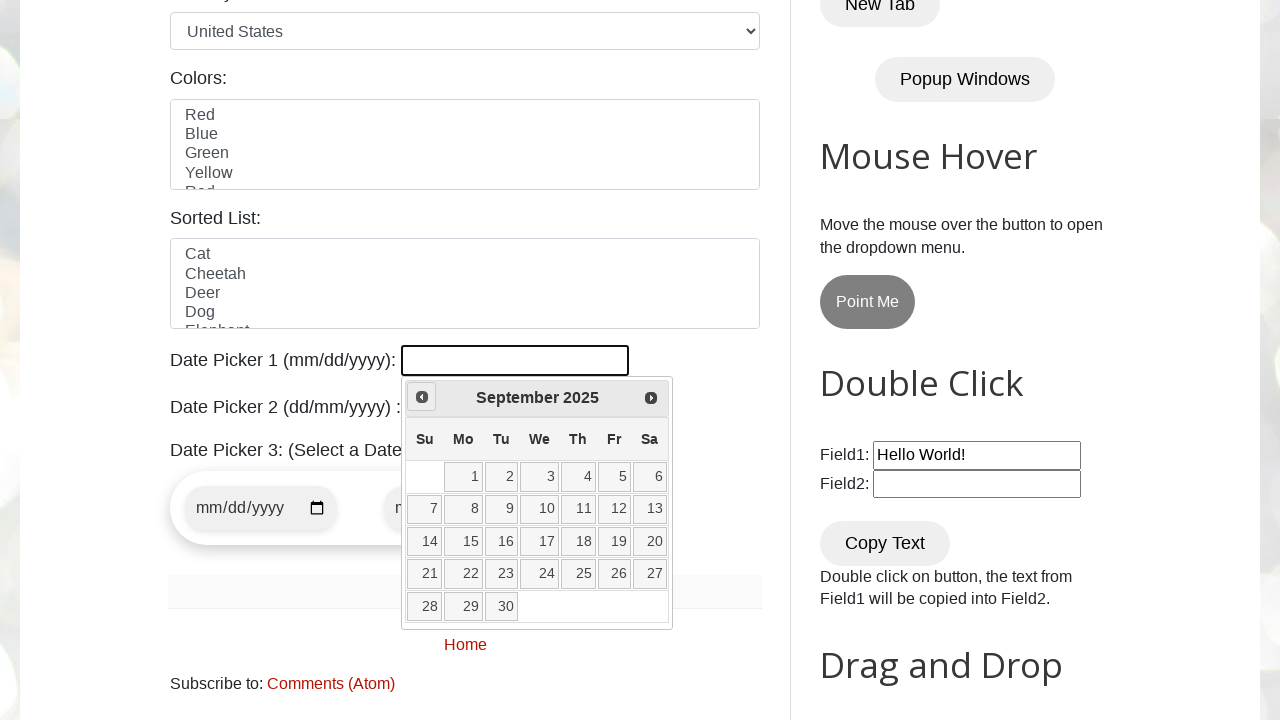

Retrieved current month: September
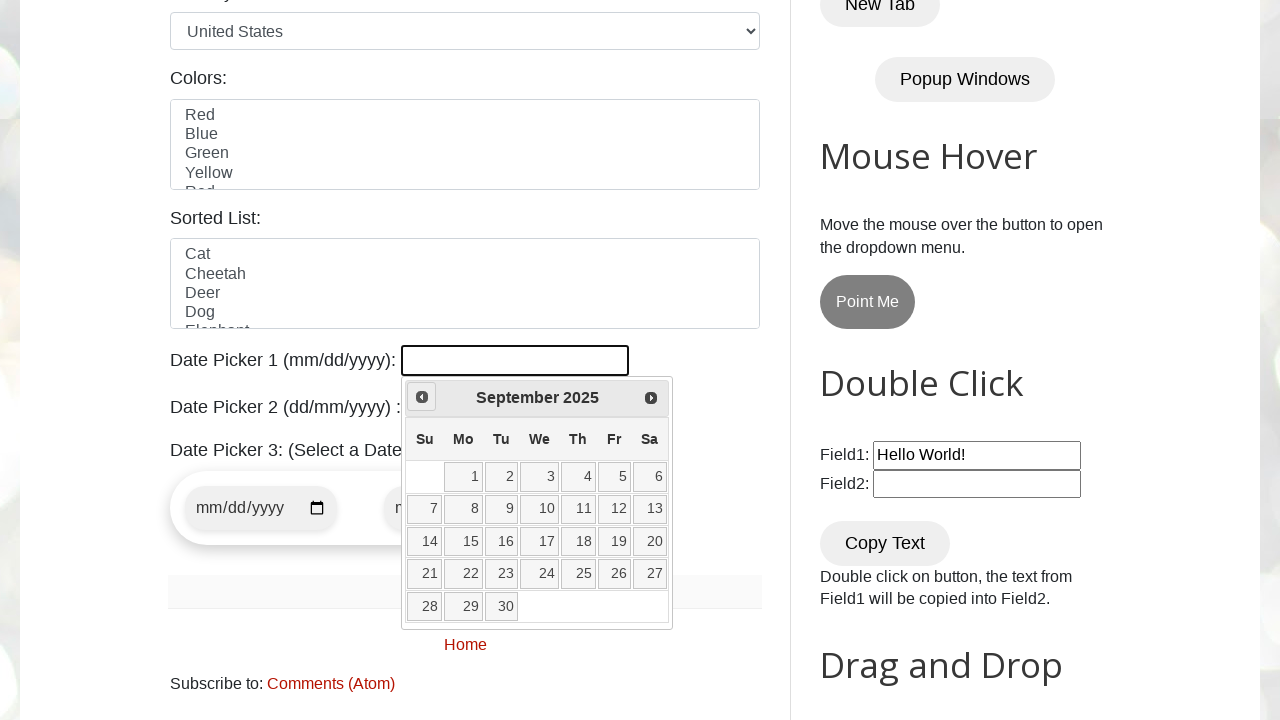

Clicked previous button to navigate backwards (target: April 2024) at (422, 397) on xpath=//a[@title='Prev']
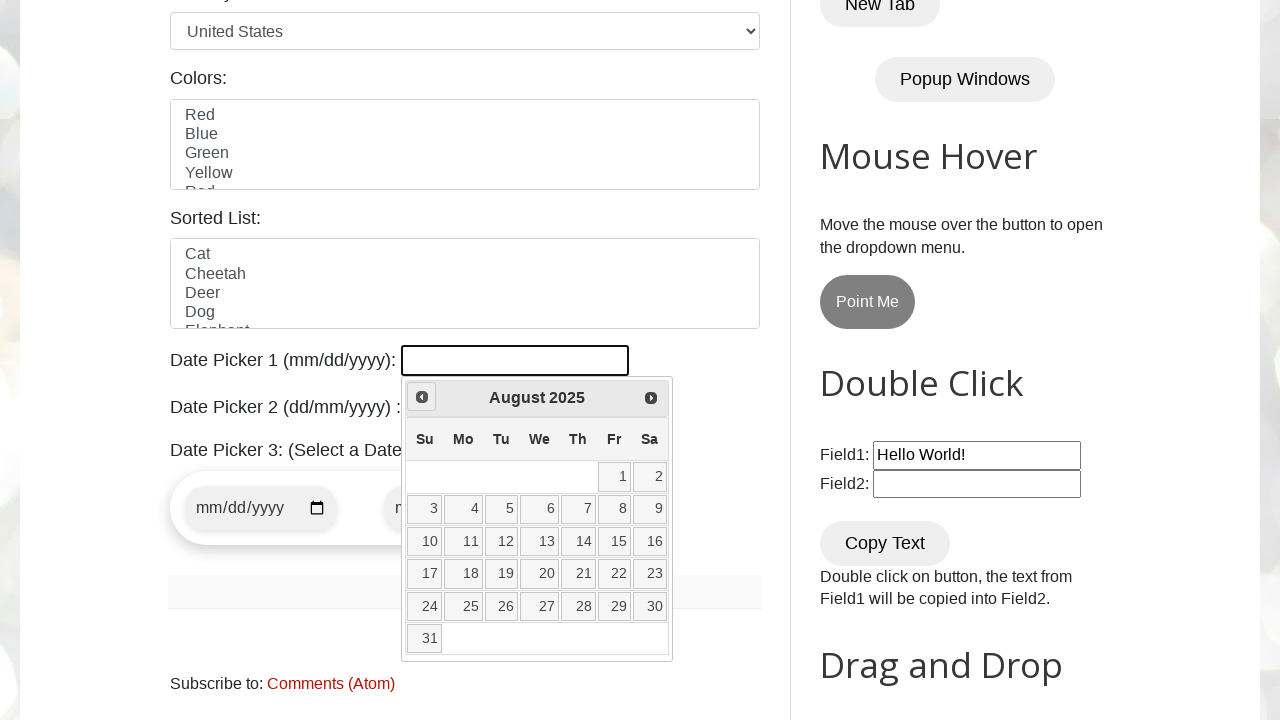

Retrieved current year: 2025
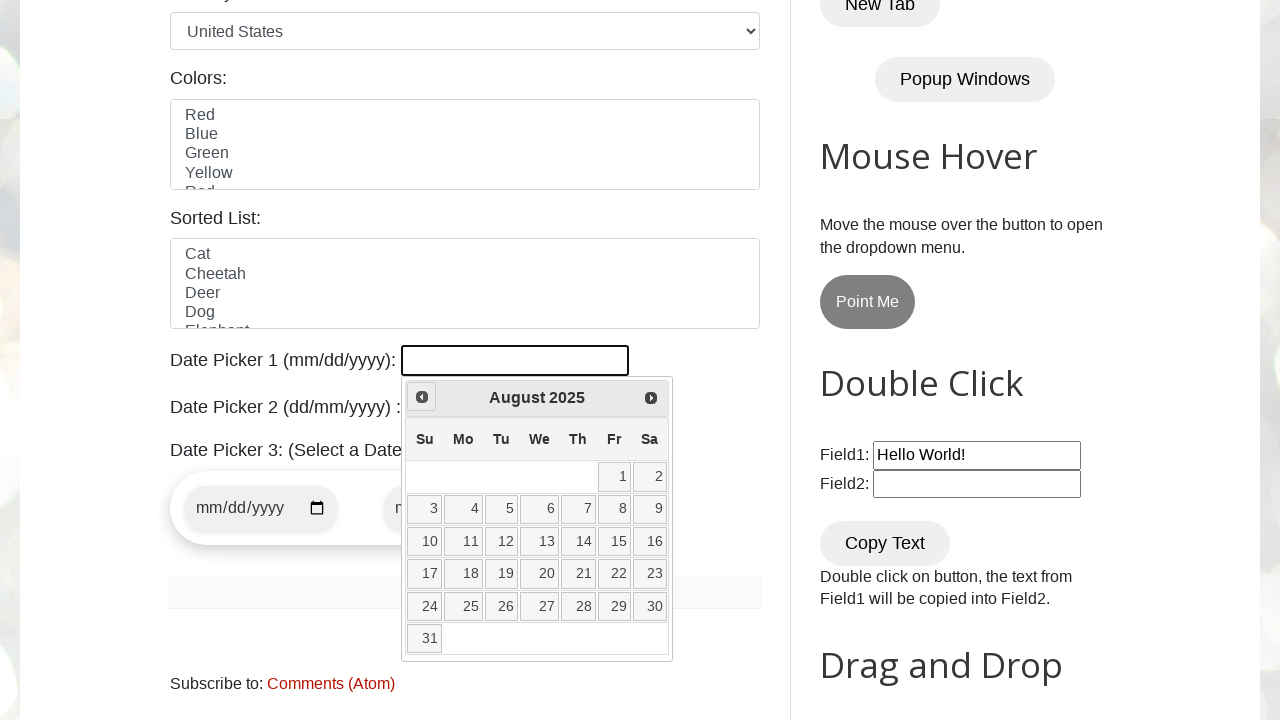

Retrieved current month: August
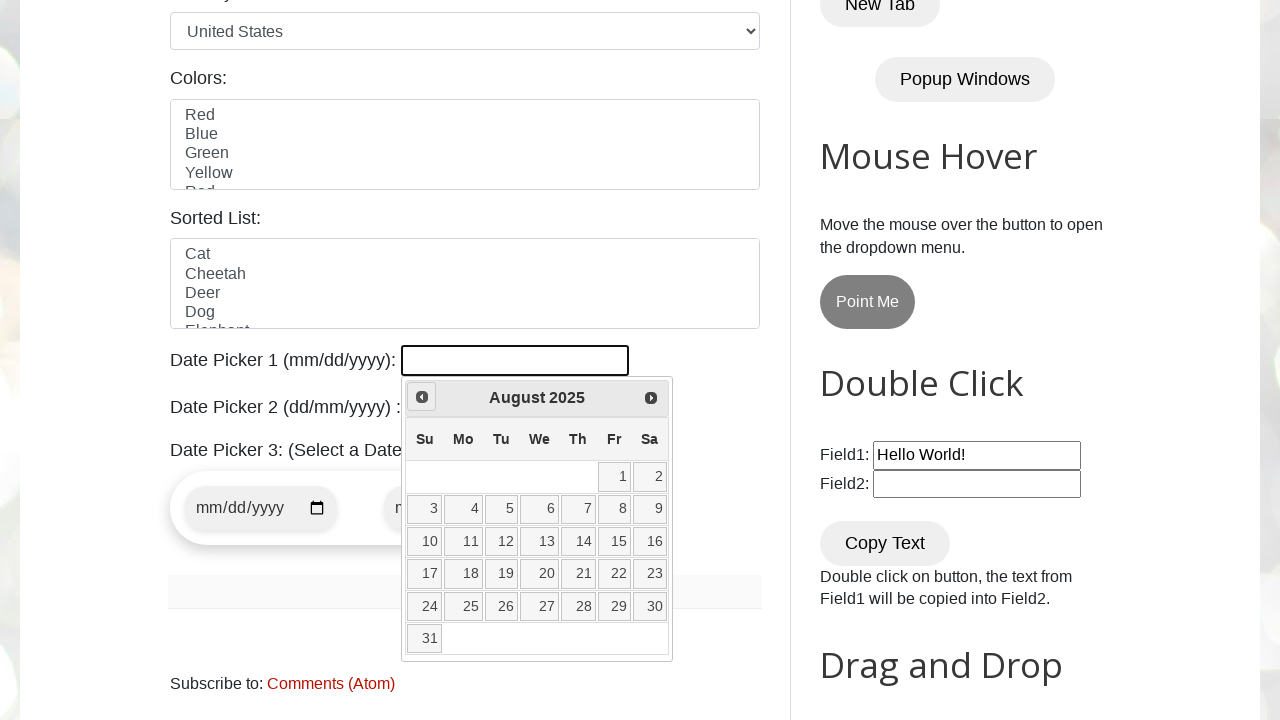

Clicked previous button to navigate backwards (target: April 2024) at (422, 397) on xpath=//a[@title='Prev']
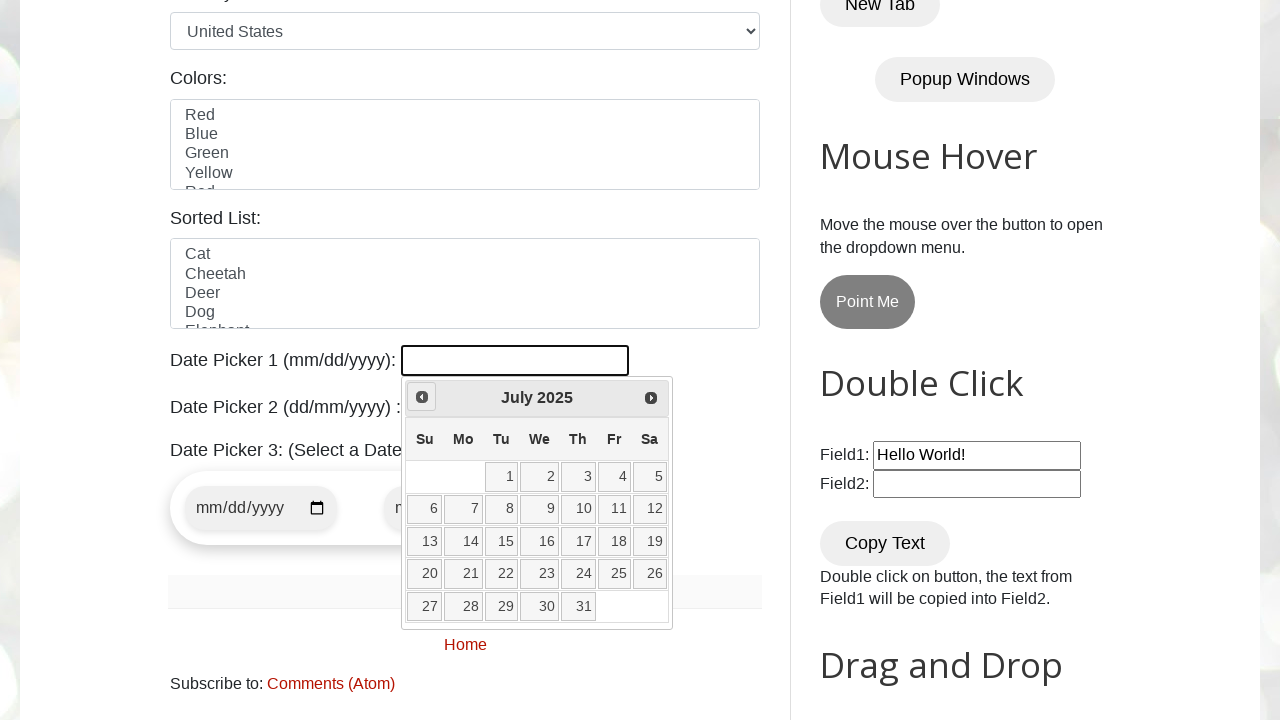

Retrieved current year: 2025
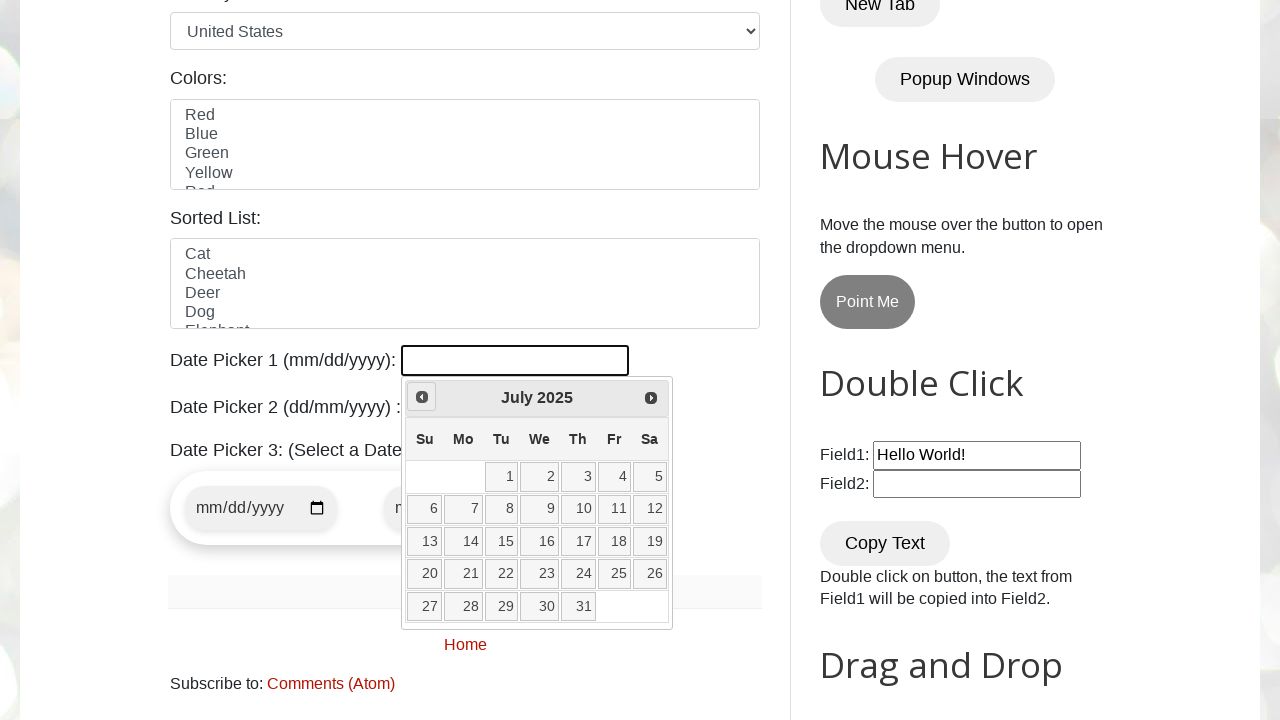

Retrieved current month: July
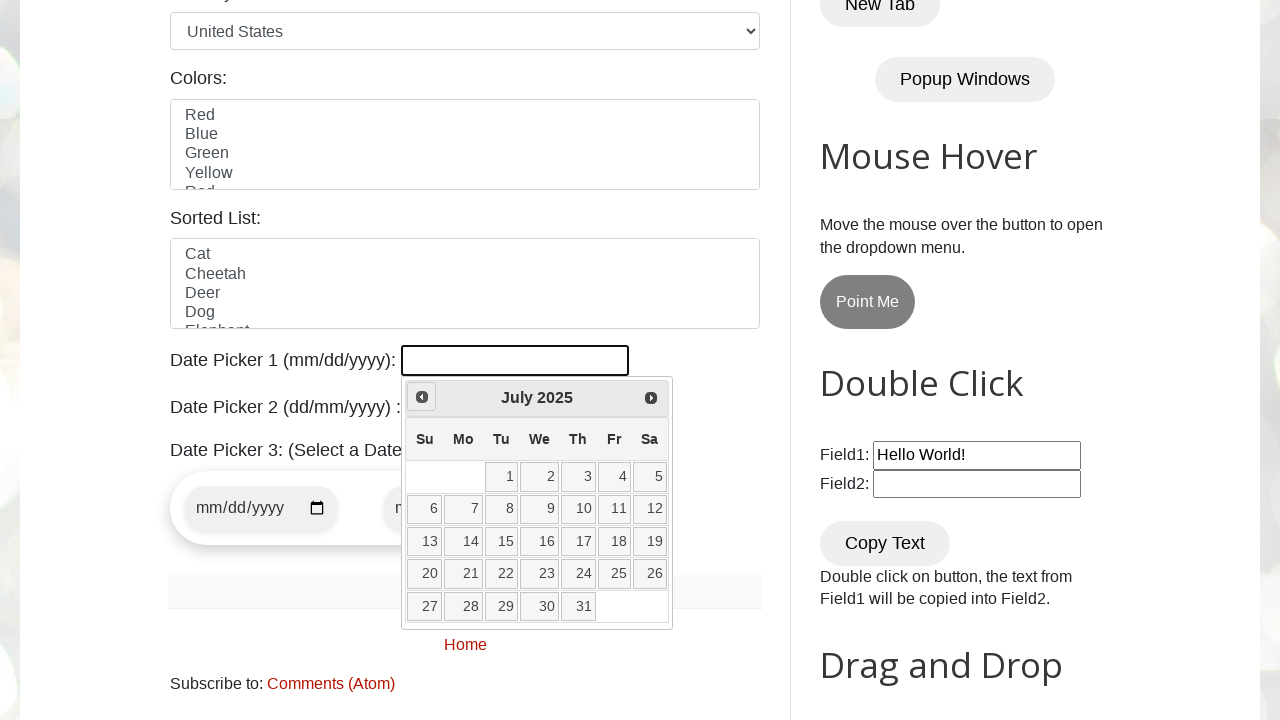

Clicked previous button to navigate backwards (target: April 2024) at (422, 397) on xpath=//a[@title='Prev']
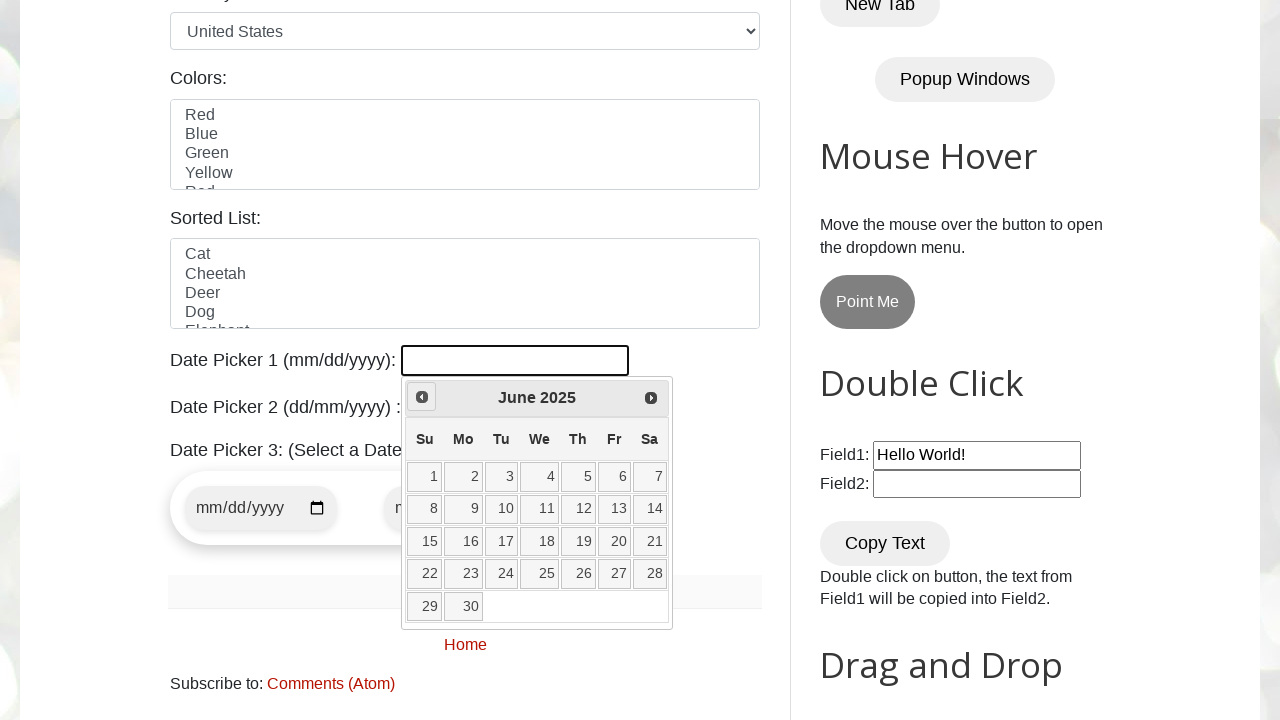

Retrieved current year: 2025
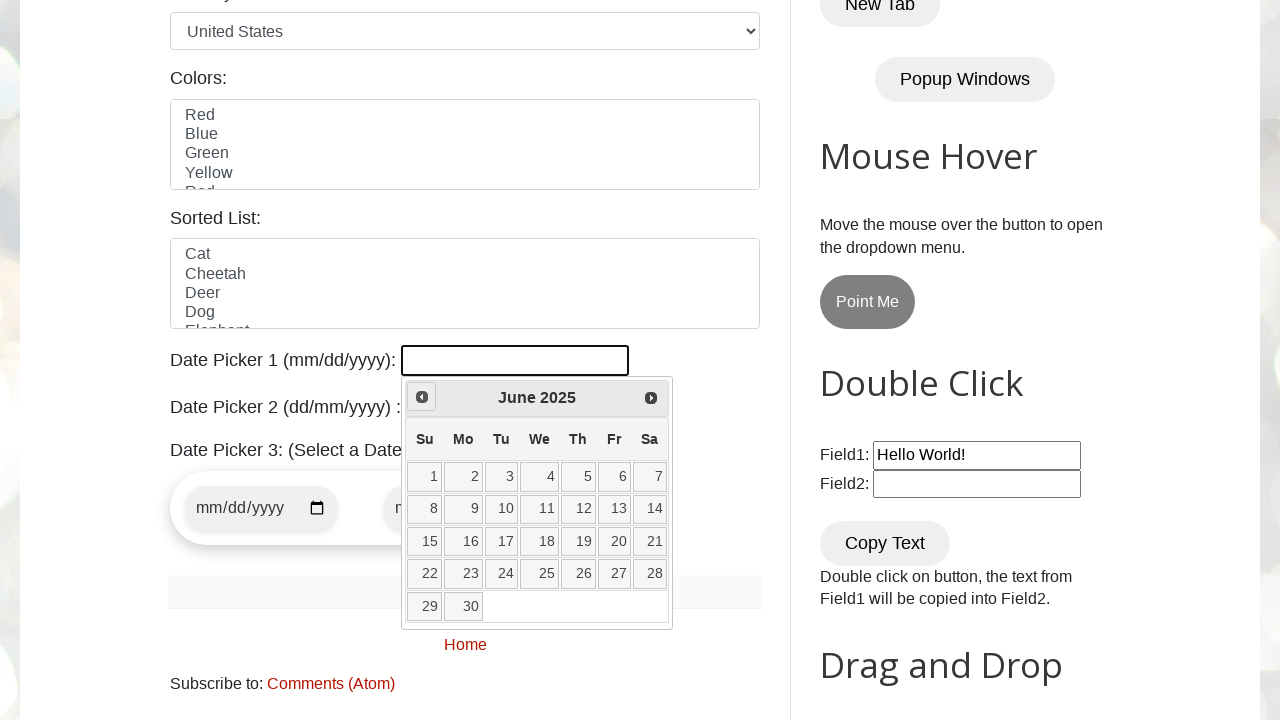

Retrieved current month: June
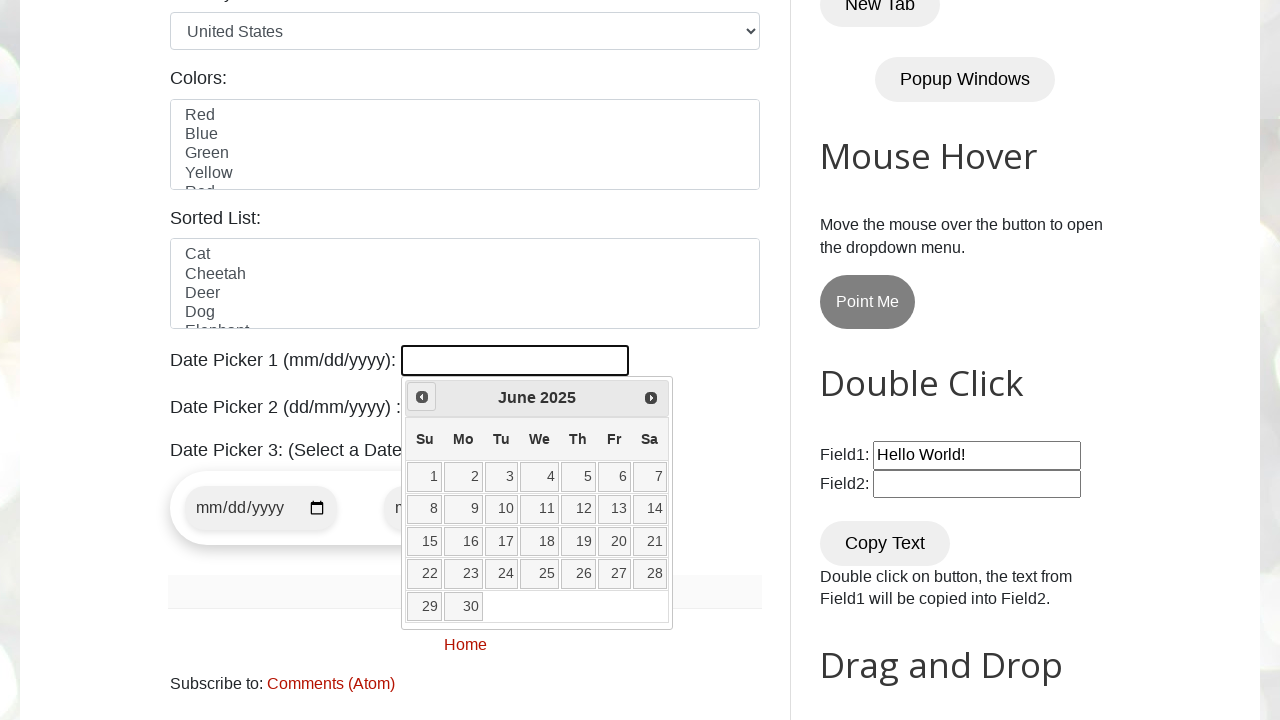

Clicked previous button to navigate backwards (target: April 2024) at (422, 397) on xpath=//a[@title='Prev']
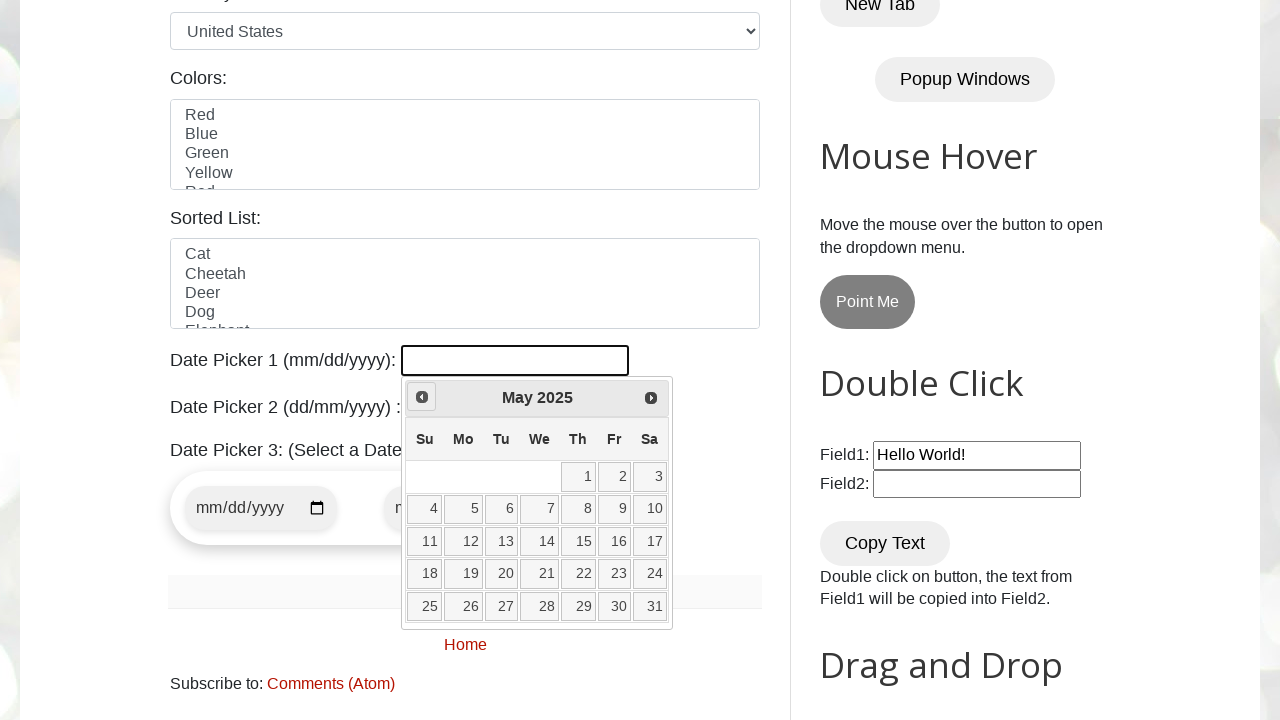

Retrieved current year: 2025
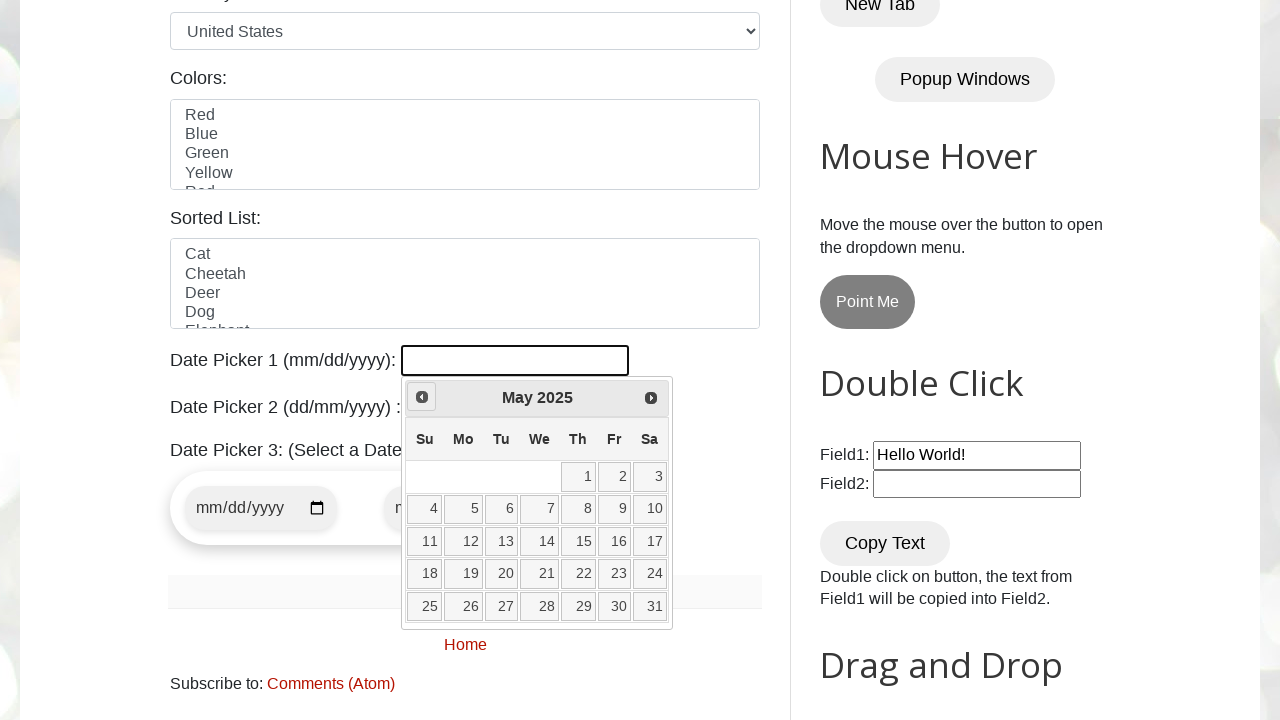

Retrieved current month: May
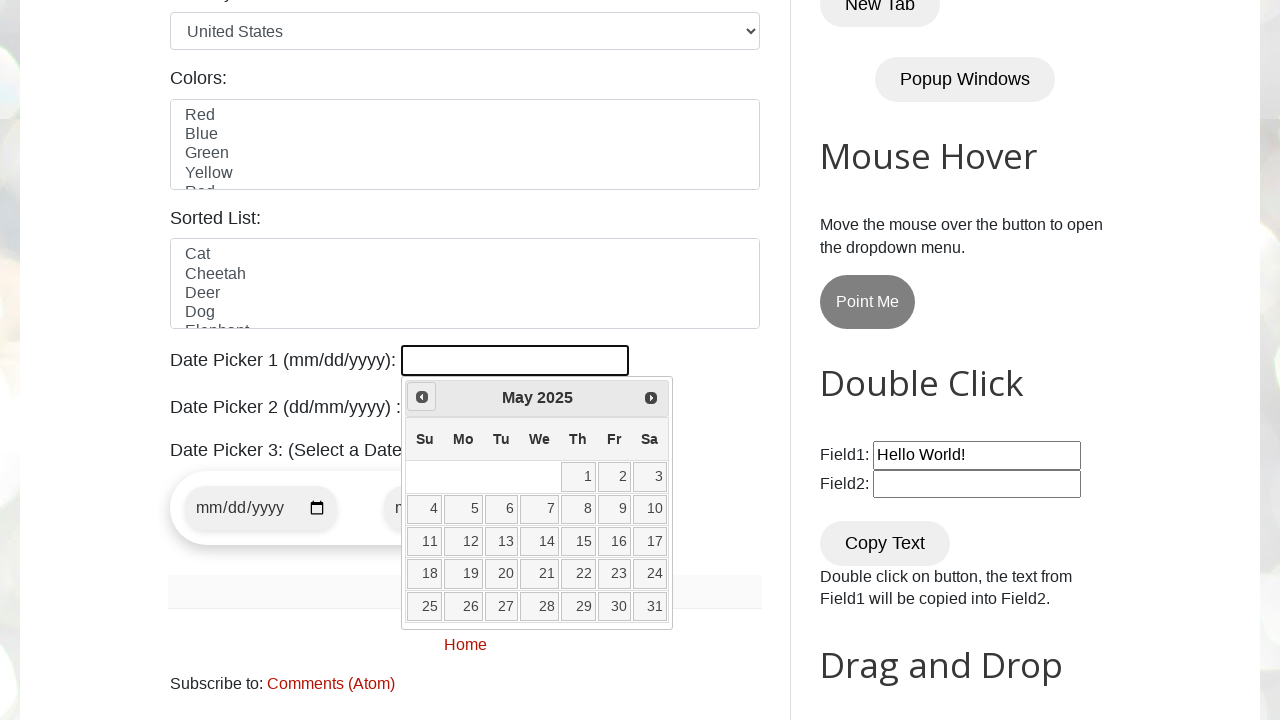

Clicked previous button to navigate backwards (target: April 2024) at (422, 397) on xpath=//a[@title='Prev']
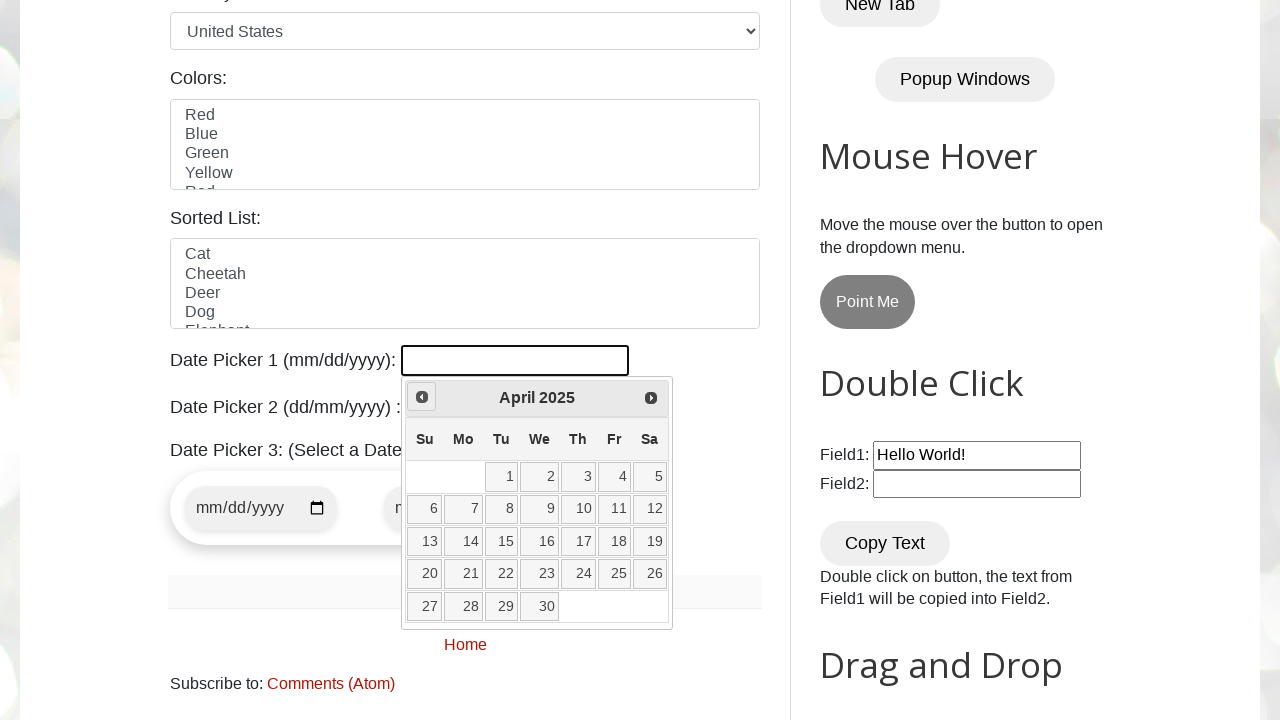

Retrieved current year: 2025
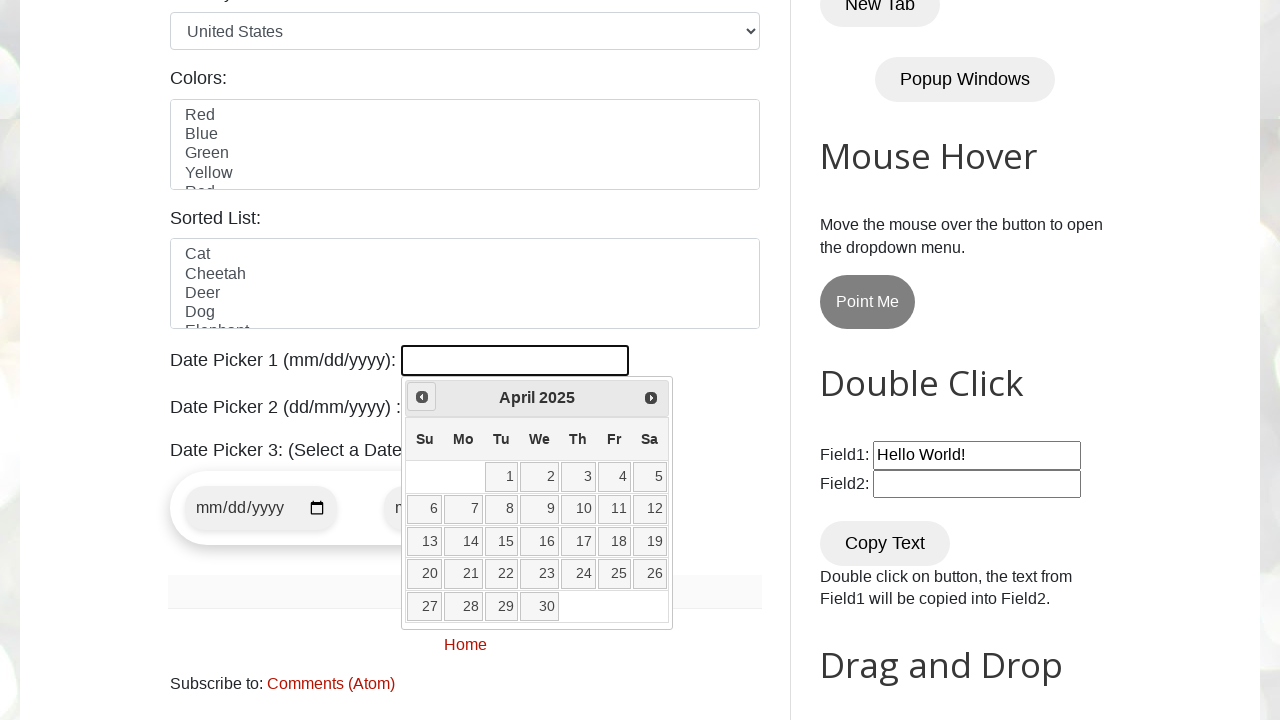

Retrieved current month: April
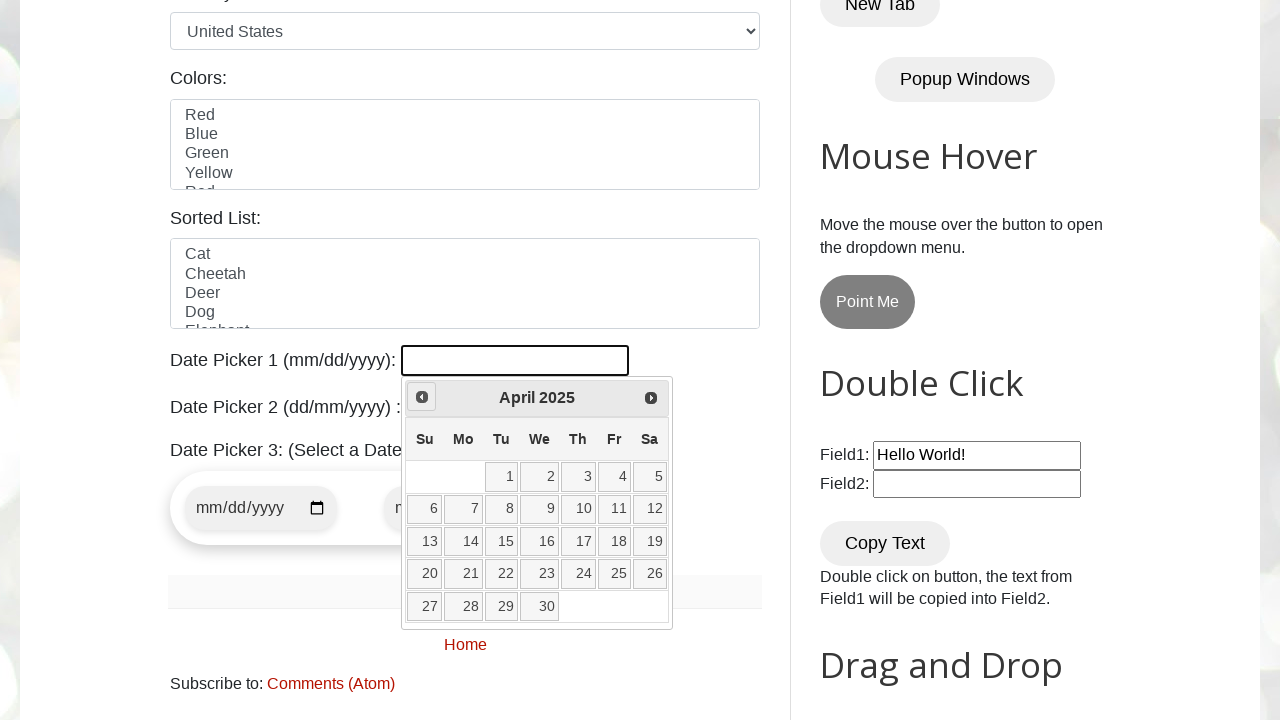

Clicked previous button to navigate backwards (target: April 2024) at (422, 397) on xpath=//a[@title='Prev']
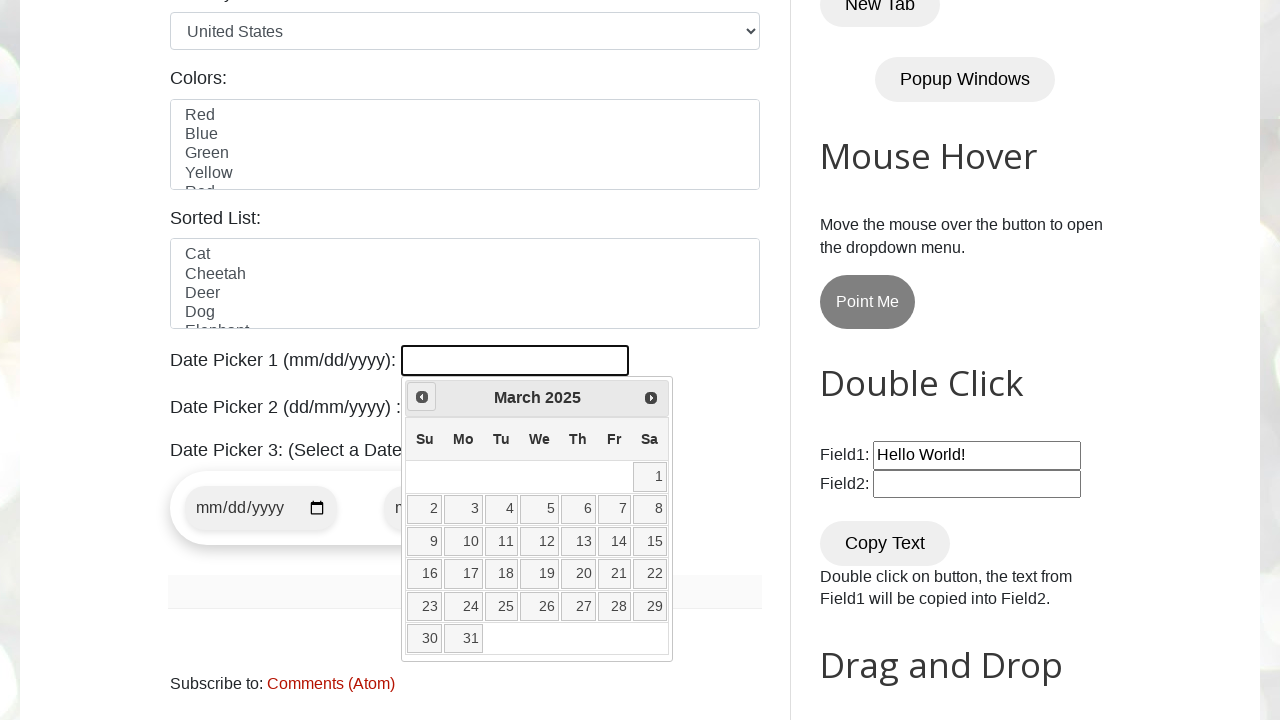

Retrieved current year: 2025
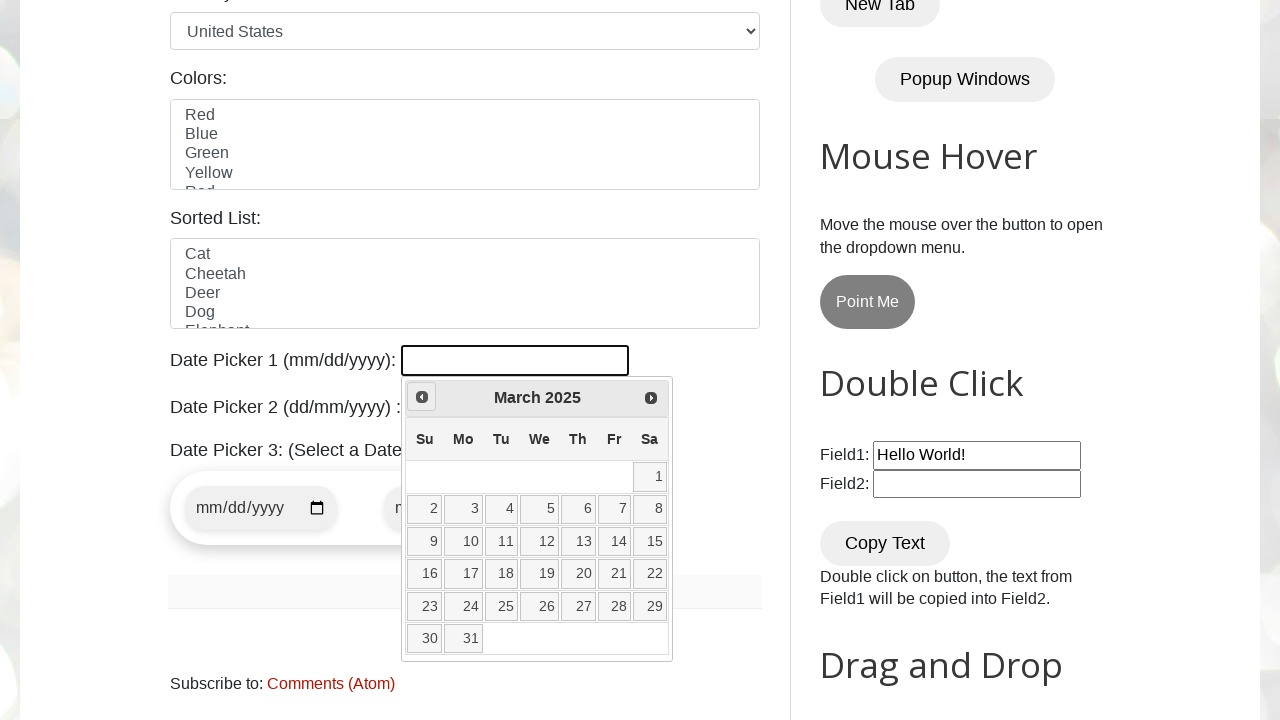

Retrieved current month: March
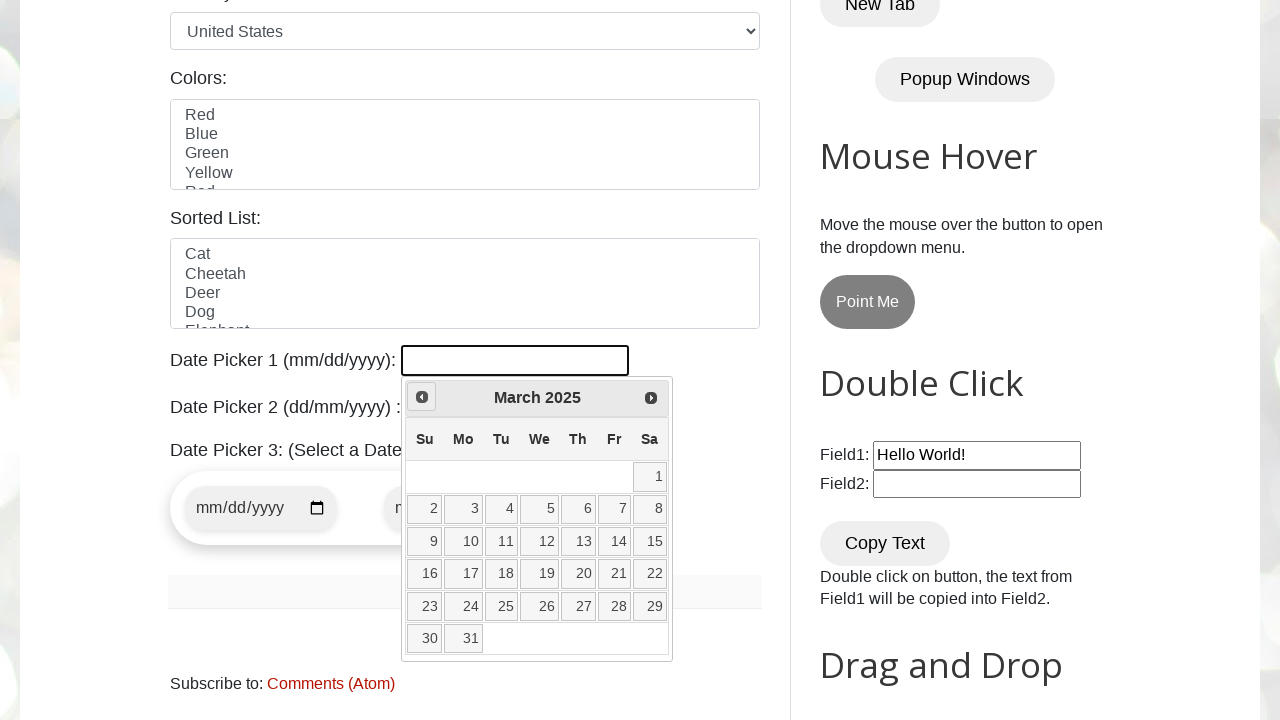

Clicked previous button to navigate backwards (target: April 2024) at (422, 397) on xpath=//a[@title='Prev']
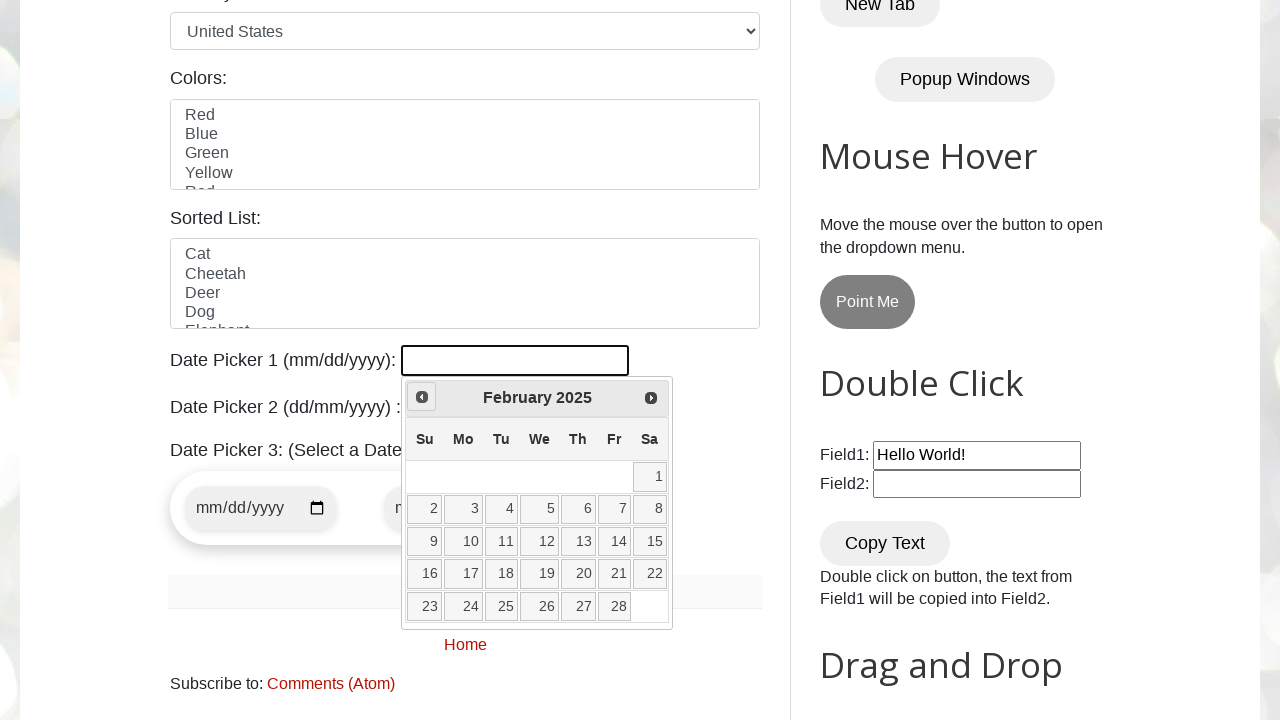

Retrieved current year: 2025
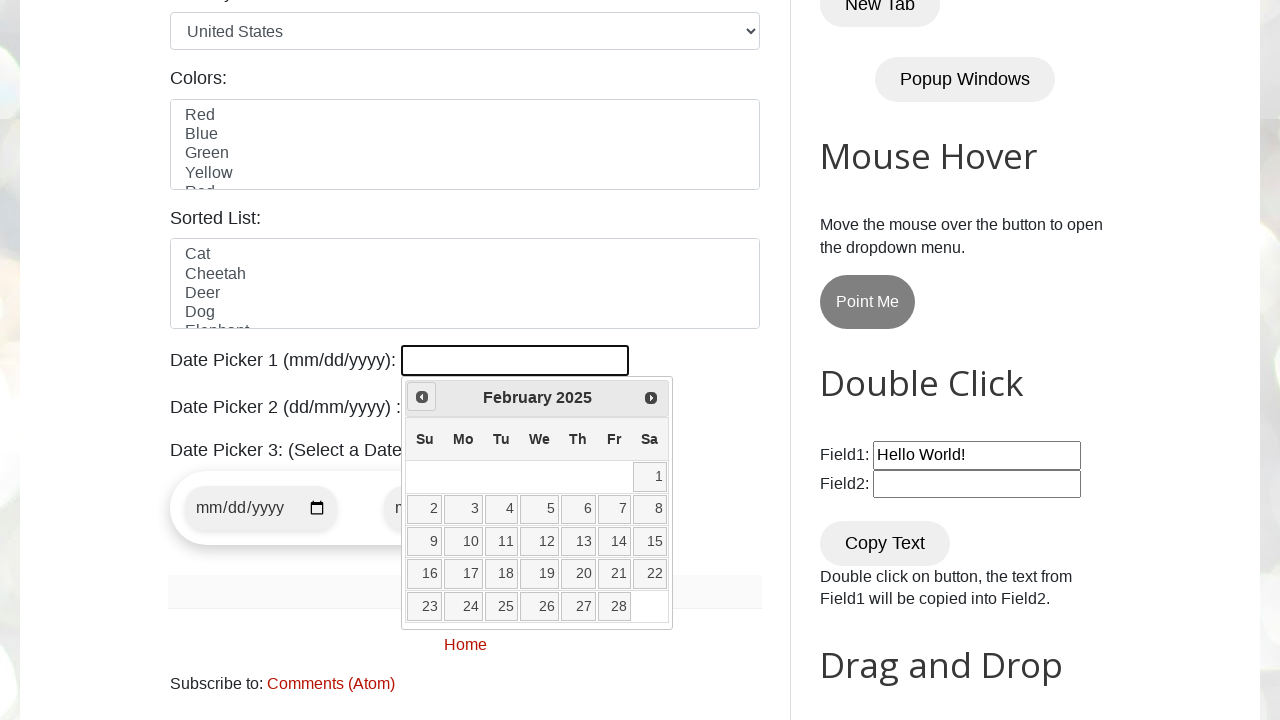

Retrieved current month: February
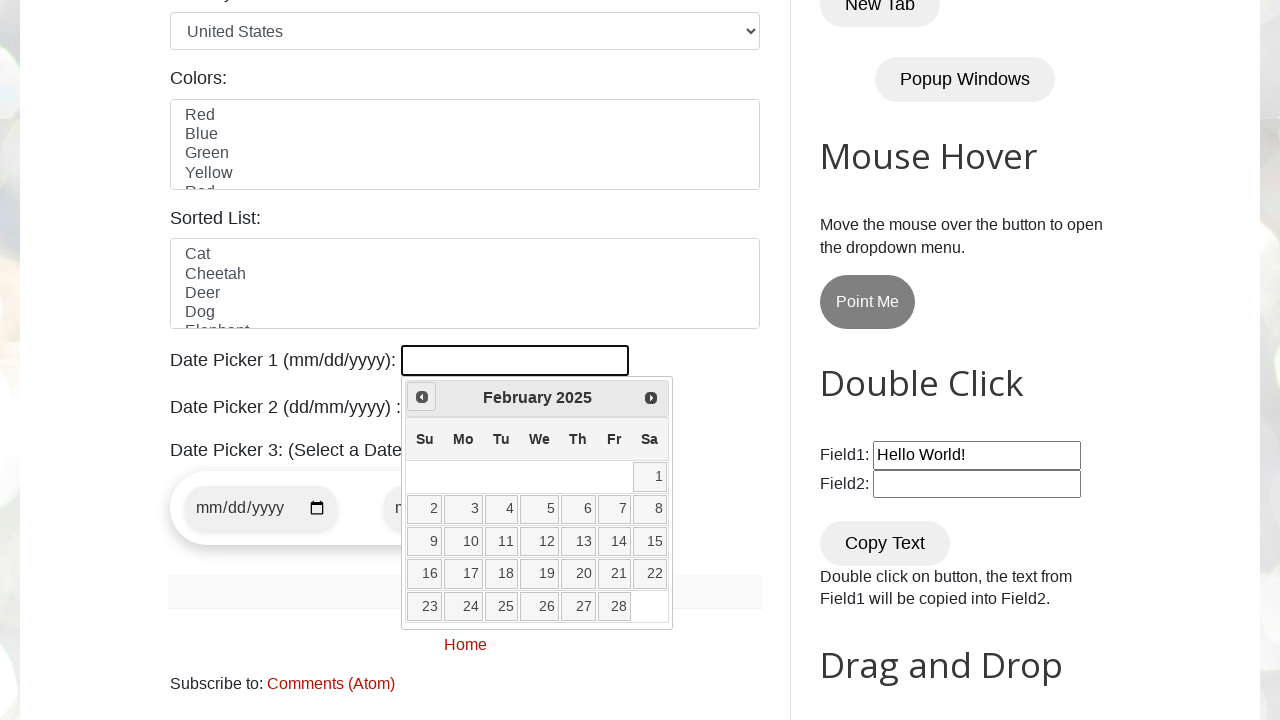

Clicked previous button to navigate backwards (target: April 2024) at (422, 397) on xpath=//a[@title='Prev']
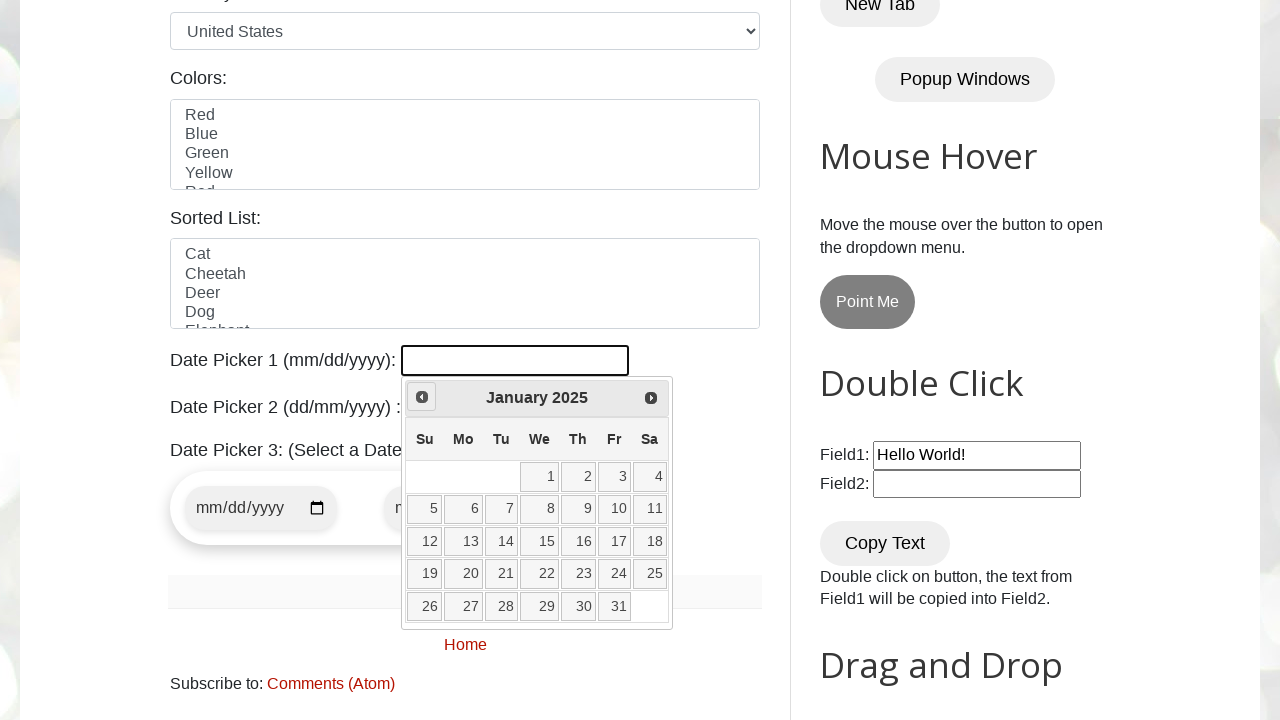

Retrieved current year: 2025
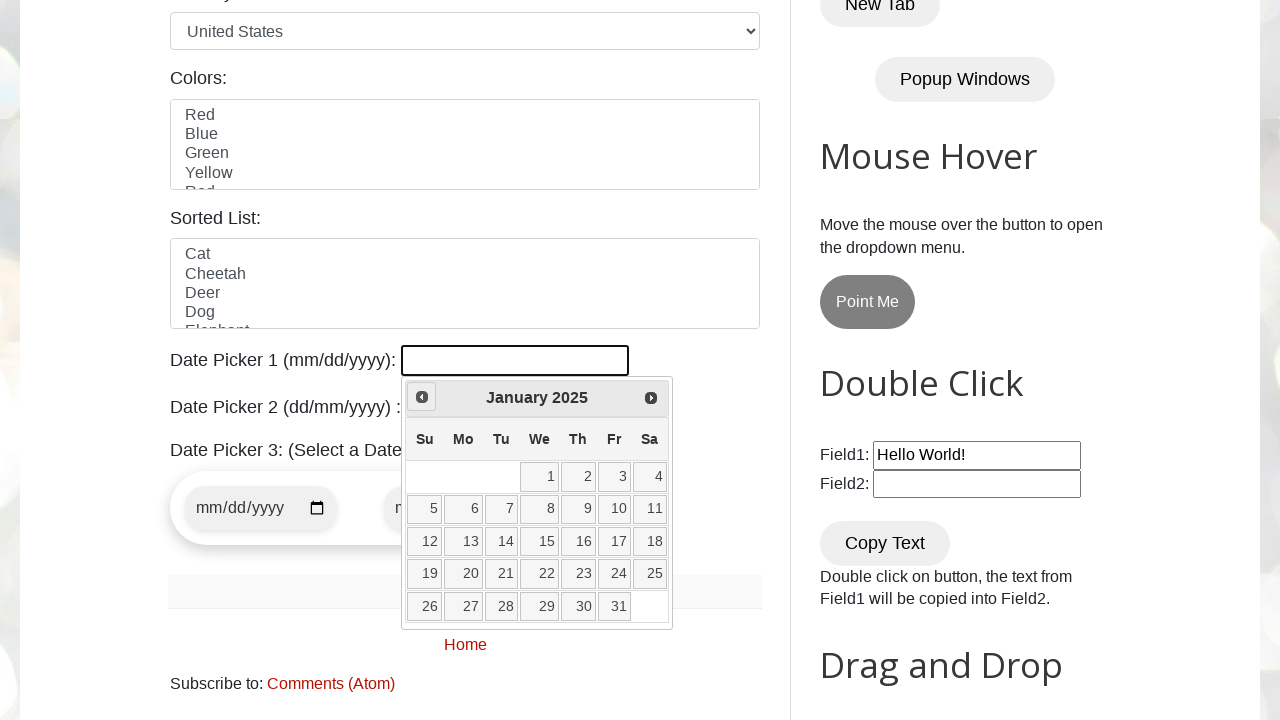

Retrieved current month: January
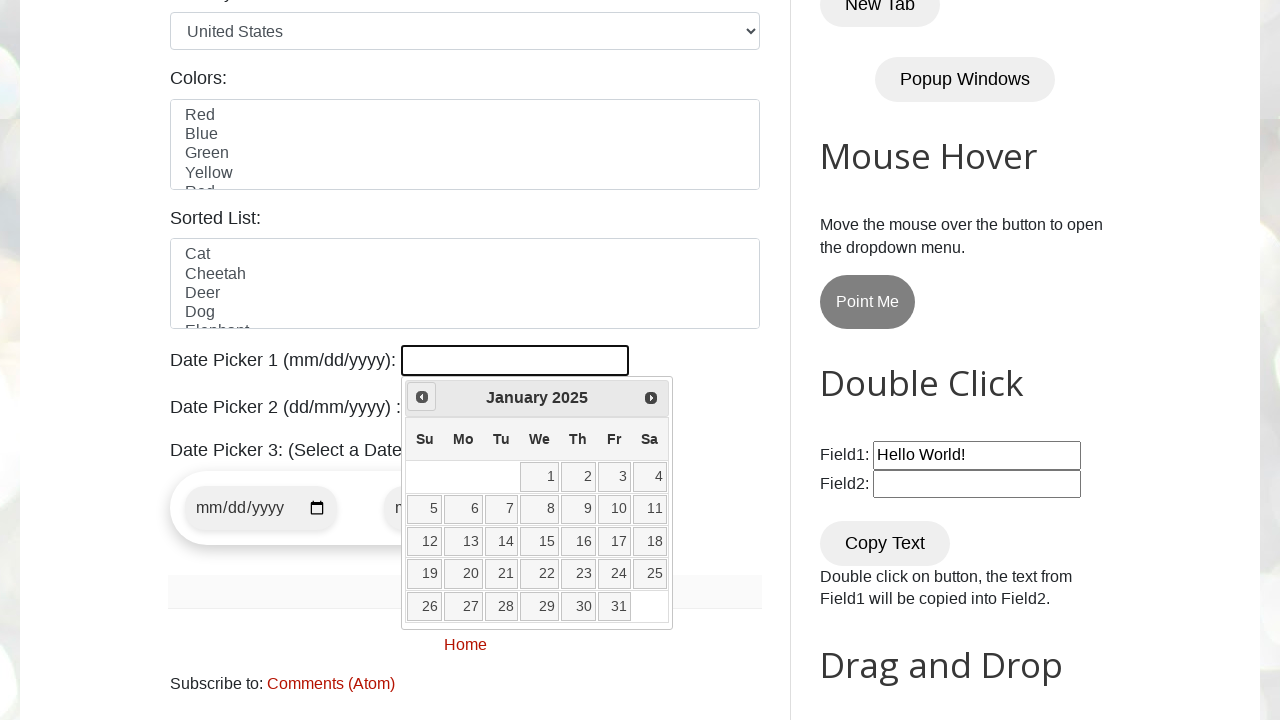

Clicked previous button to navigate backwards (target: April 2024) at (422, 397) on xpath=//a[@title='Prev']
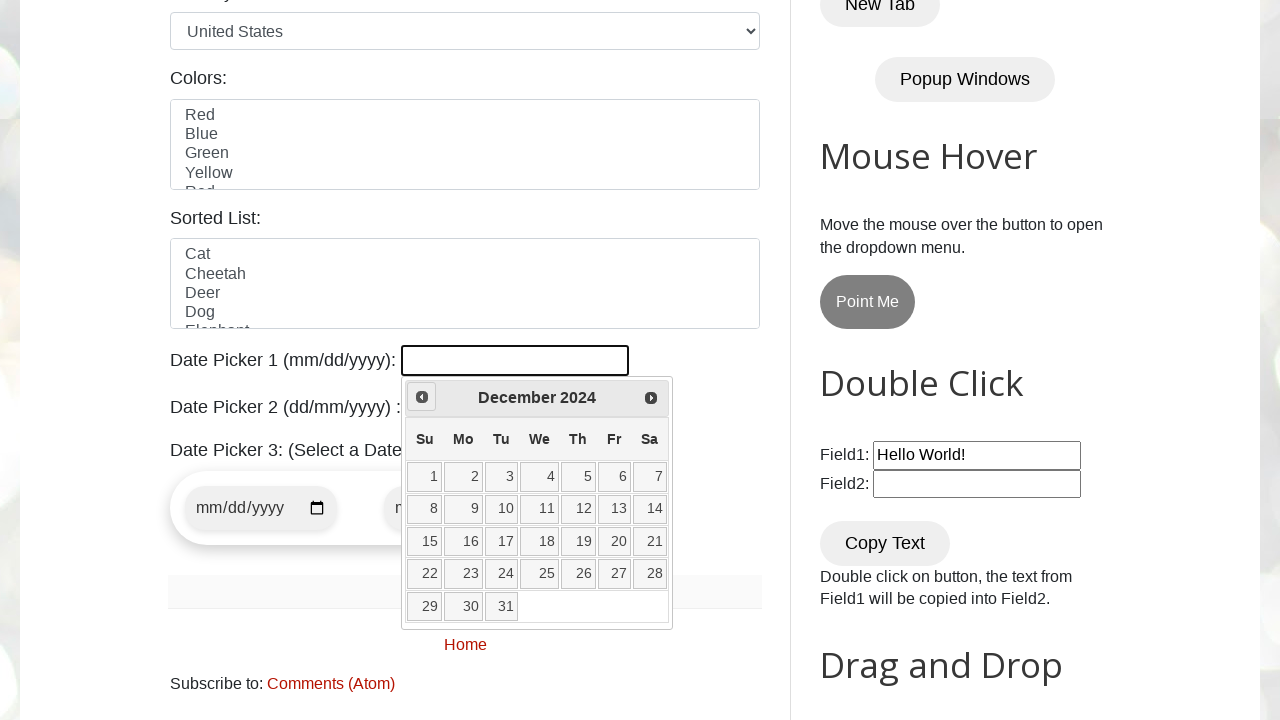

Retrieved current year: 2024
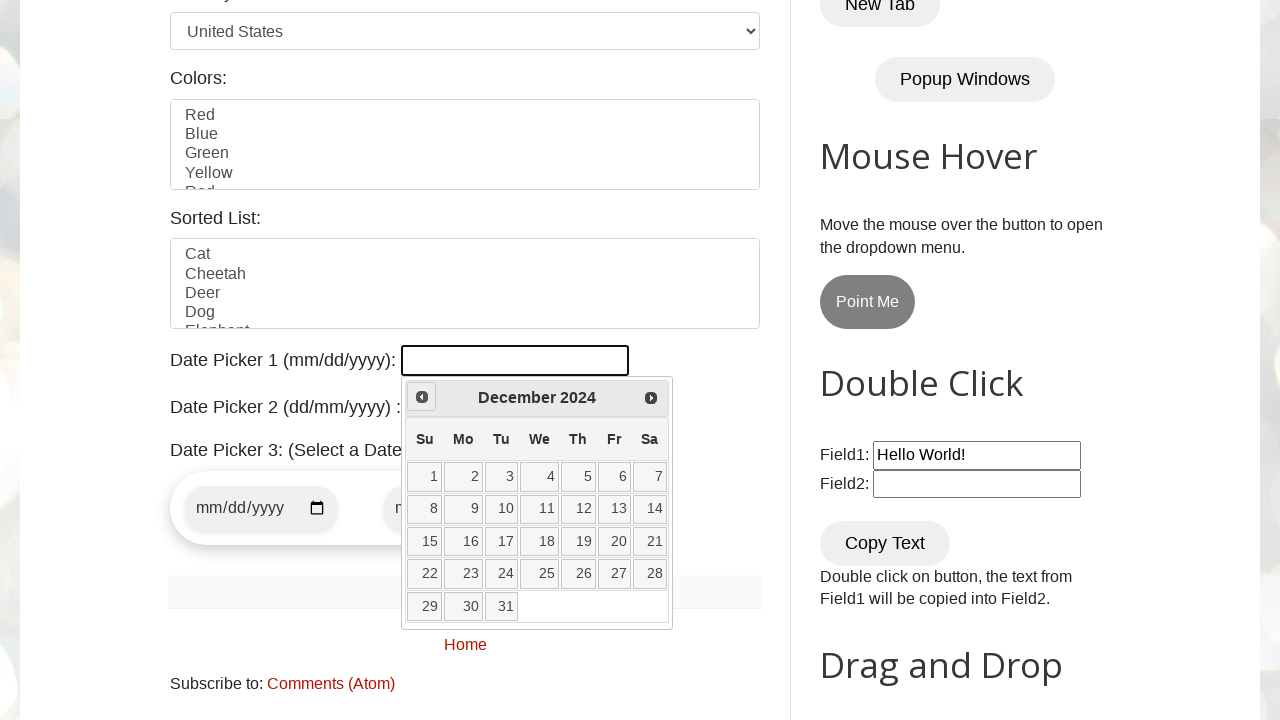

Retrieved current month: December
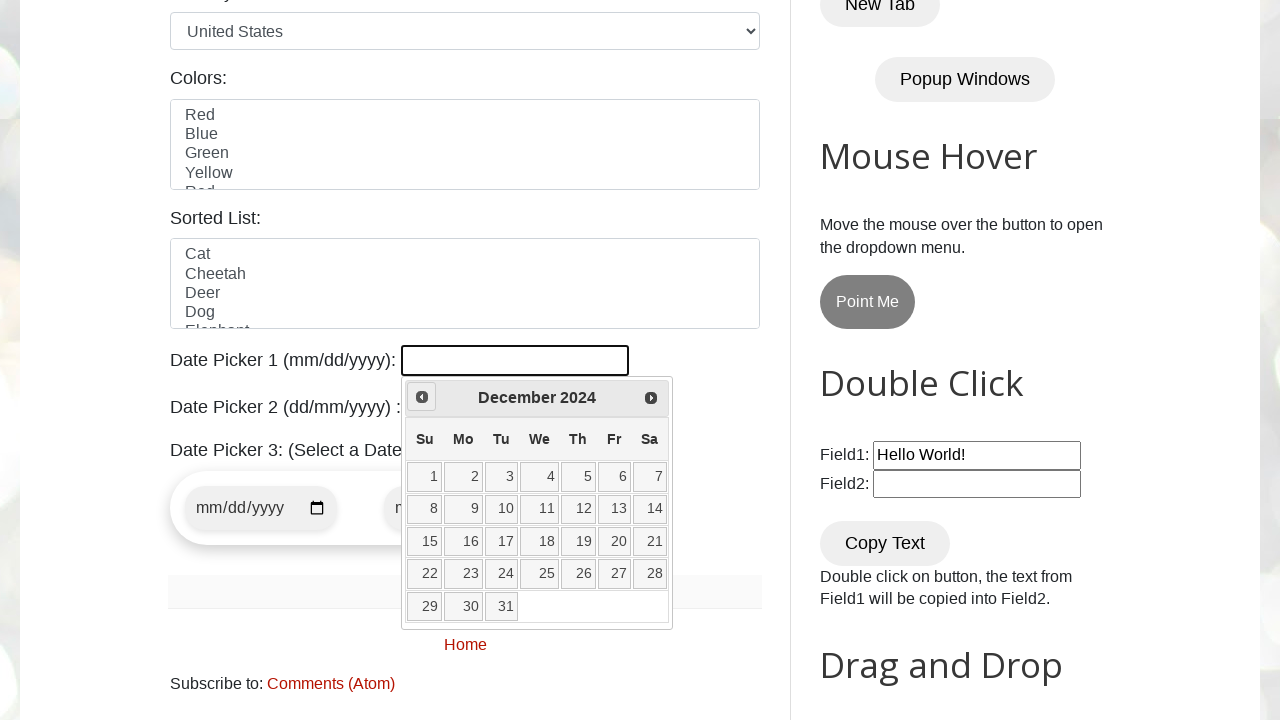

Clicked previous button to navigate backwards (target: April 2024) at (422, 397) on xpath=//a[@title='Prev']
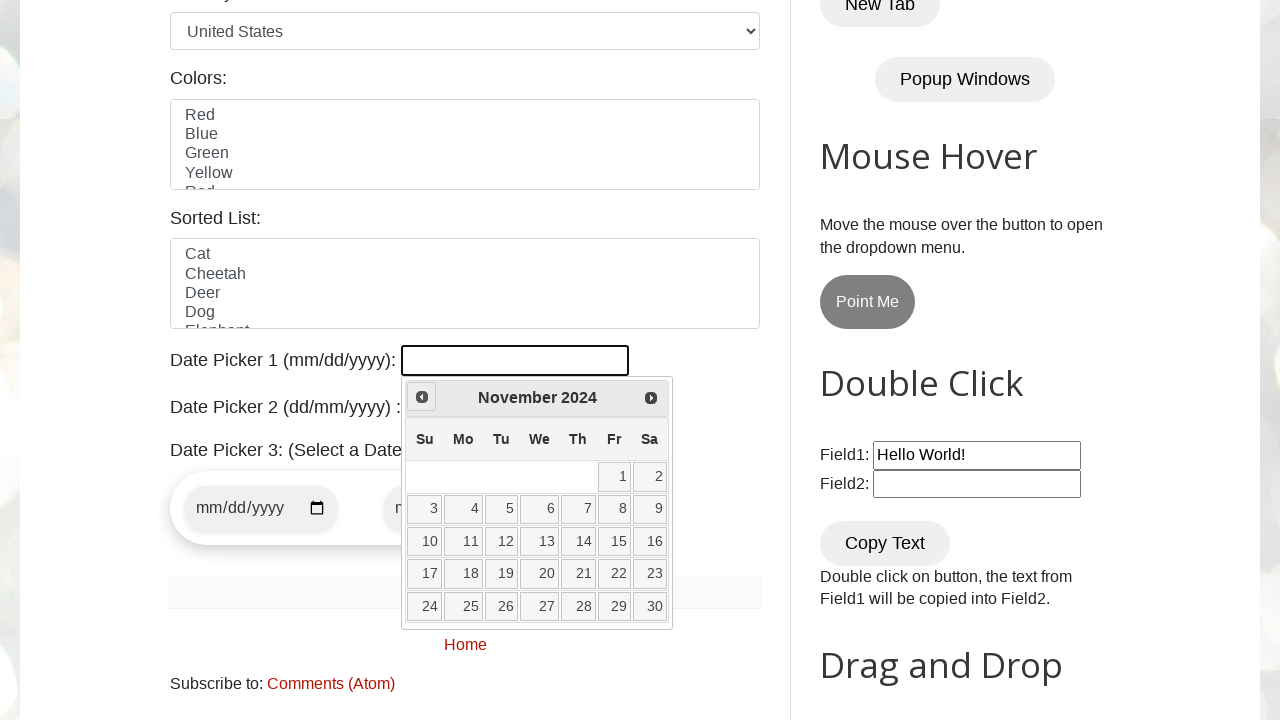

Retrieved current year: 2024
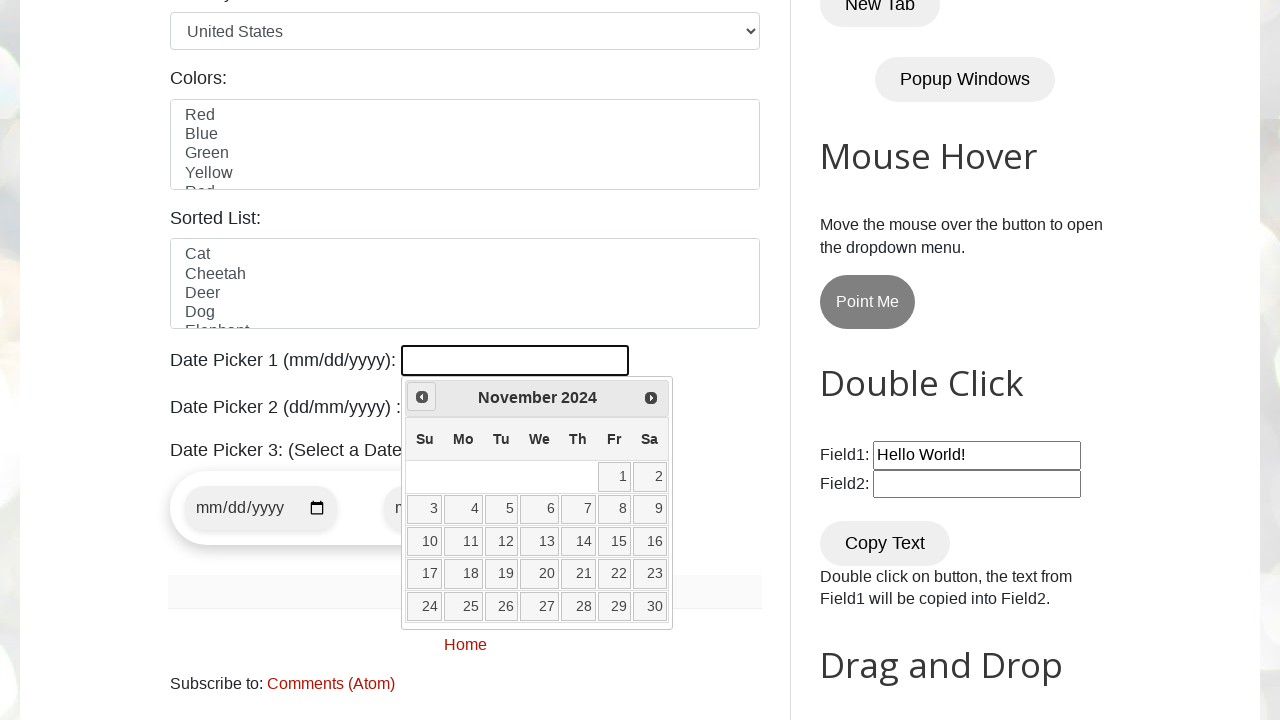

Retrieved current month: November
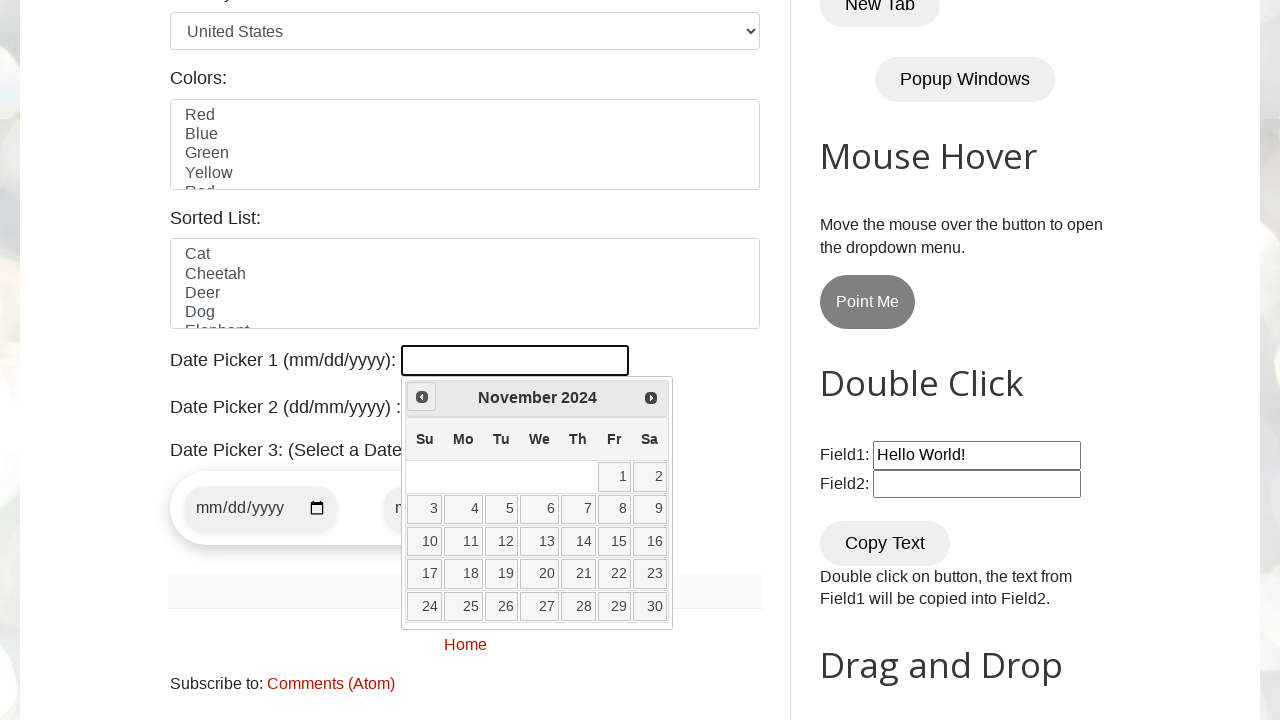

Clicked previous button to navigate backwards (target: April 2024) at (422, 397) on xpath=//a[@title='Prev']
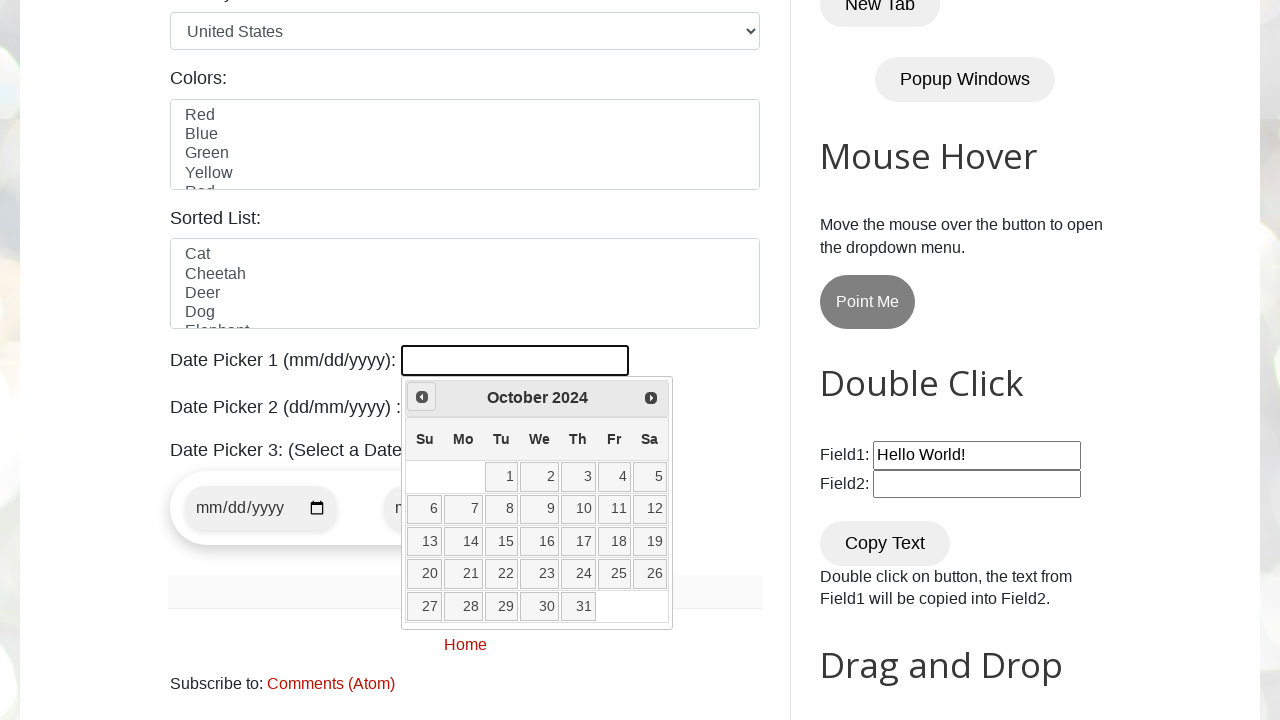

Retrieved current year: 2024
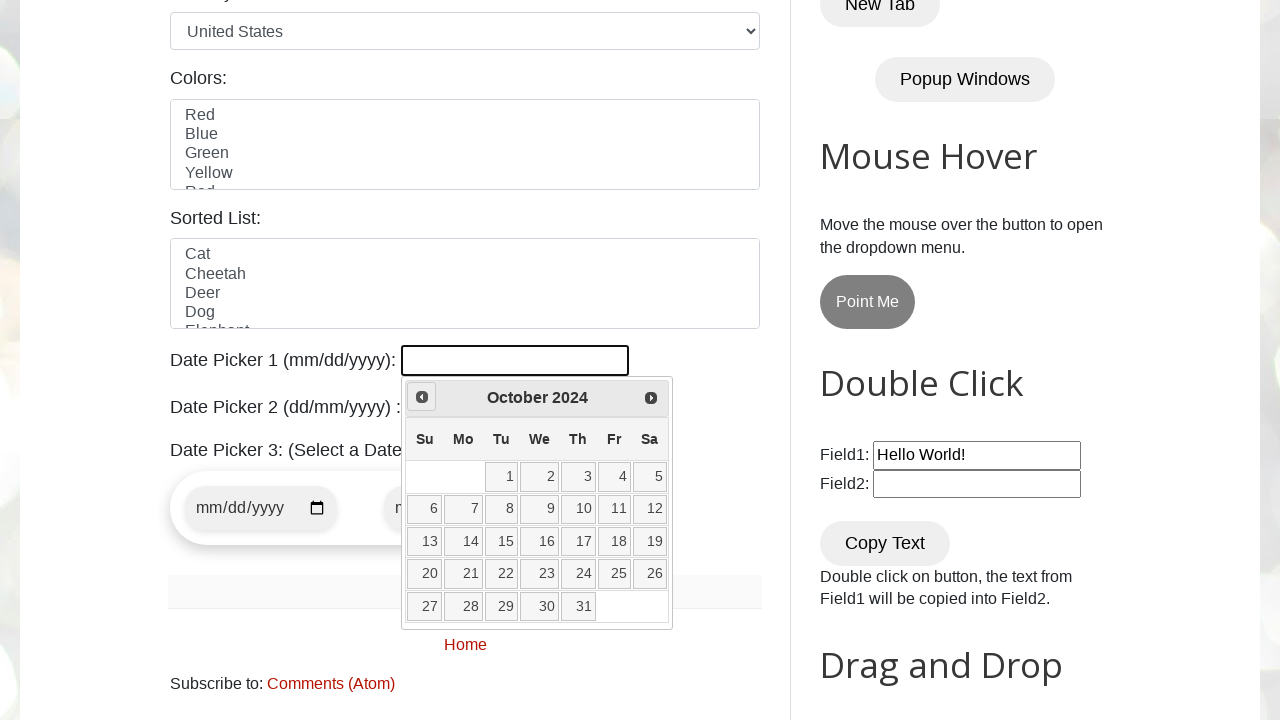

Retrieved current month: October
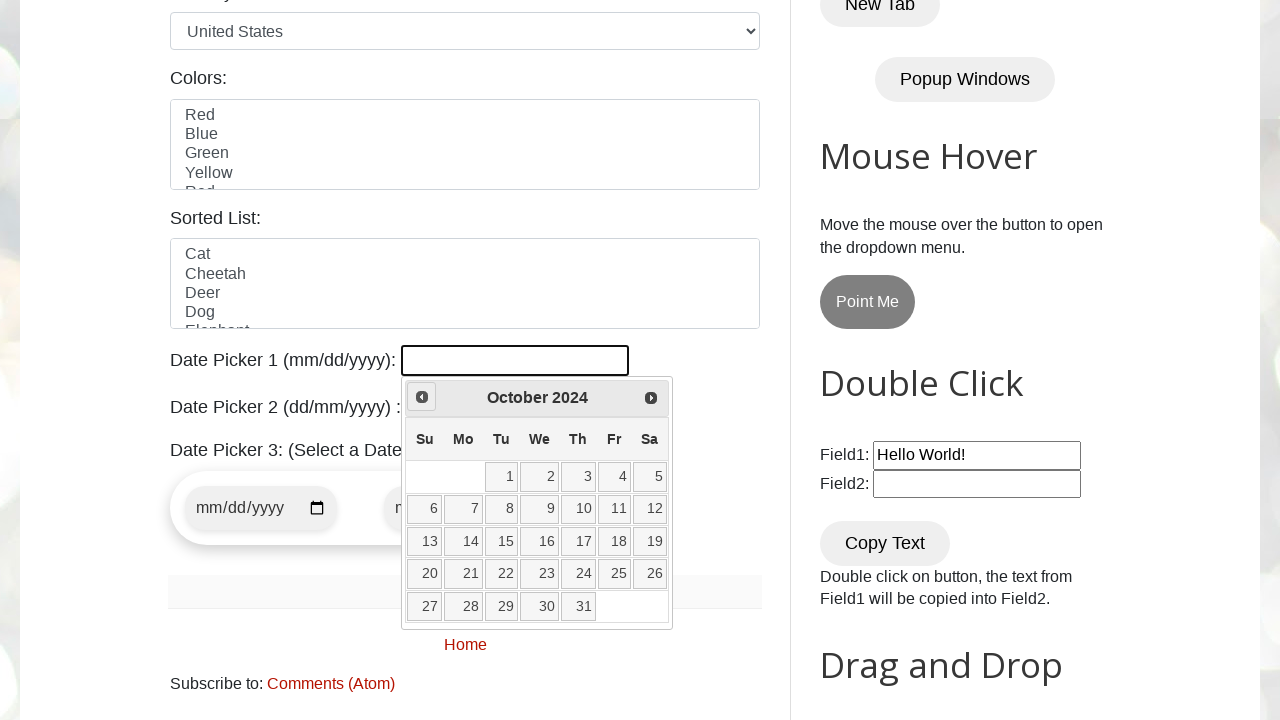

Clicked previous button to navigate backwards (target: April 2024) at (422, 397) on xpath=//a[@title='Prev']
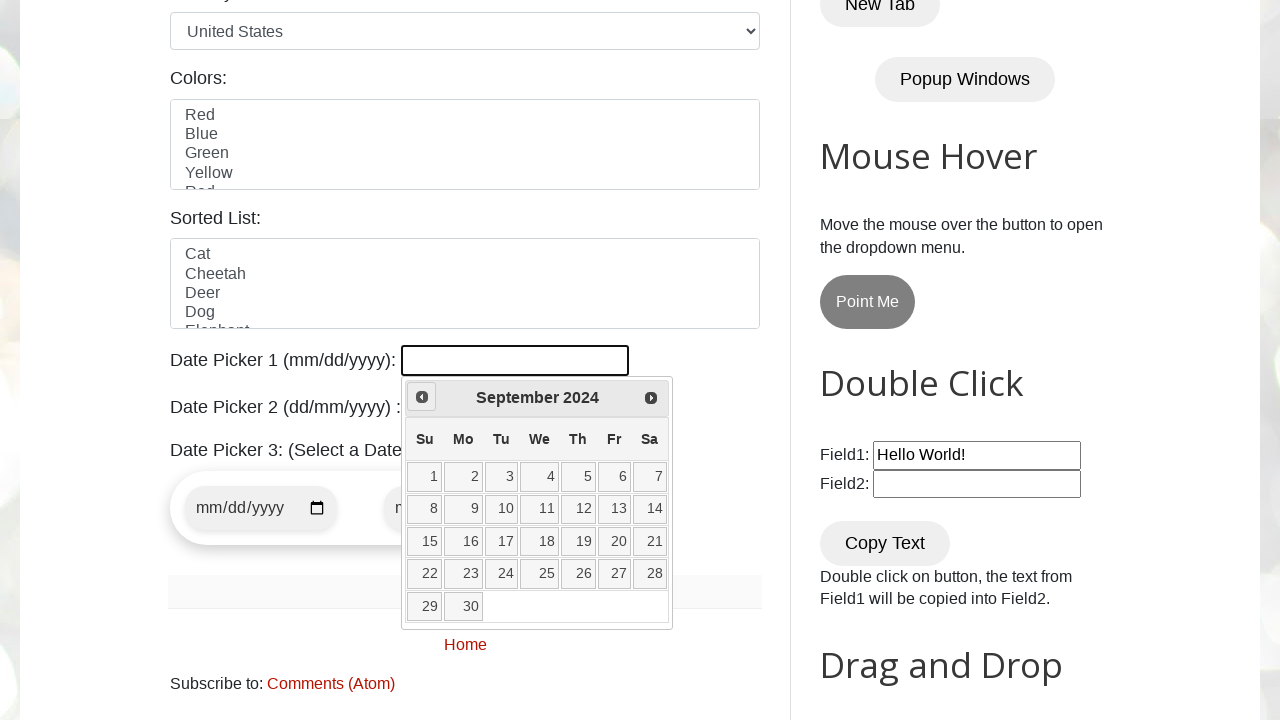

Retrieved current year: 2024
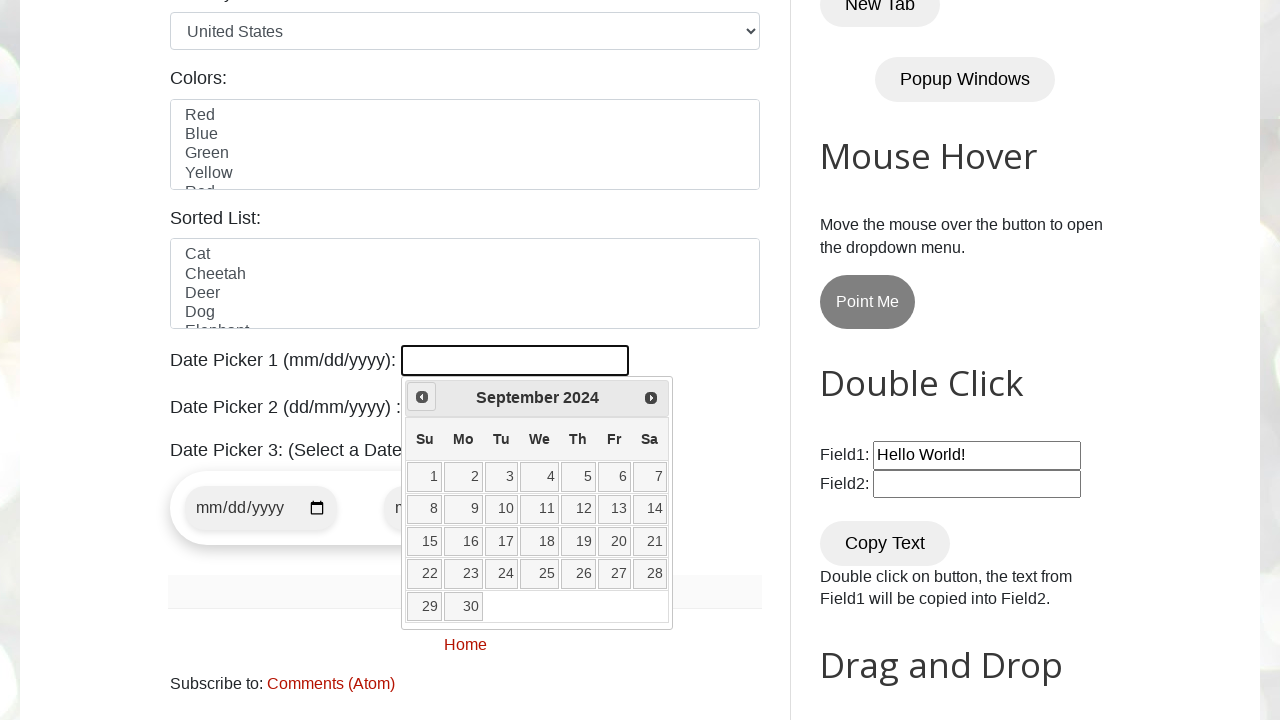

Retrieved current month: September
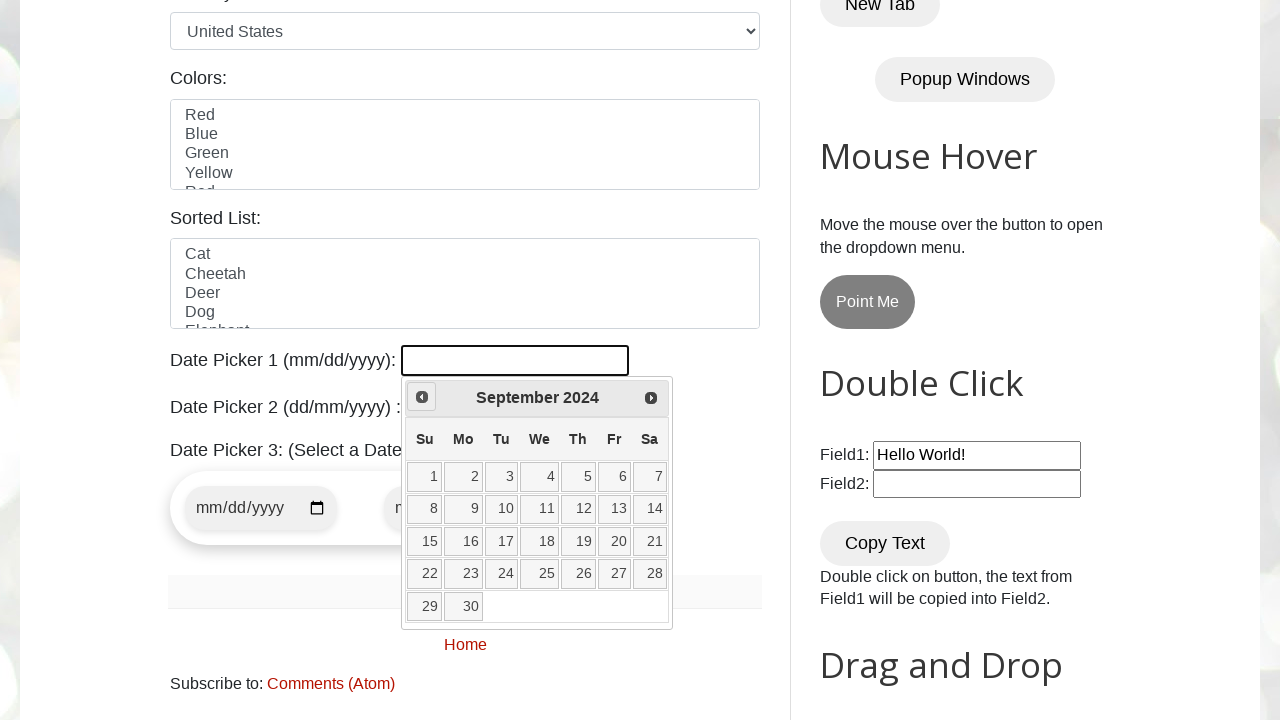

Clicked previous button to navigate backwards (target: April 2024) at (422, 397) on xpath=//a[@title='Prev']
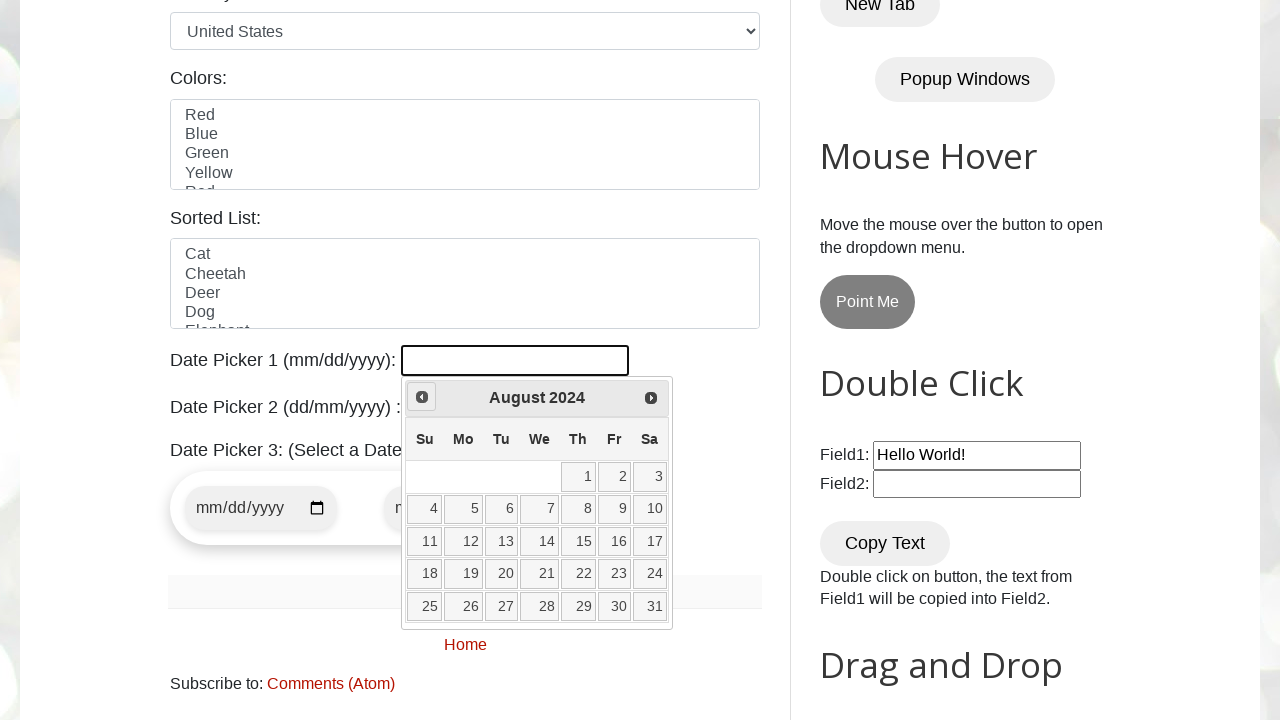

Retrieved current year: 2024
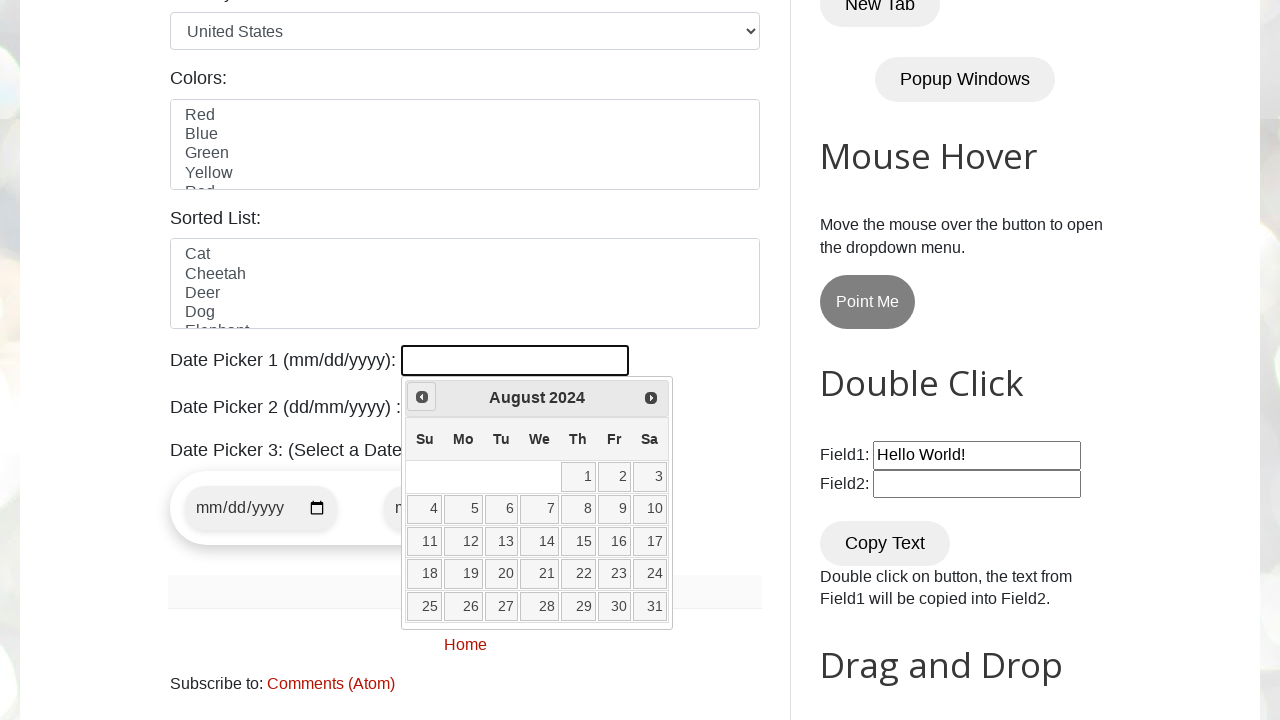

Retrieved current month: August
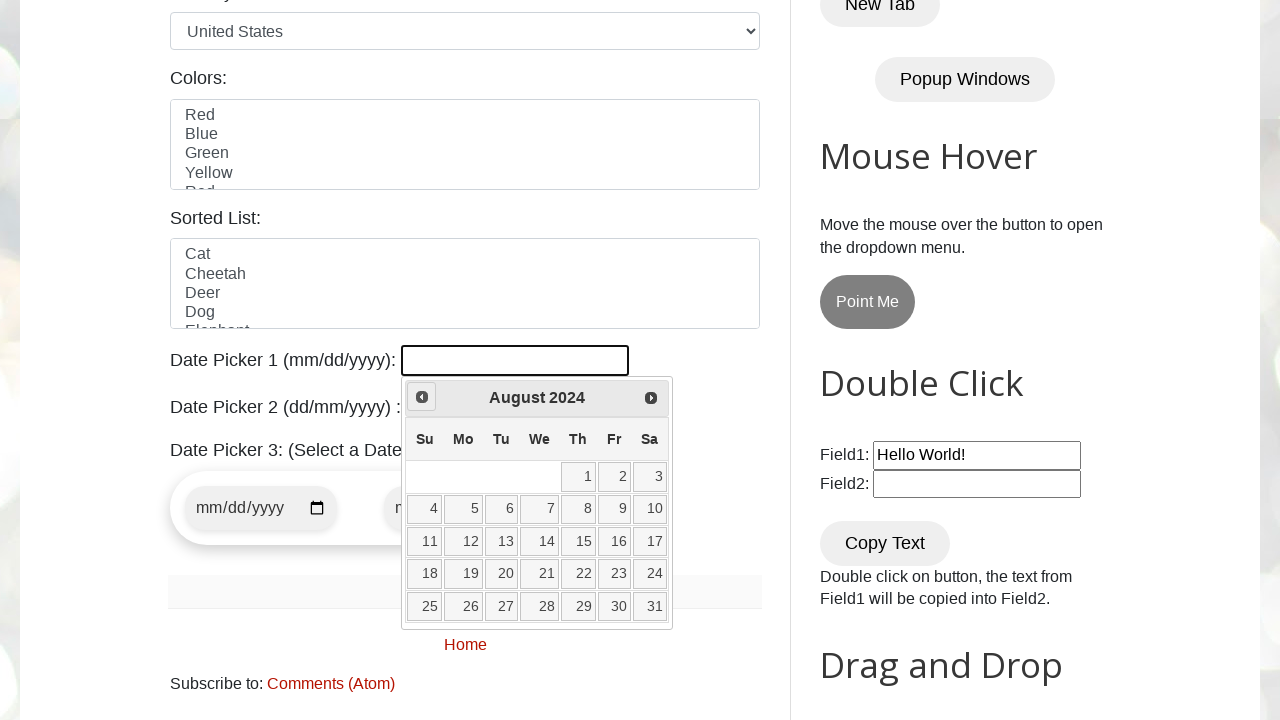

Clicked previous button to navigate backwards (target: April 2024) at (422, 397) on xpath=//a[@title='Prev']
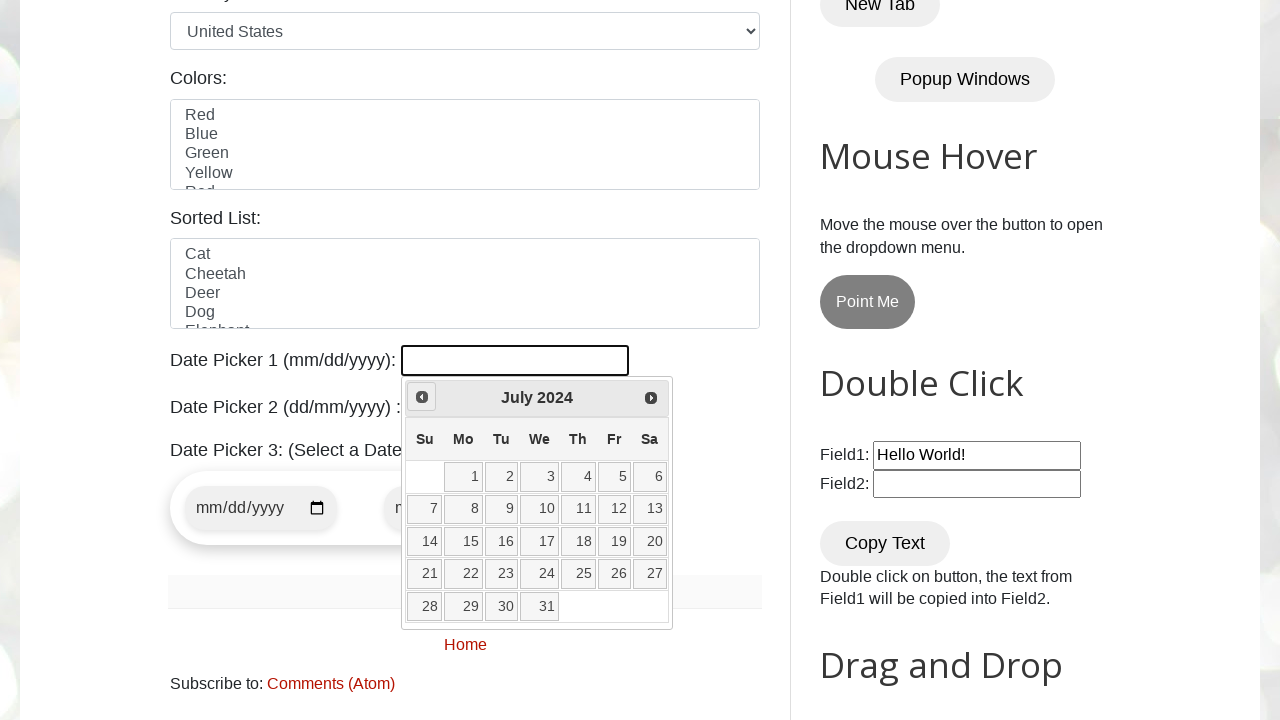

Retrieved current year: 2024
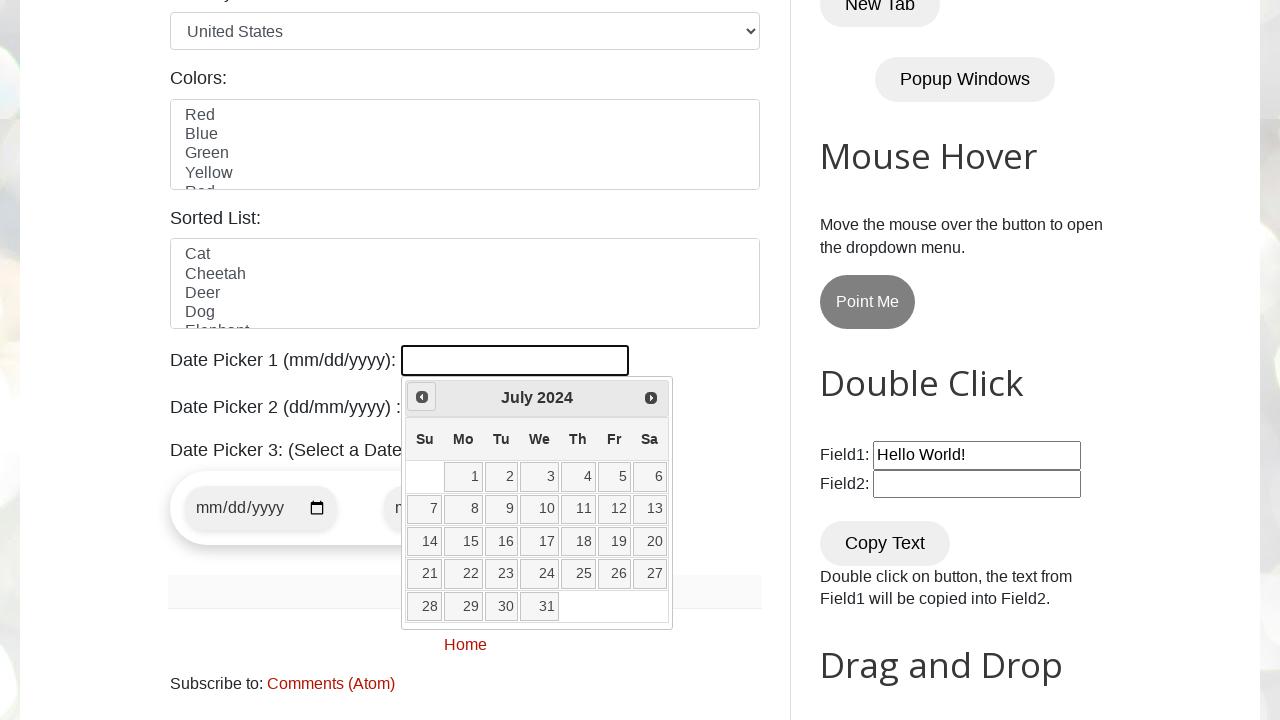

Retrieved current month: July
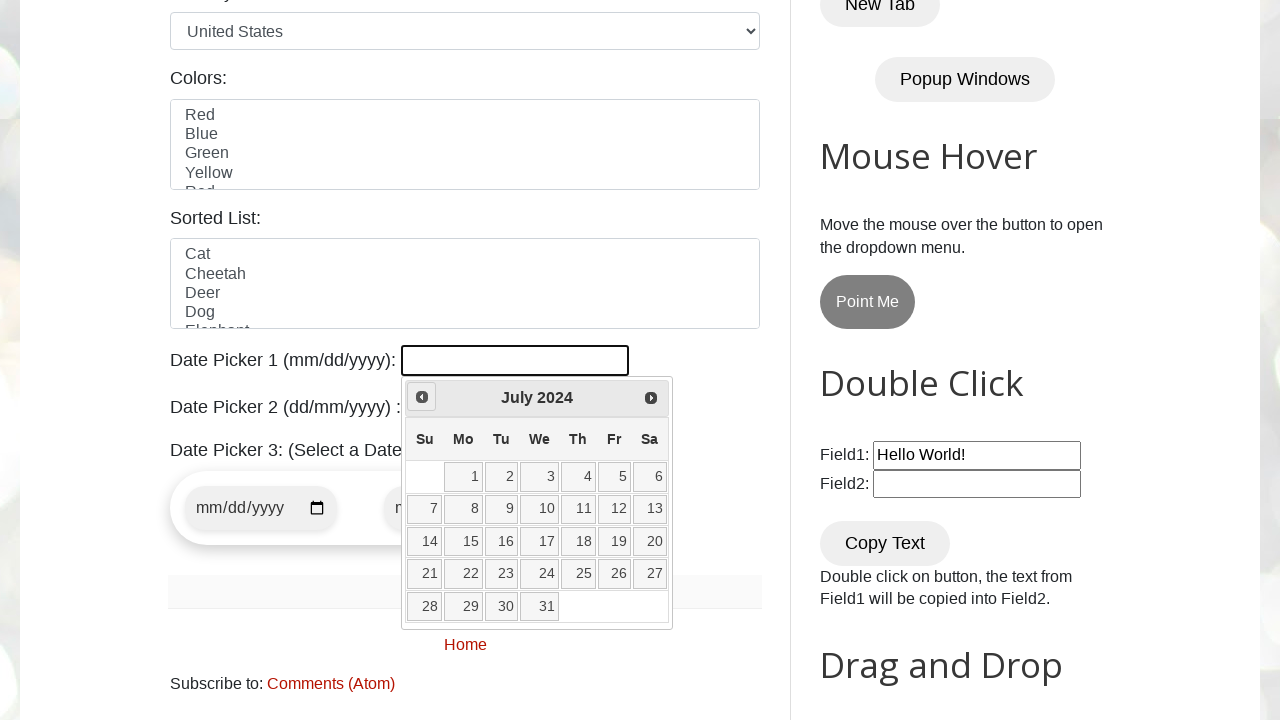

Clicked previous button to navigate backwards (target: April 2024) at (422, 397) on xpath=//a[@title='Prev']
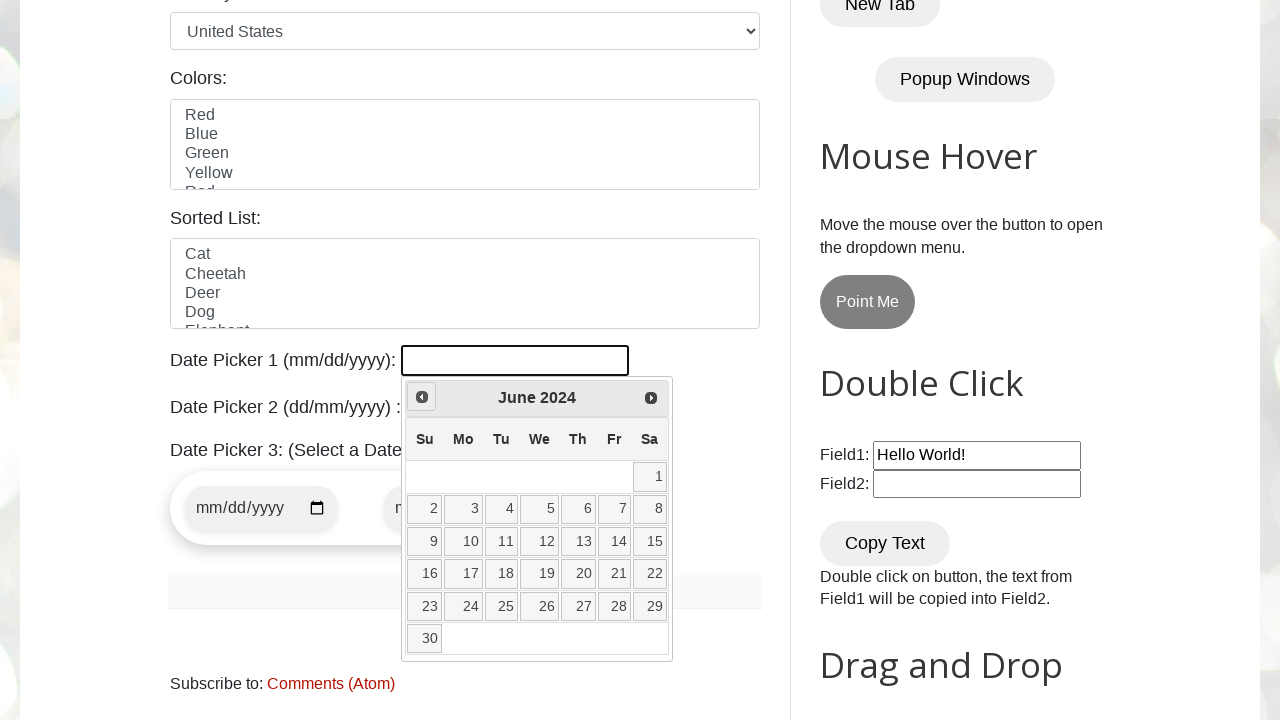

Retrieved current year: 2024
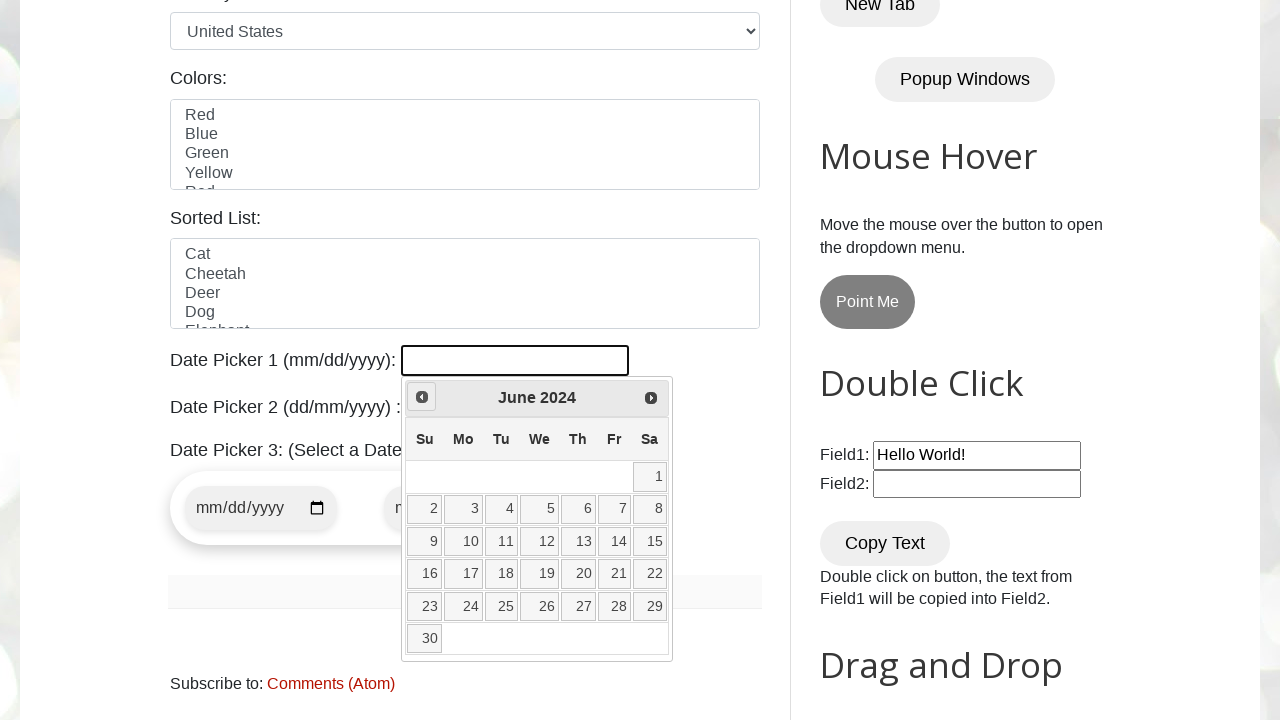

Retrieved current month: June
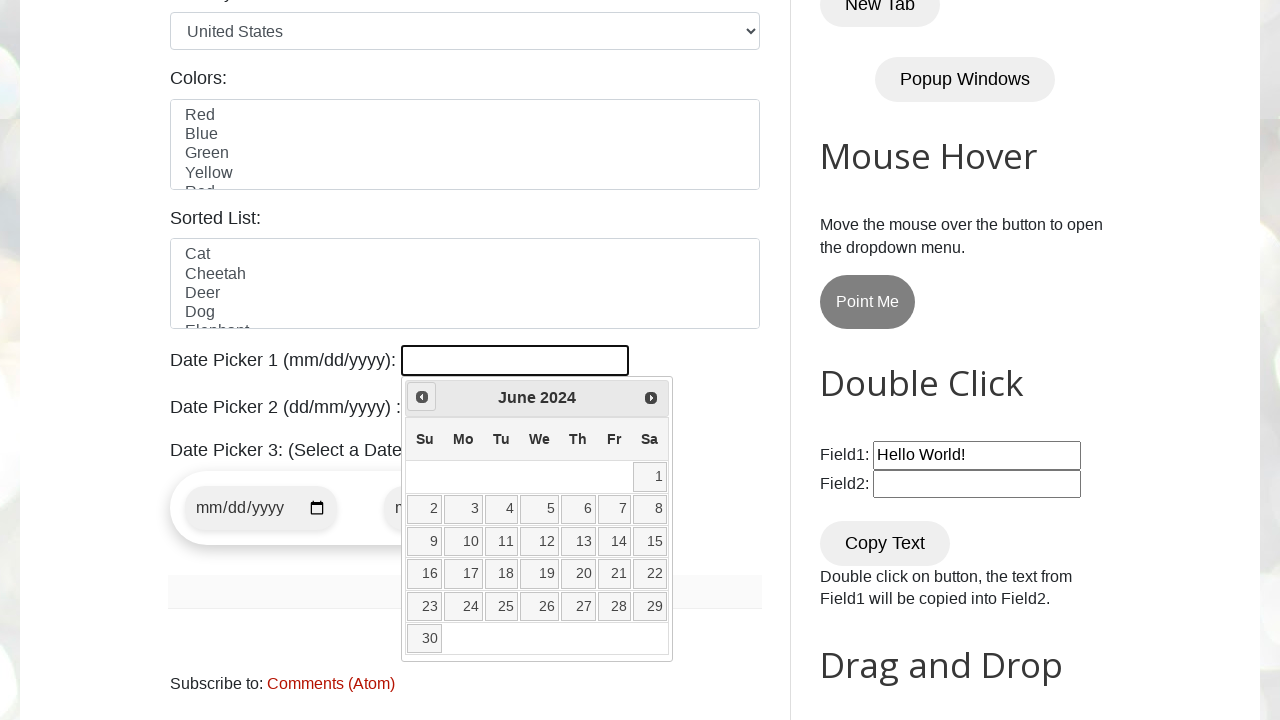

Clicked previous button to navigate backwards (target: April 2024) at (422, 397) on xpath=//a[@title='Prev']
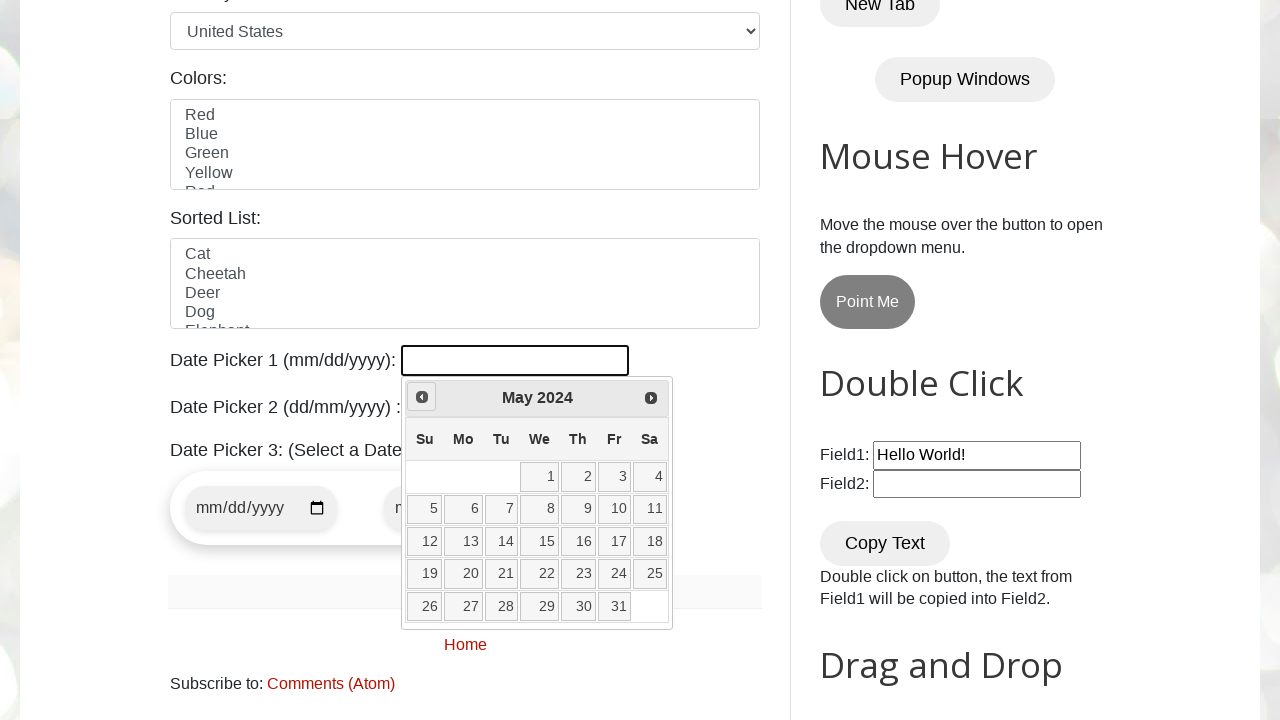

Retrieved current year: 2024
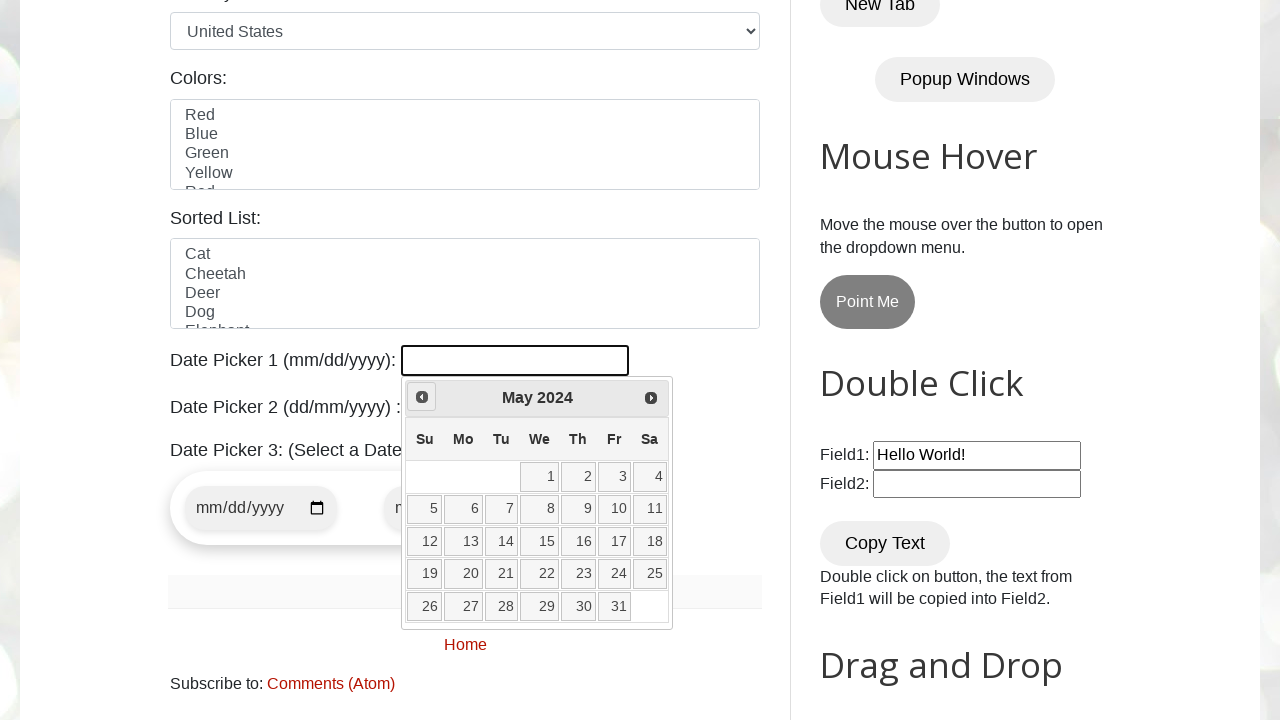

Retrieved current month: May
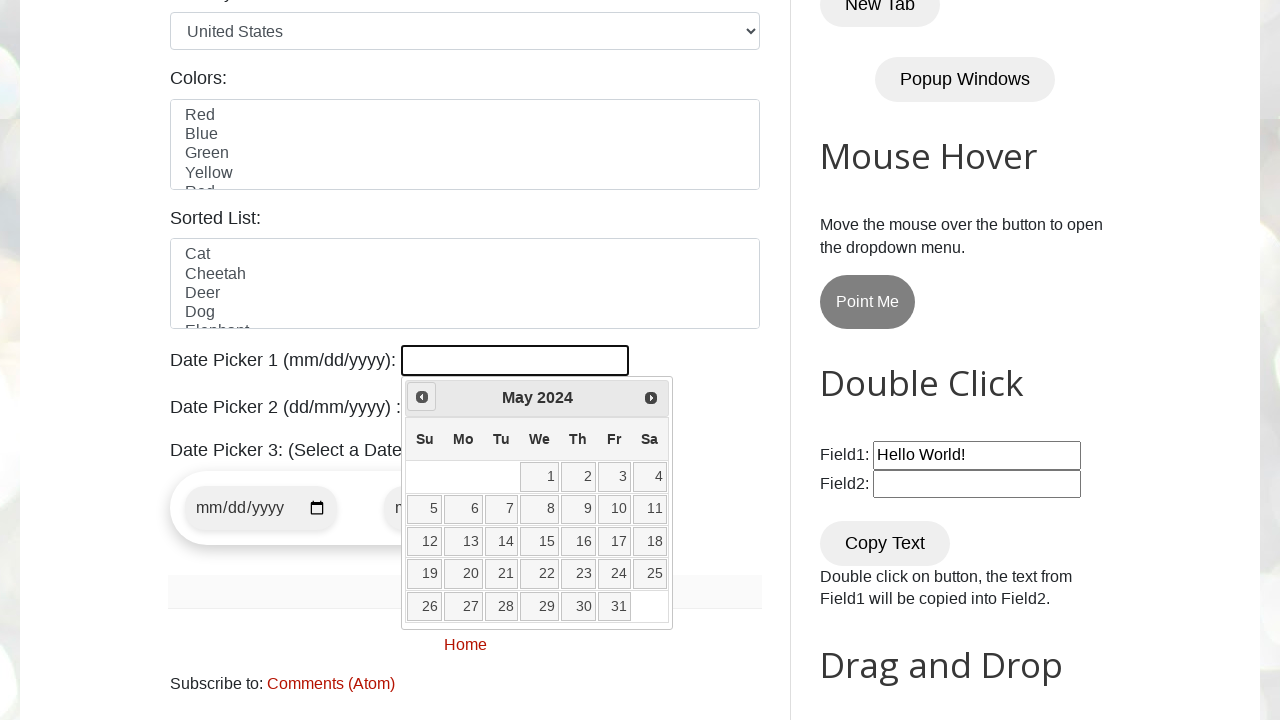

Clicked previous button to navigate backwards (target: April 2024) at (422, 397) on xpath=//a[@title='Prev']
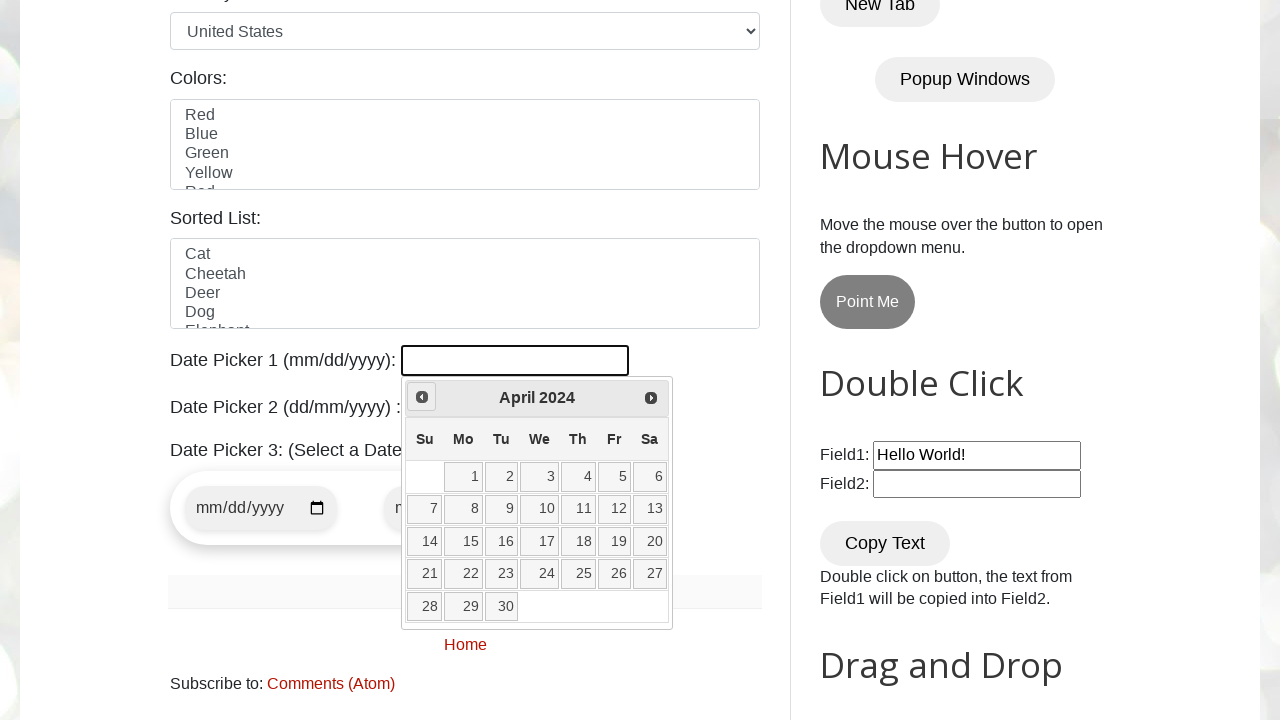

Retrieved current year: 2024
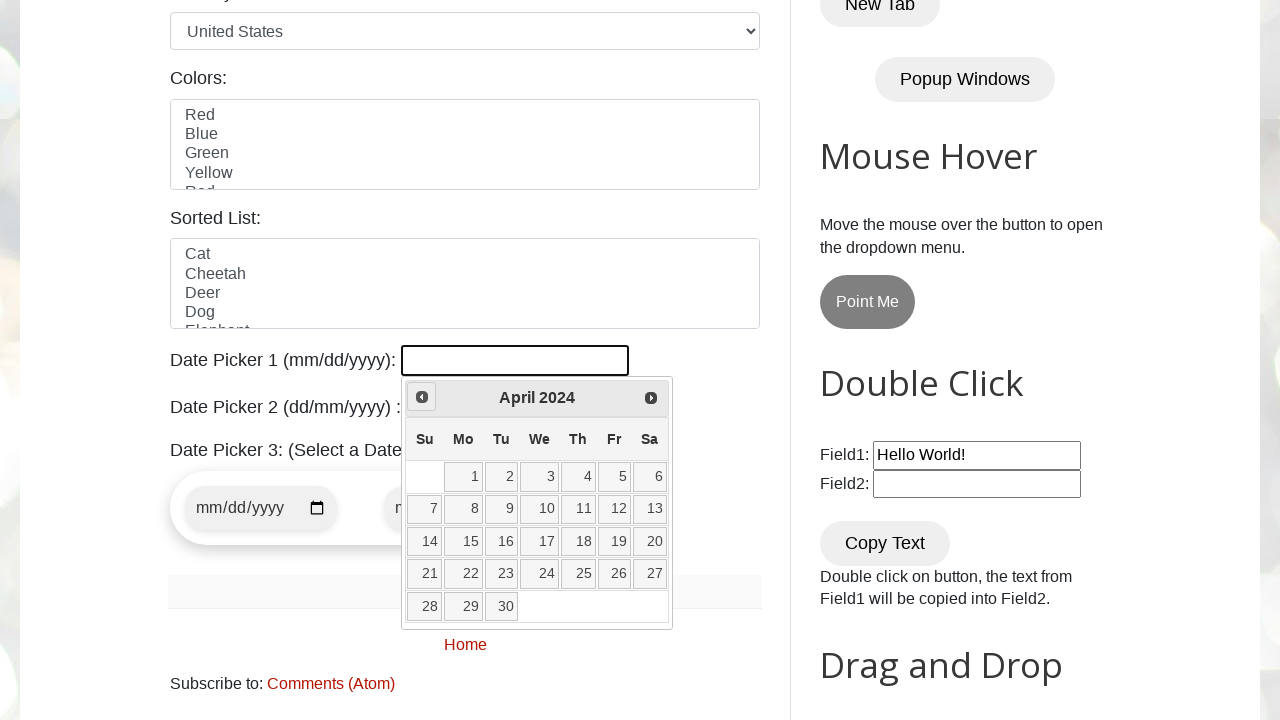

Retrieved current month: April
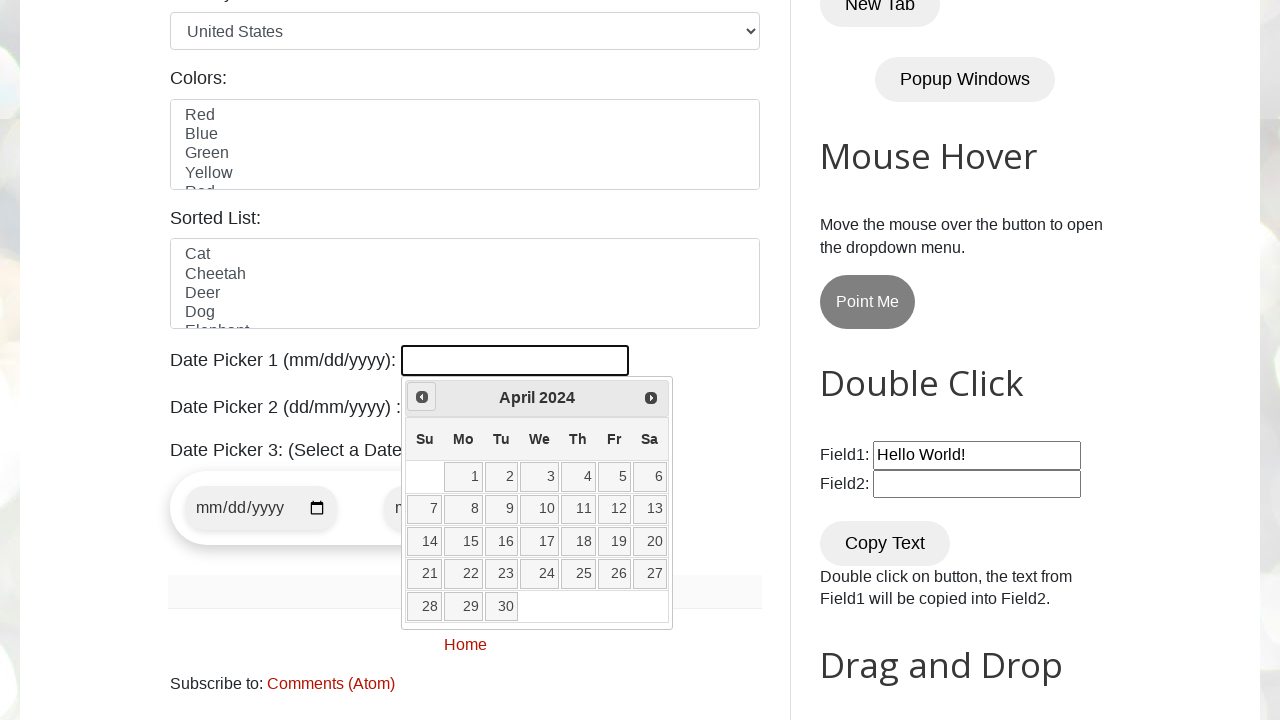

Located all available day elements in calendar
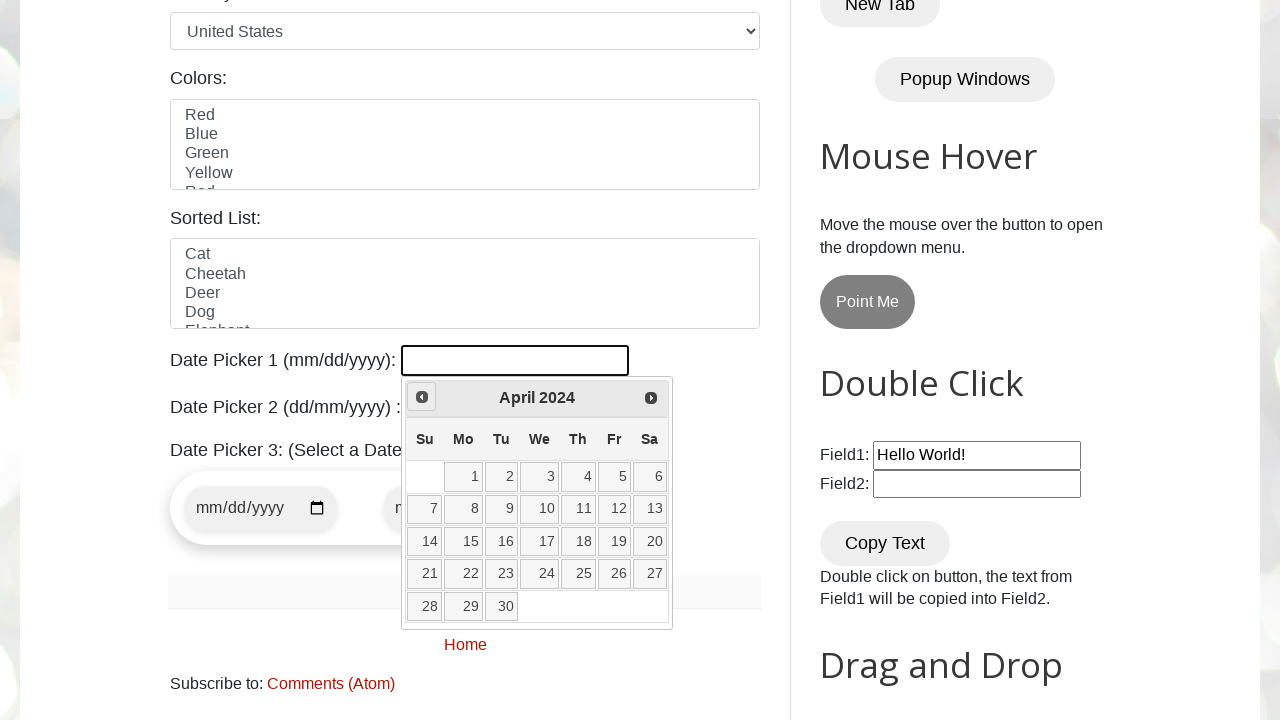

Clicked on day 24 to select the target date at (540, 574) on xpath=//a[@class='ui-state-default'] >> nth=23
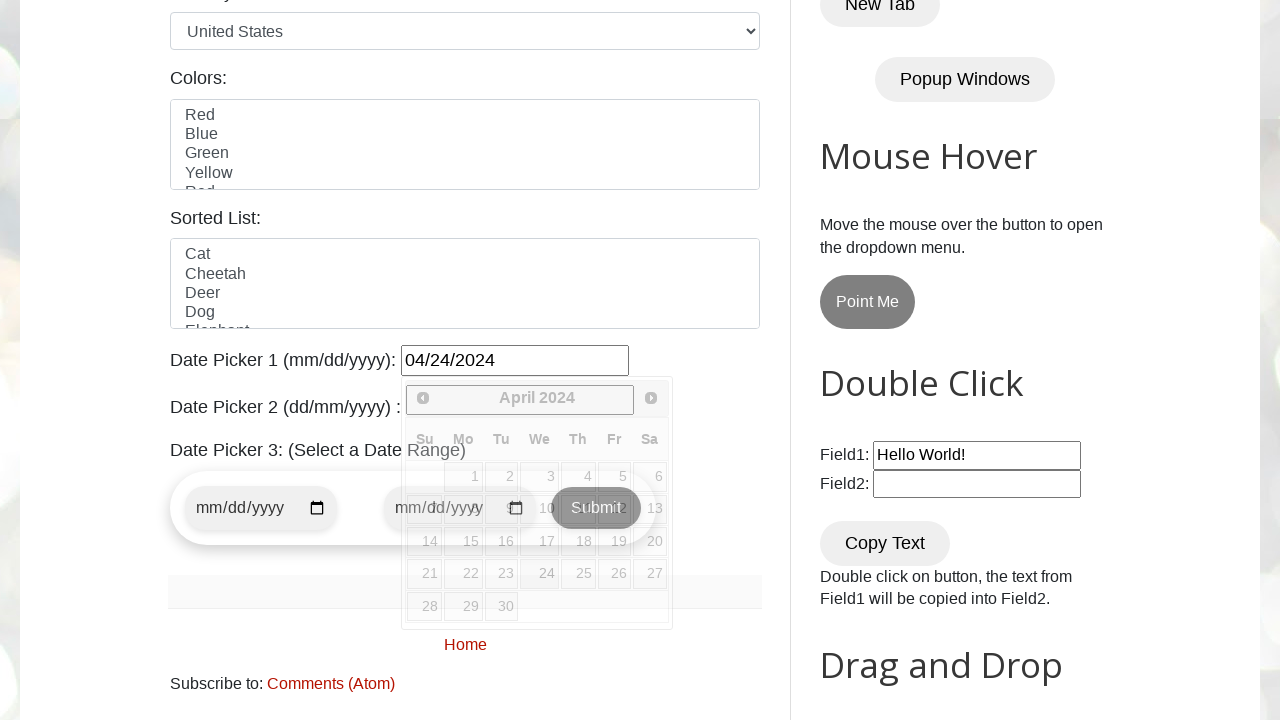

Waited for datepicker to close and date value to be set
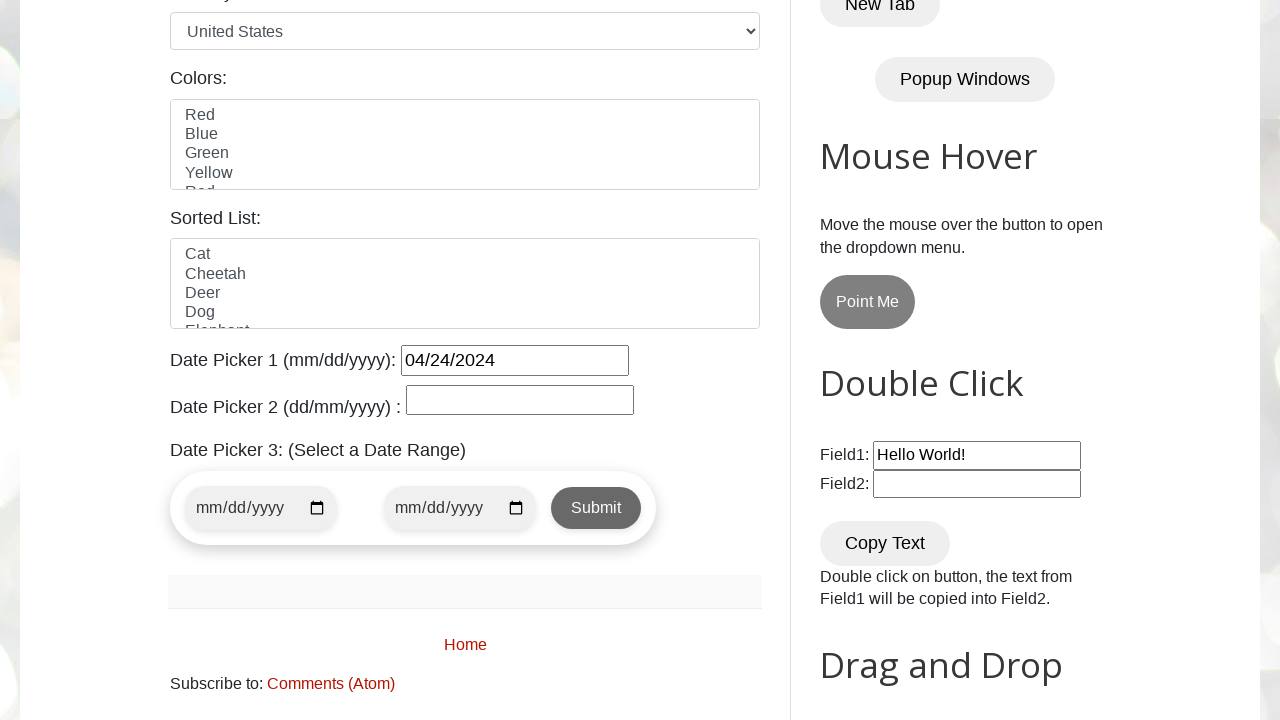

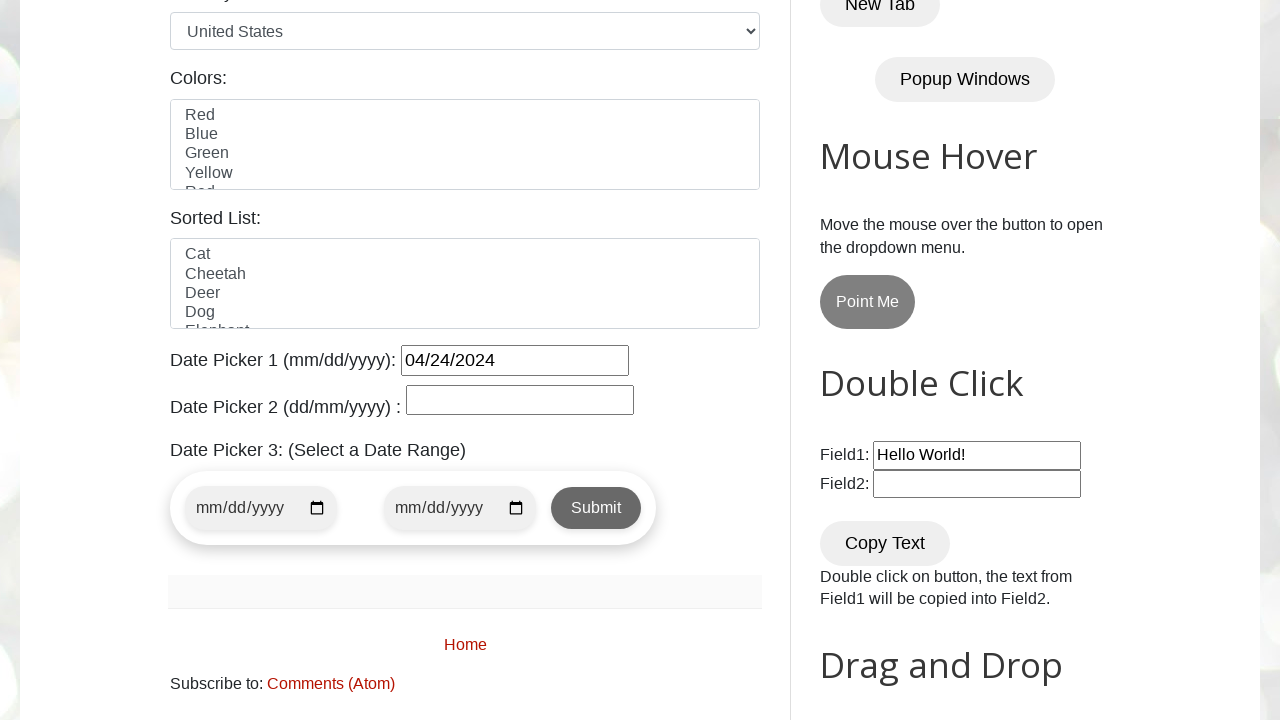